Tests a kitten collecting game by navigating to the game page, starting the game, and clicking on kittens as they appear until the game is over.

Starting URL: http://thelab.boozang.com/

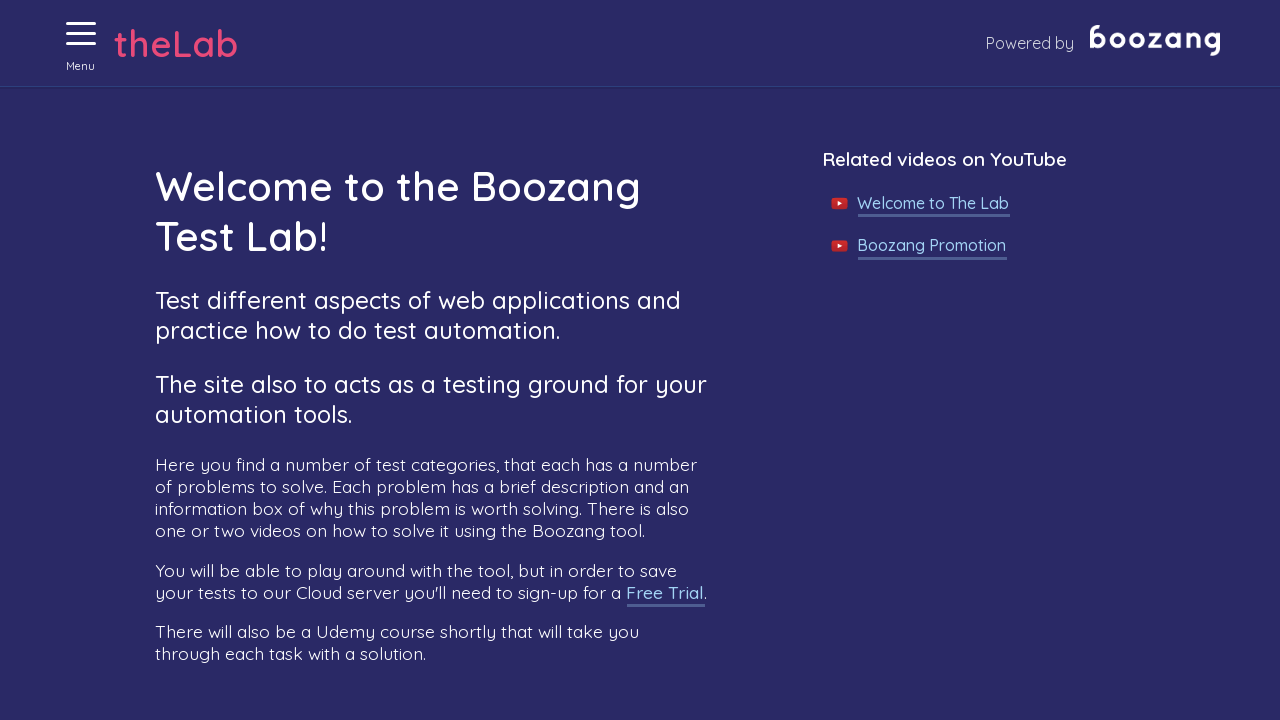

Clicked menu button to open navigation at (81, 34) on xpath=//button[@aria-label='Menu' and @aria-expanded='false']
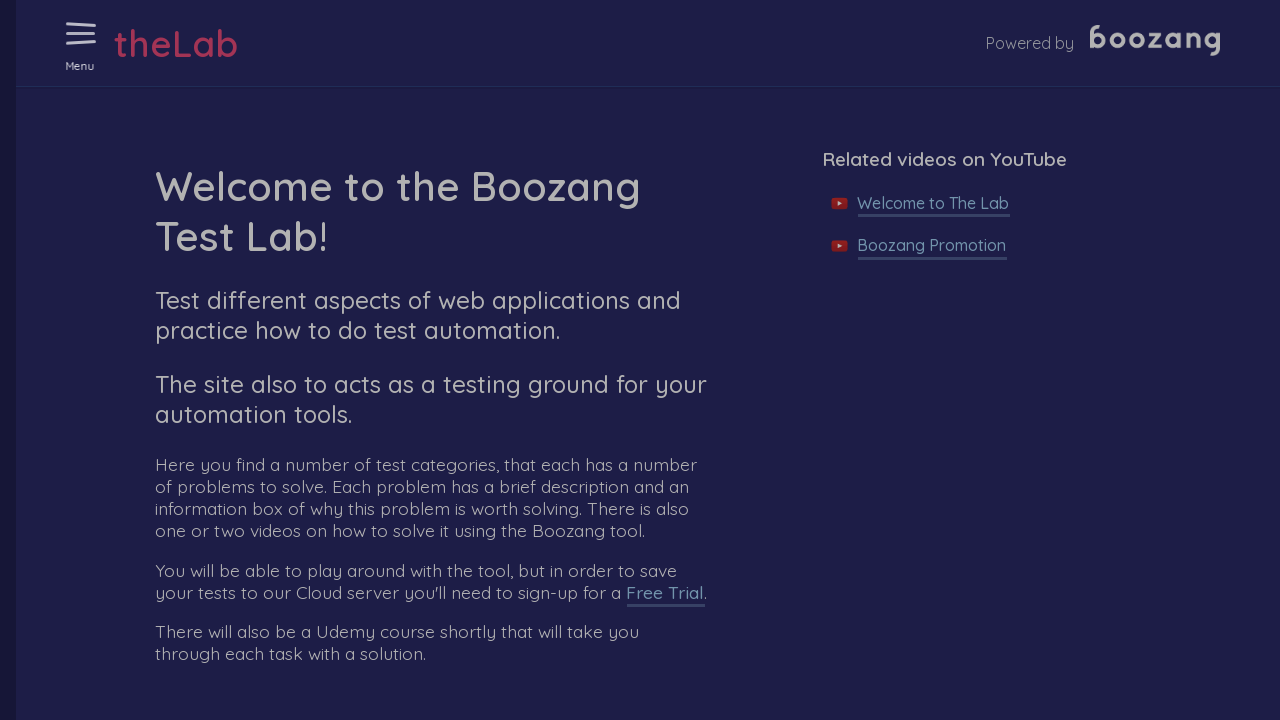

Clicked on 'Collecting kittens' menu item at (119, 628) on xpath=//a[.='Collecting kittens']
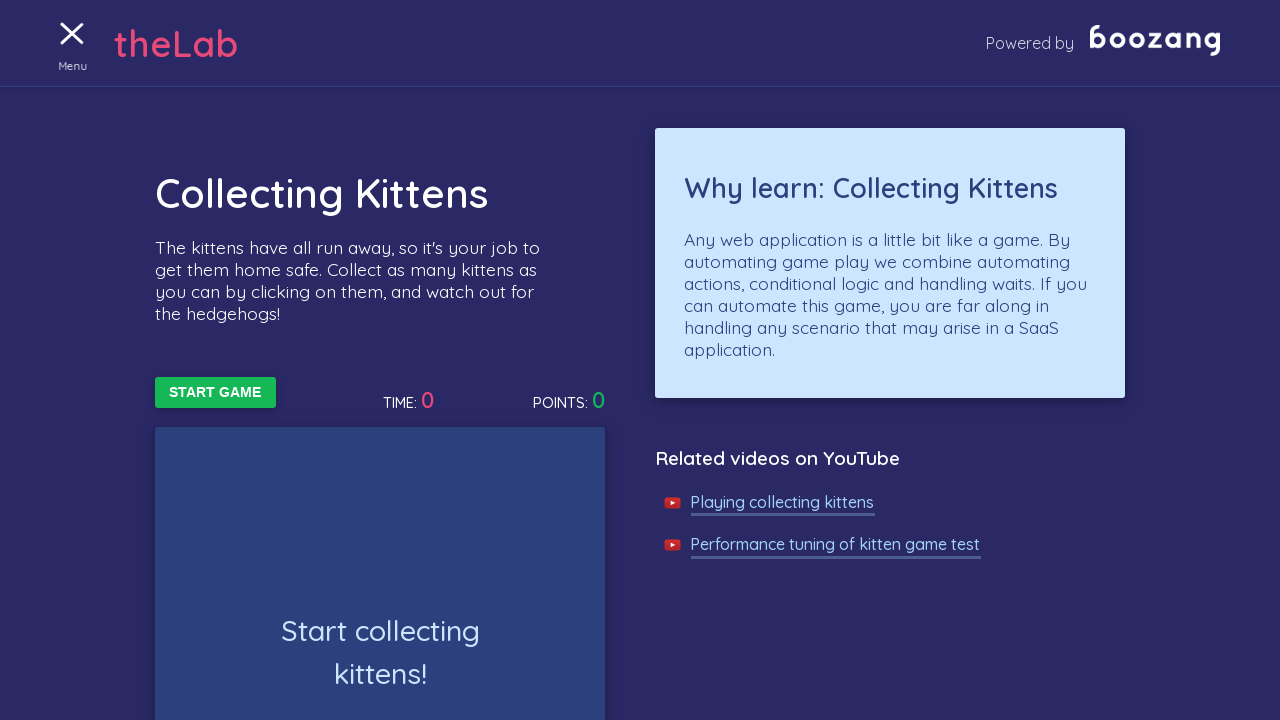

Clicked Start Game button at (215, 393) on xpath=//button[text()='Start Game']
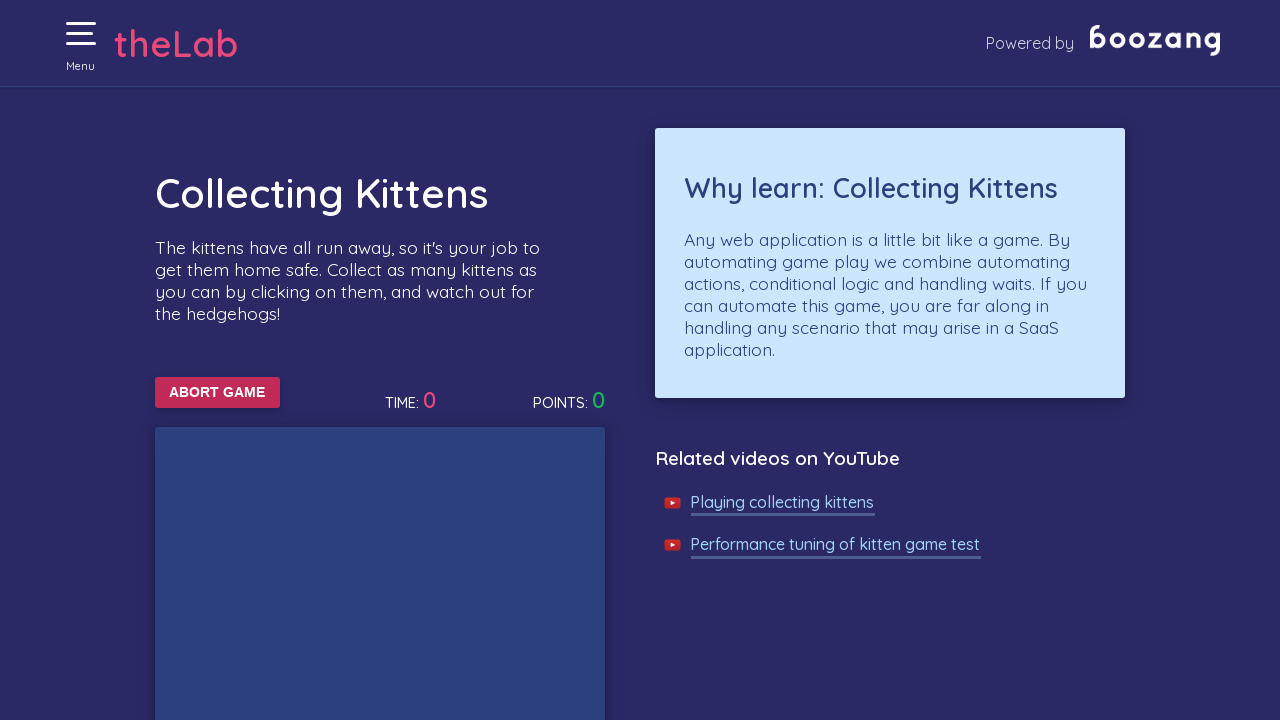

Waited 250ms for kitten to appear
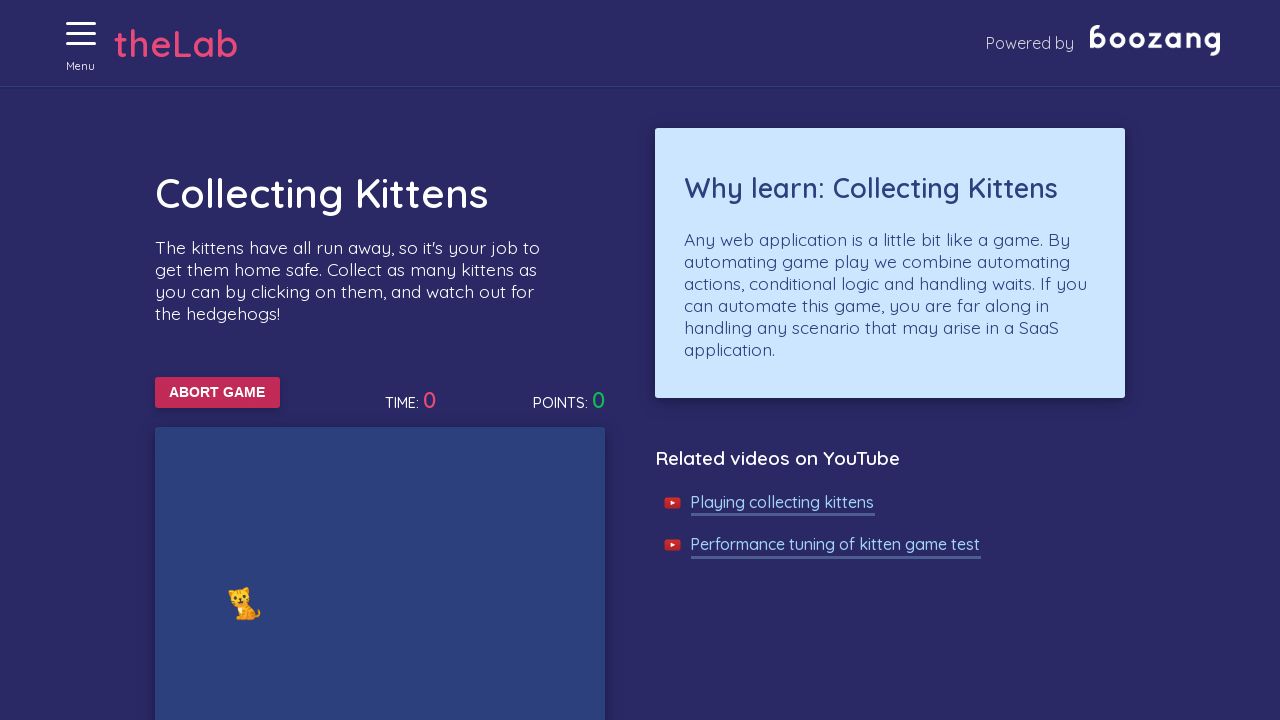

Clicked on a kitten at (244, 603) on //img[@alt='Cat']
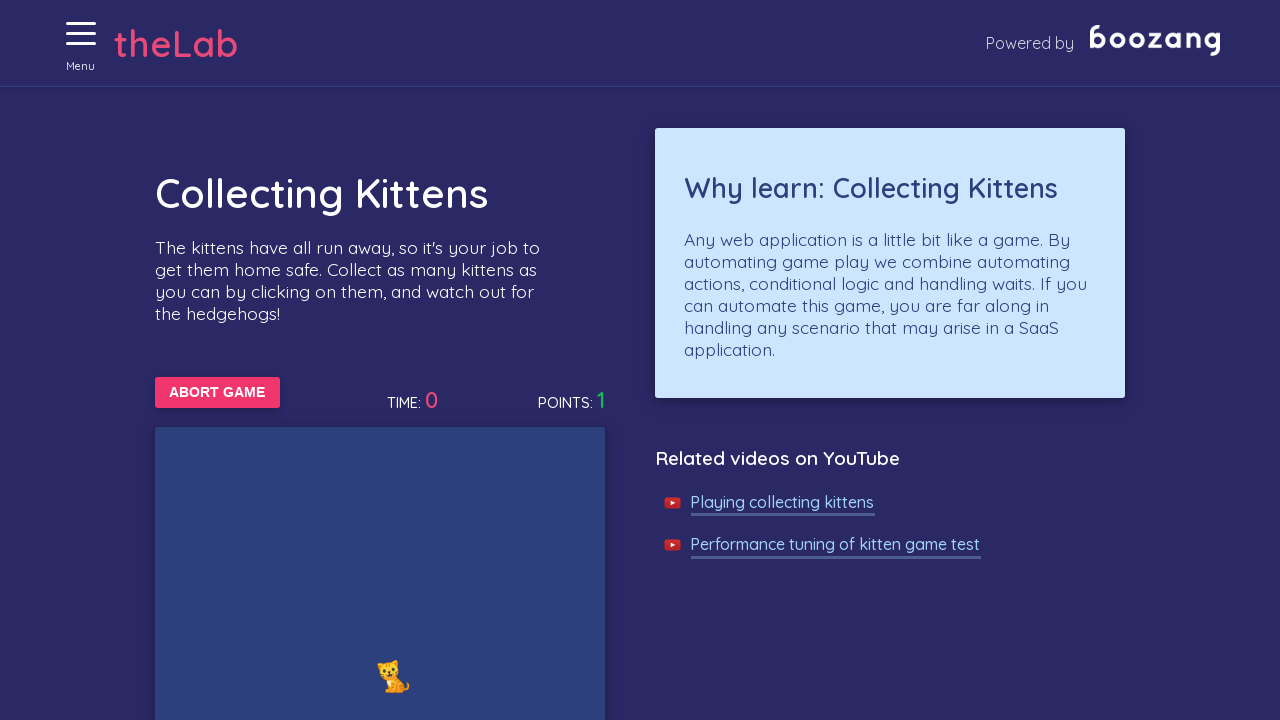

Clicked on a kitten at (394, 676) on //img[@alt='Cat']
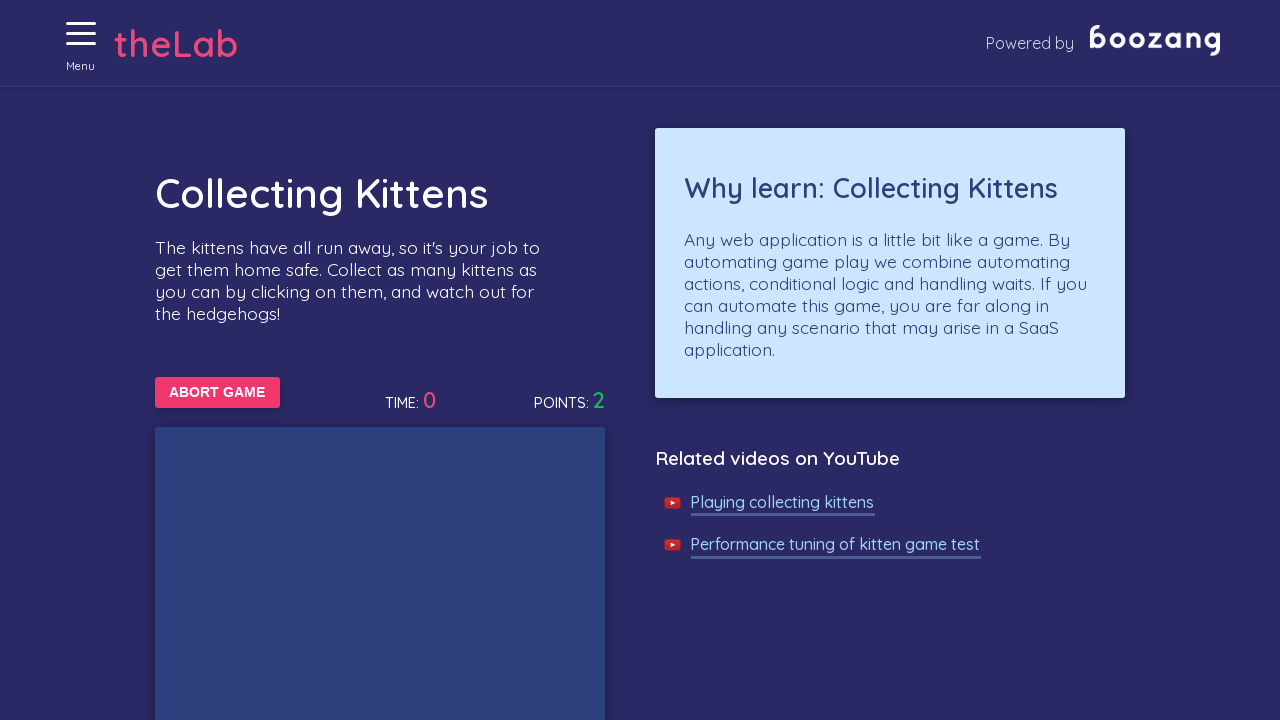

Waited 250ms for kitten to appear
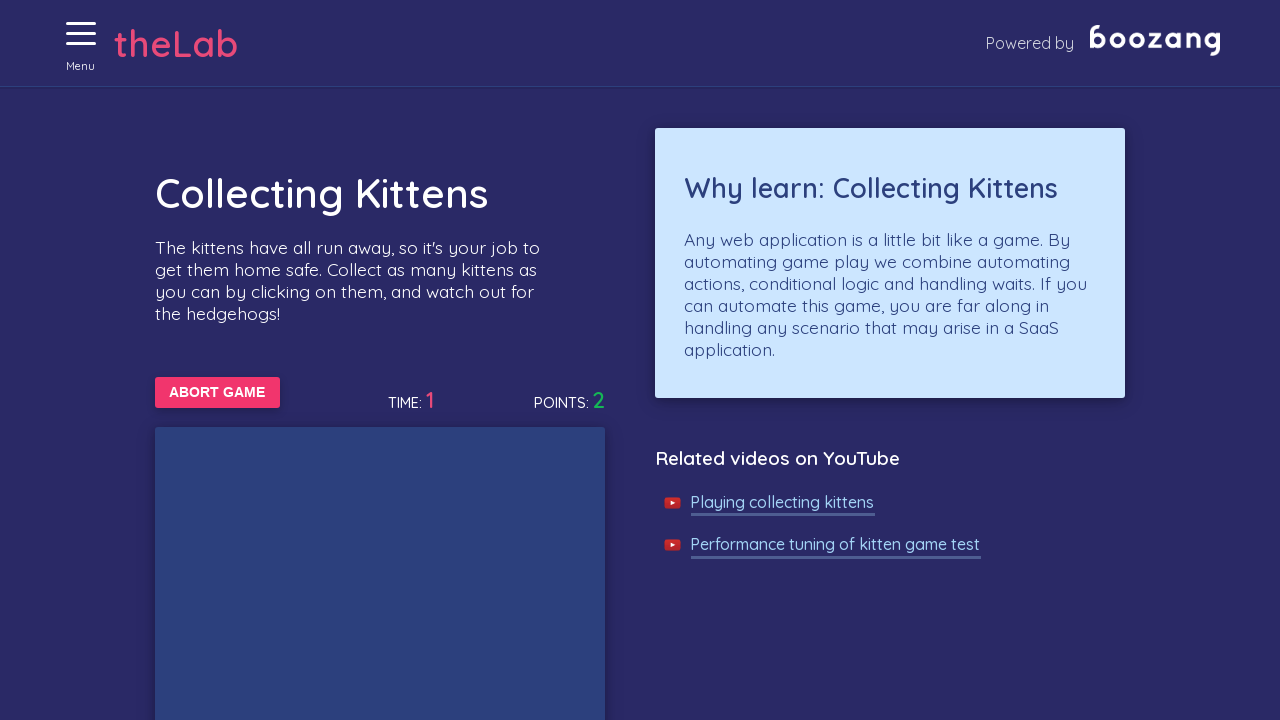

Waited 250ms for kitten to appear
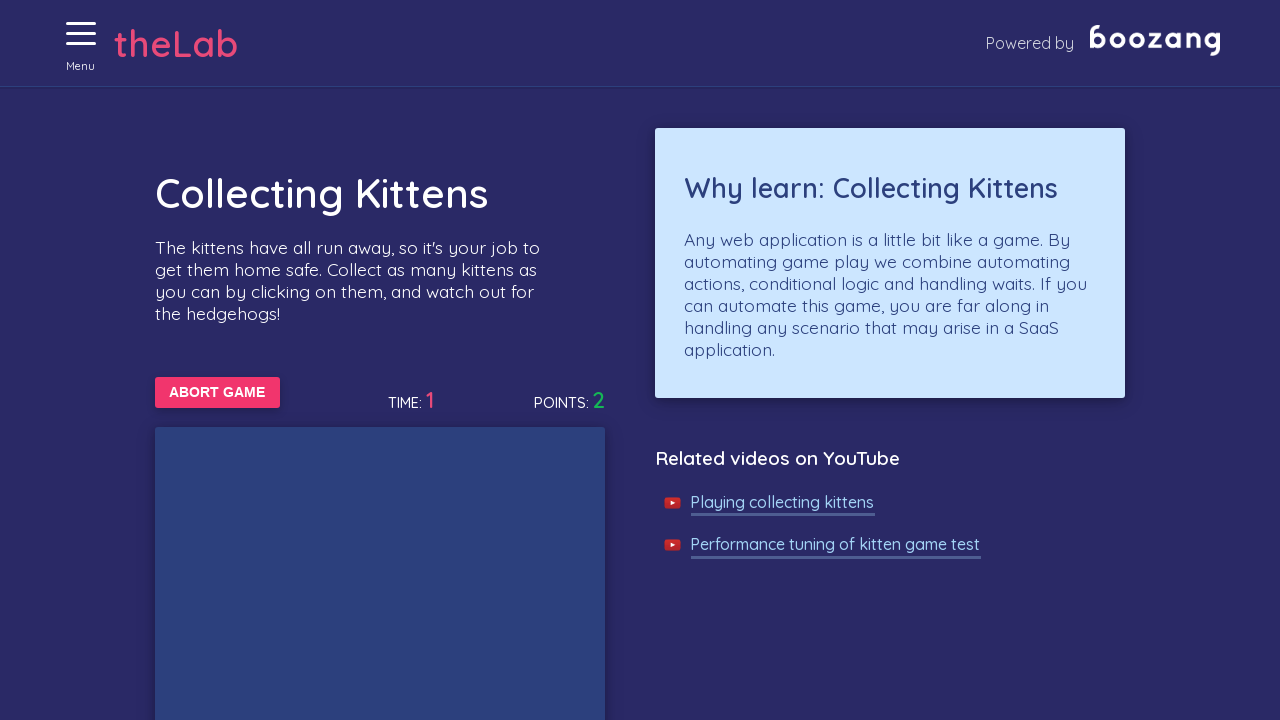

Waited 250ms for kitten to appear
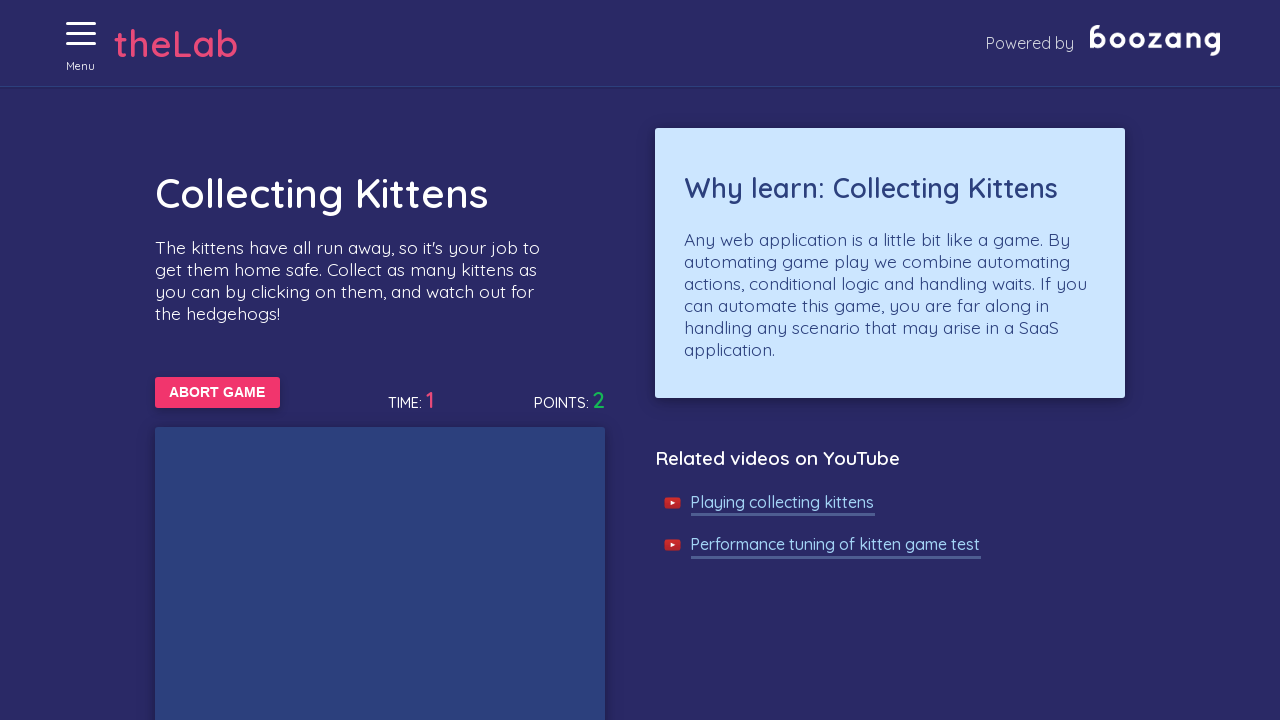

Clicked on a kitten at (554, 360) on //img[@alt='Cat']
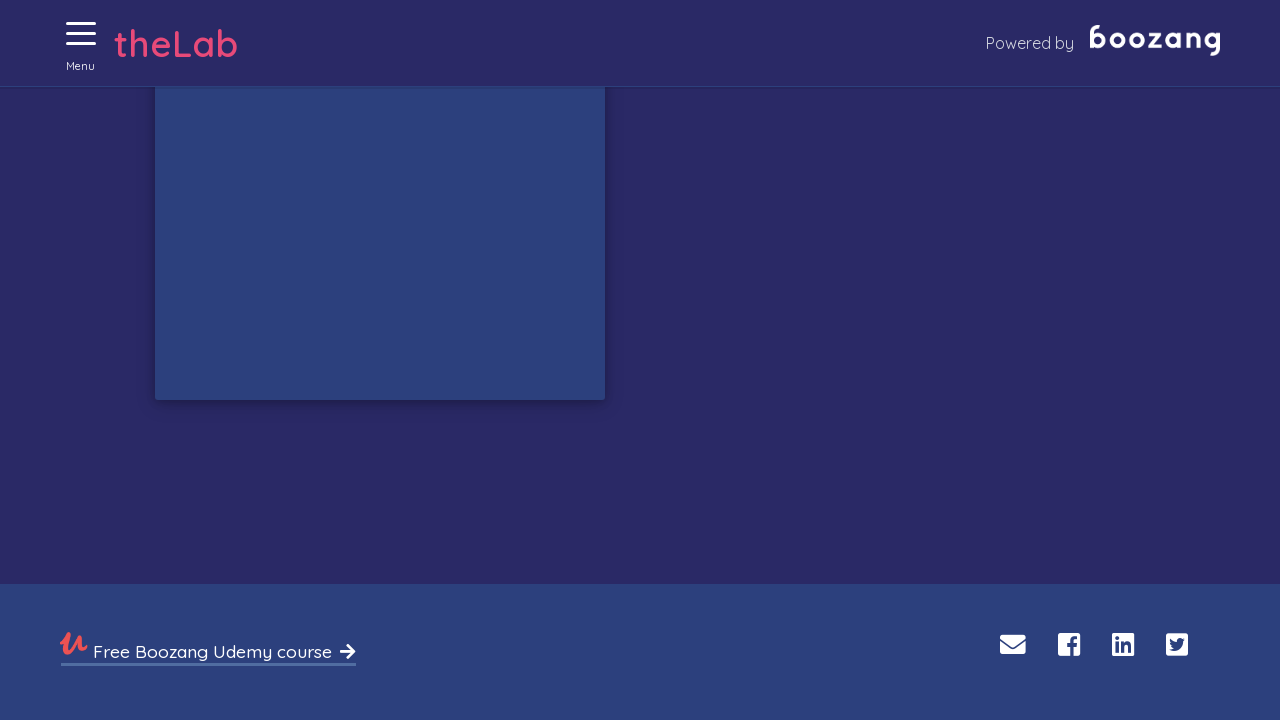

Waited 250ms for kitten to appear
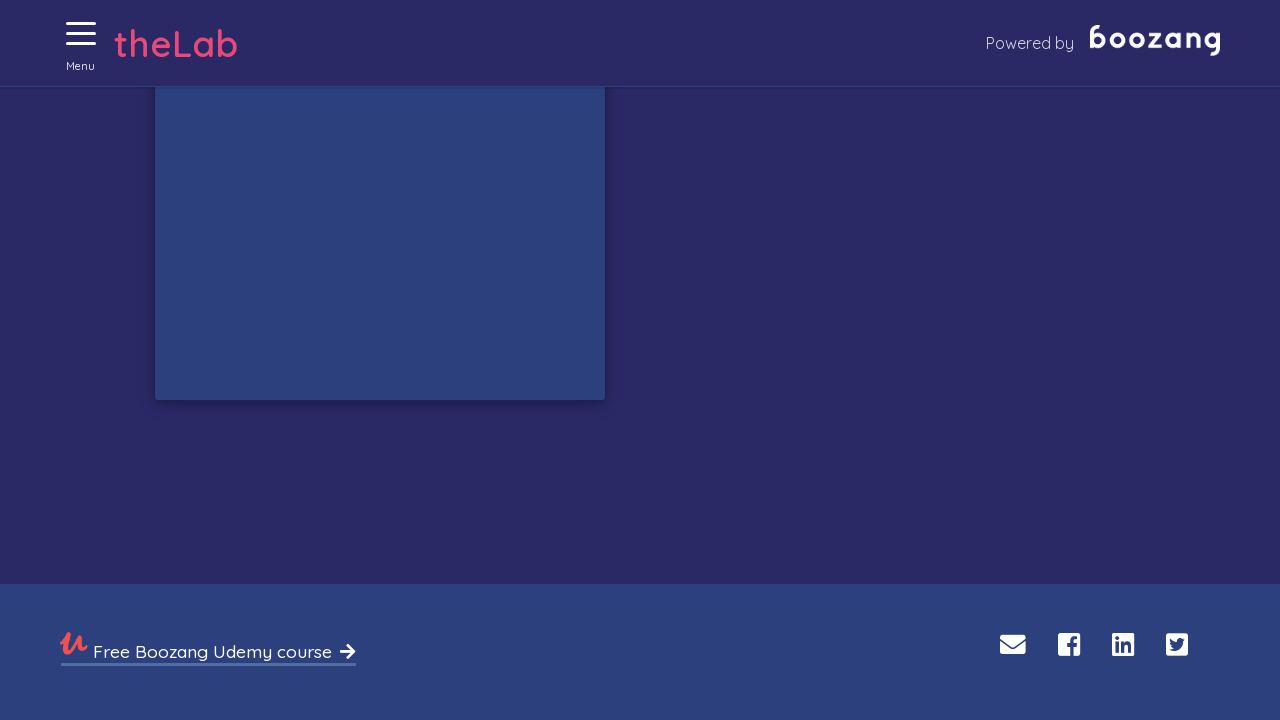

Waited 250ms for kitten to appear
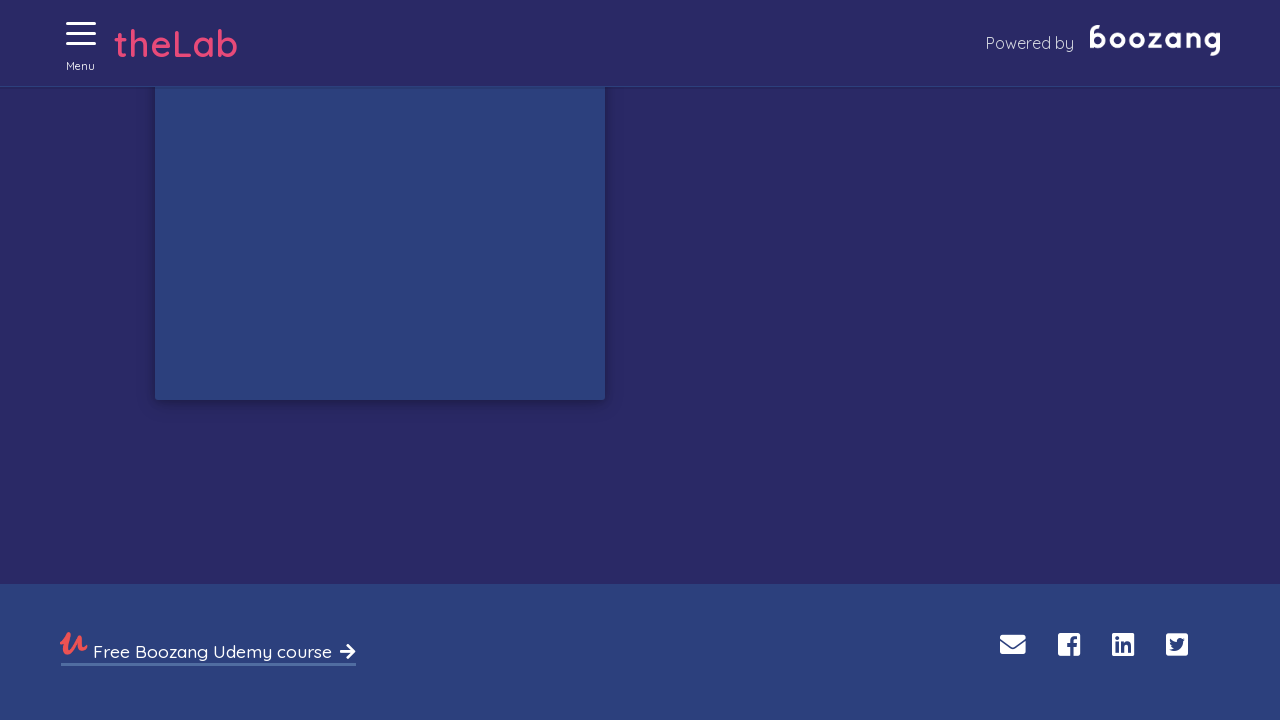

Waited 250ms for kitten to appear
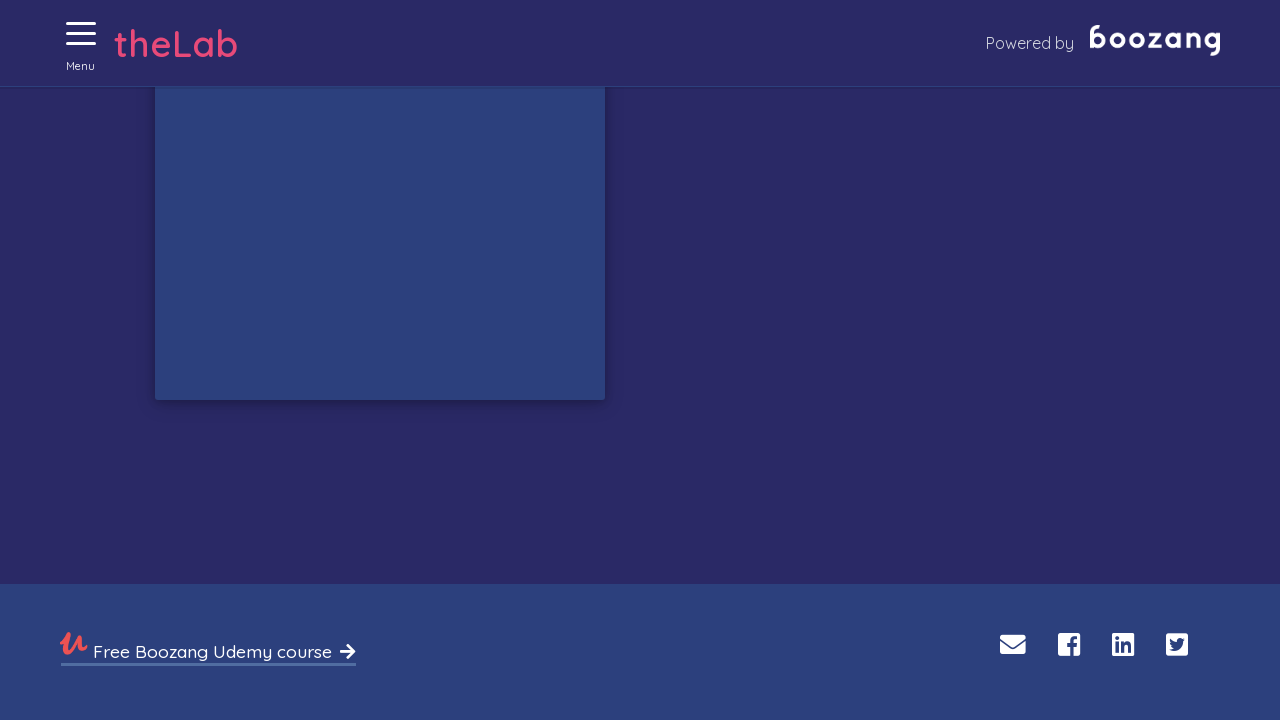

Waited 250ms for kitten to appear
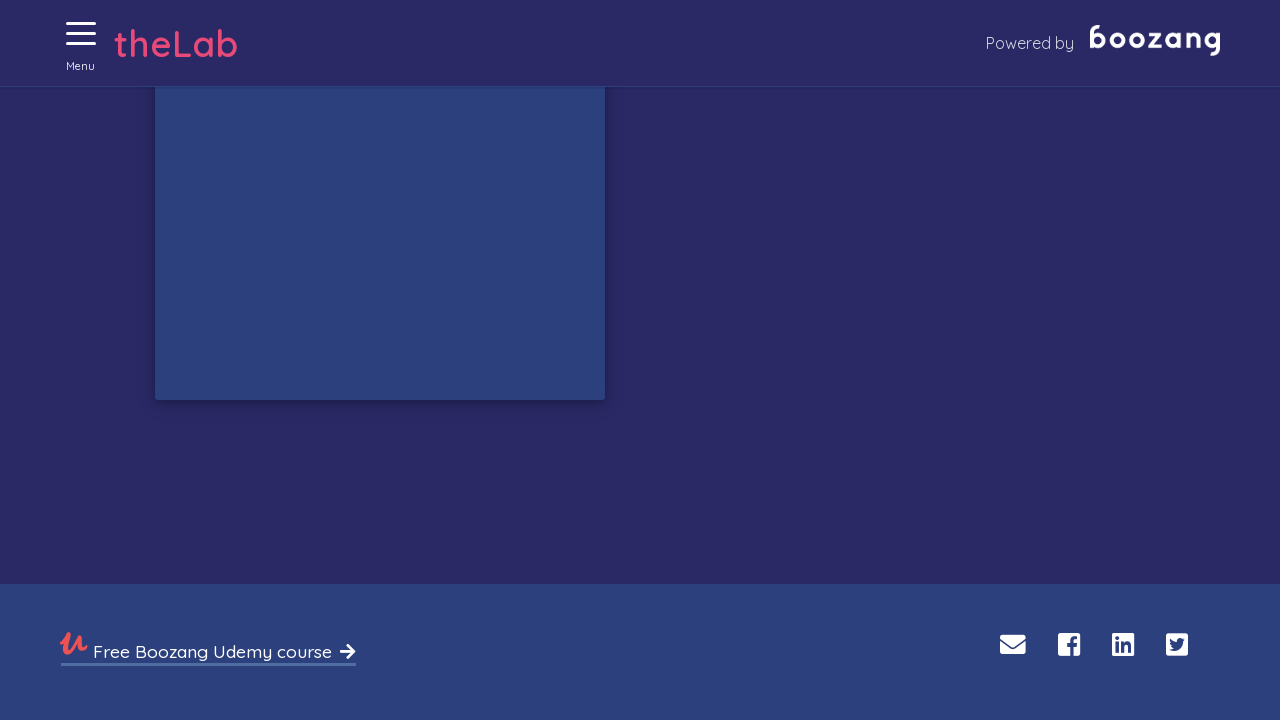

Waited 250ms for kitten to appear
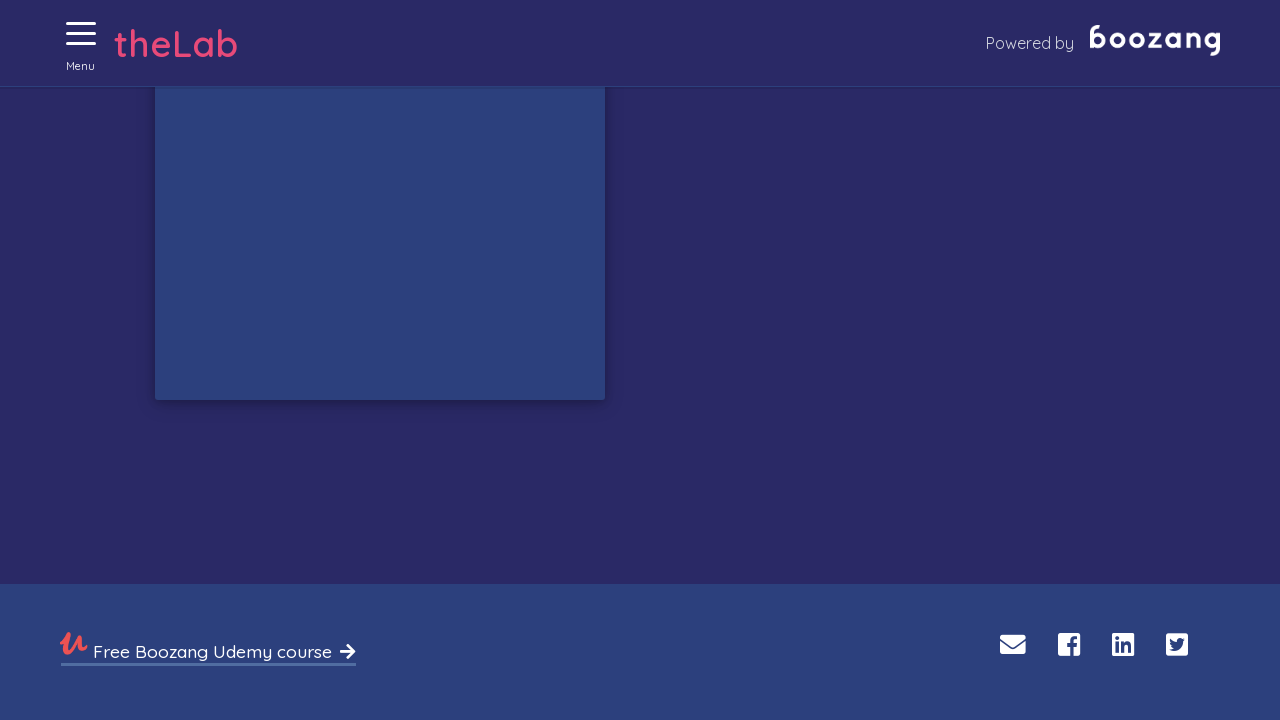

Waited 250ms for kitten to appear
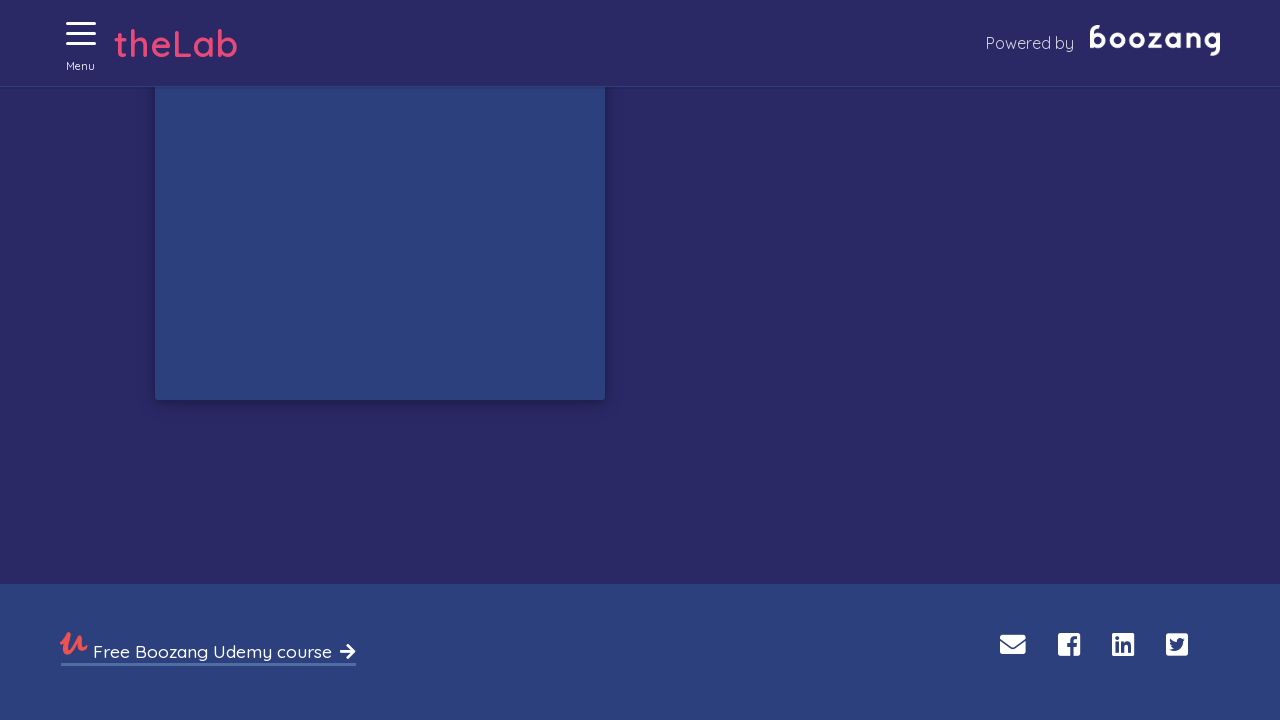

Waited 250ms for kitten to appear
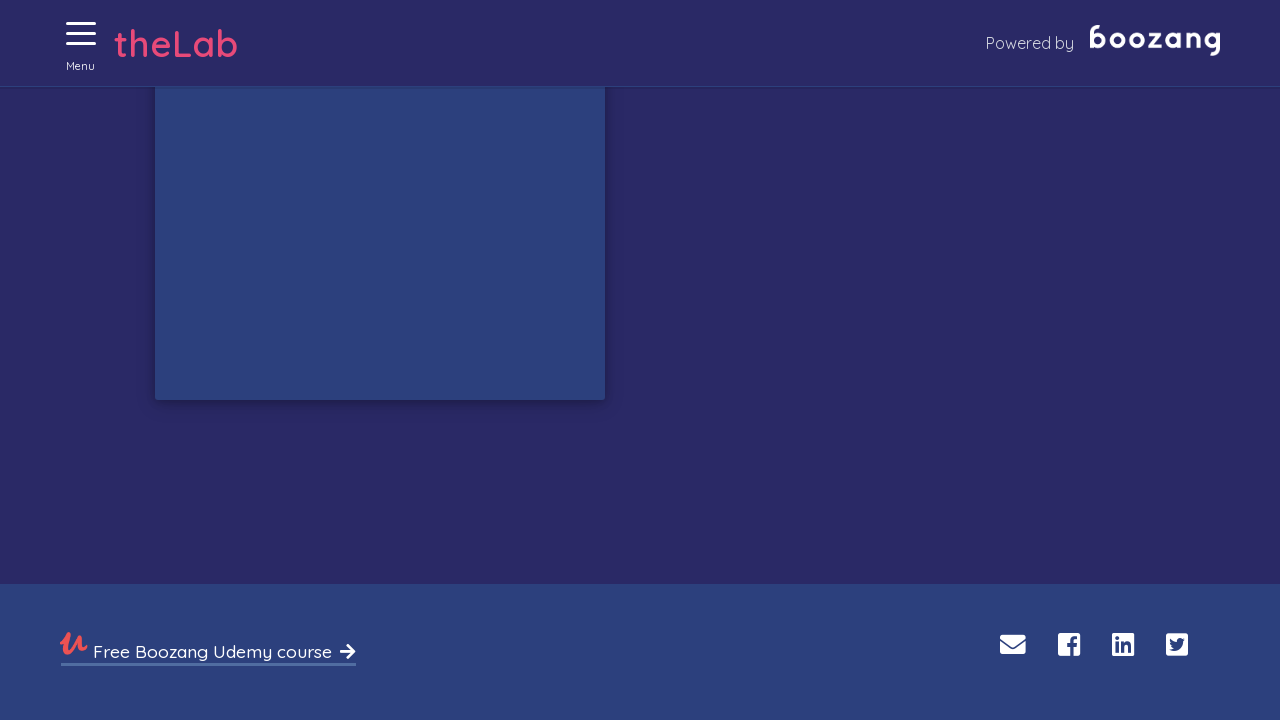

Waited 250ms for kitten to appear
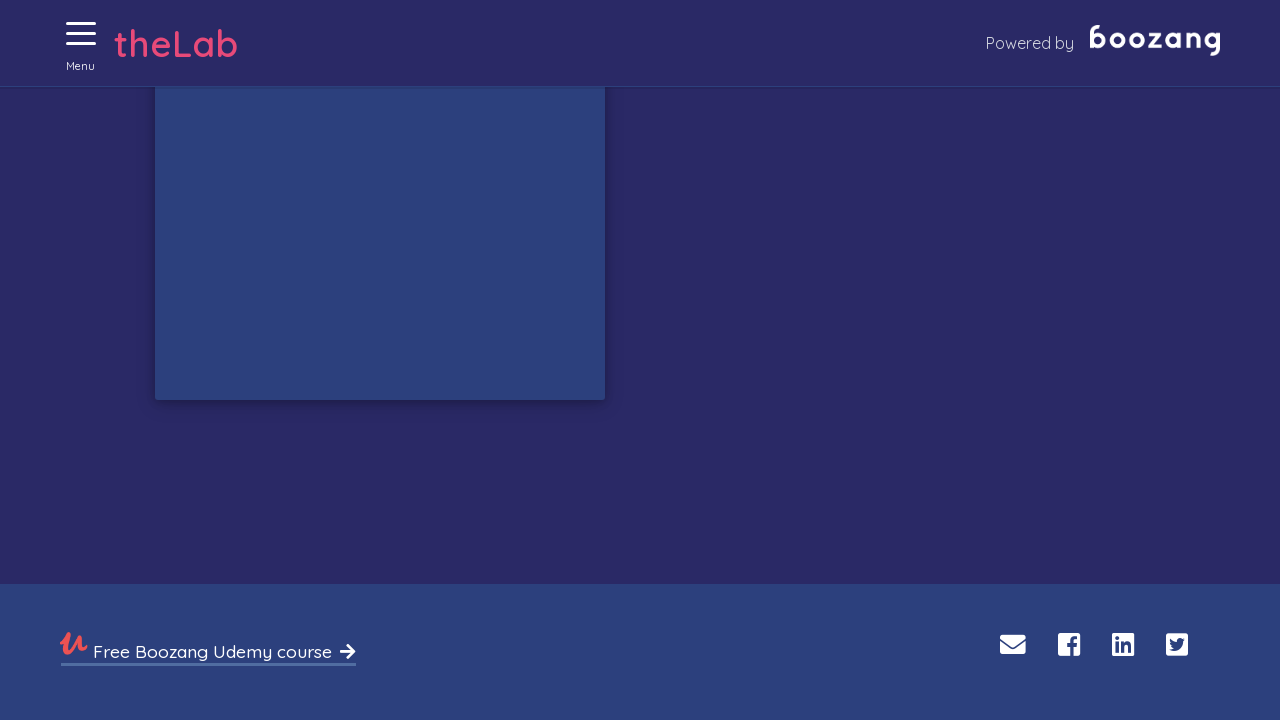

Waited 250ms for kitten to appear
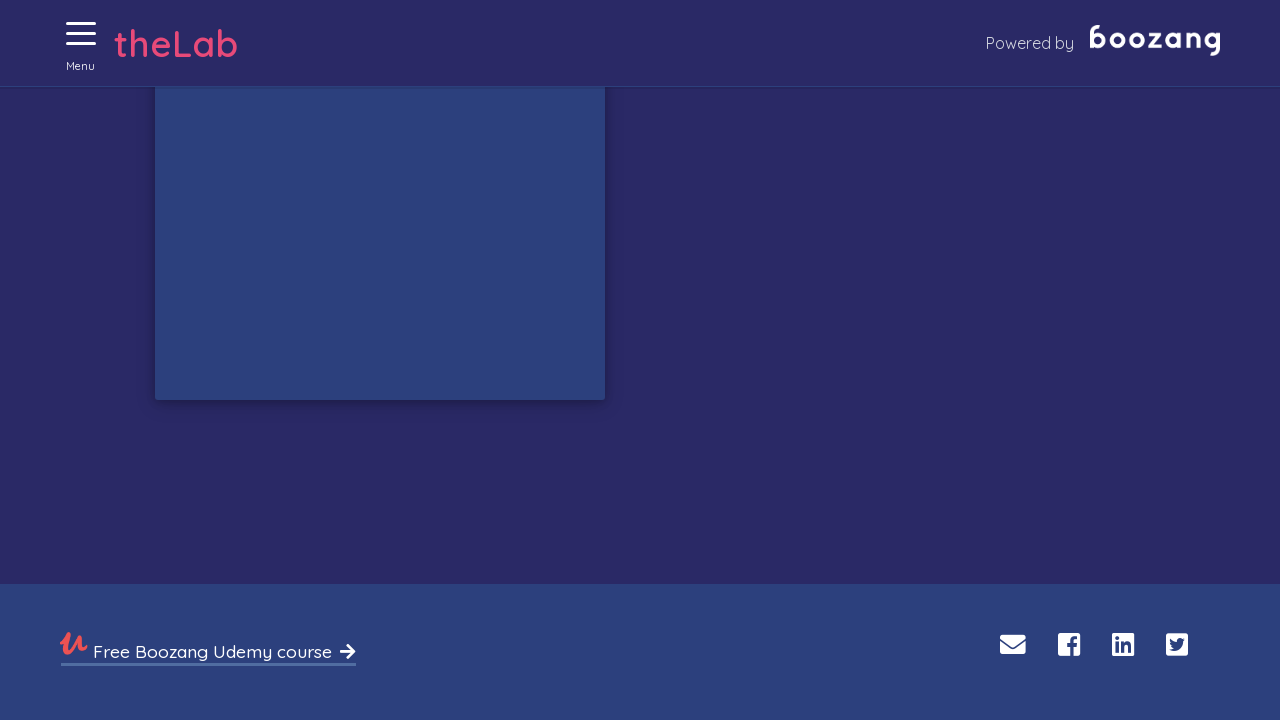

Waited 250ms for kitten to appear
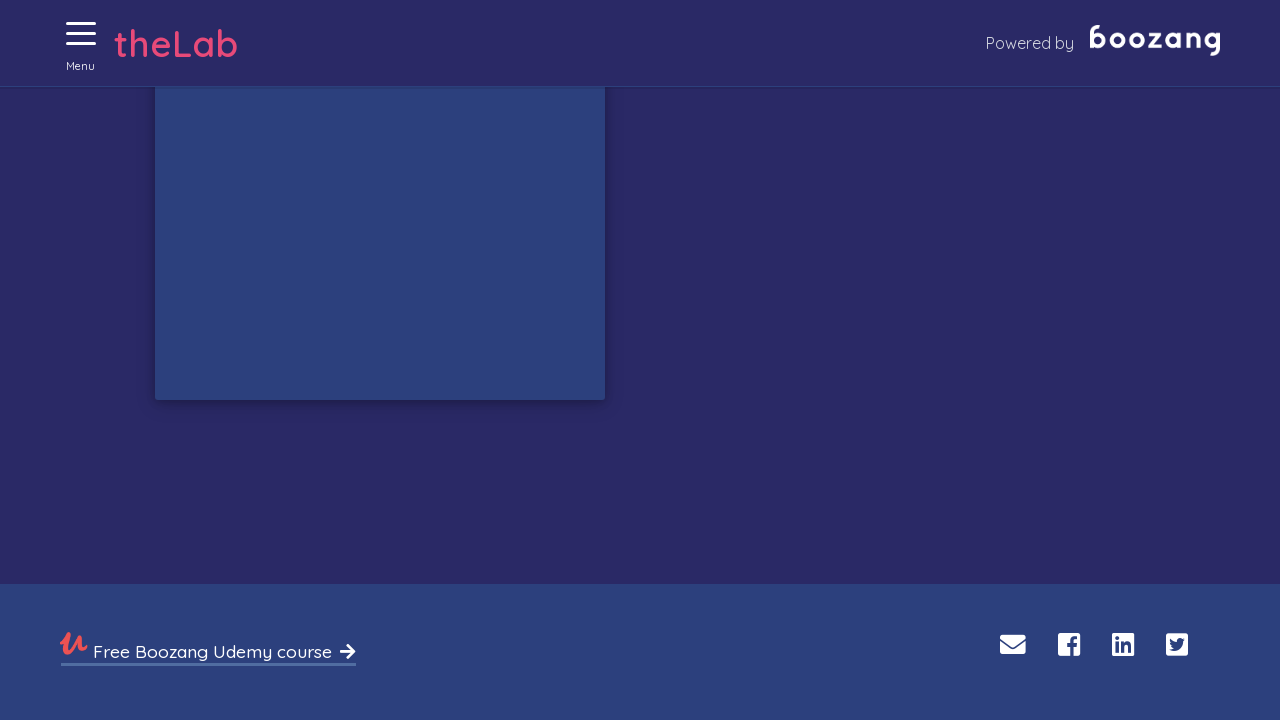

Waited 250ms for kitten to appear
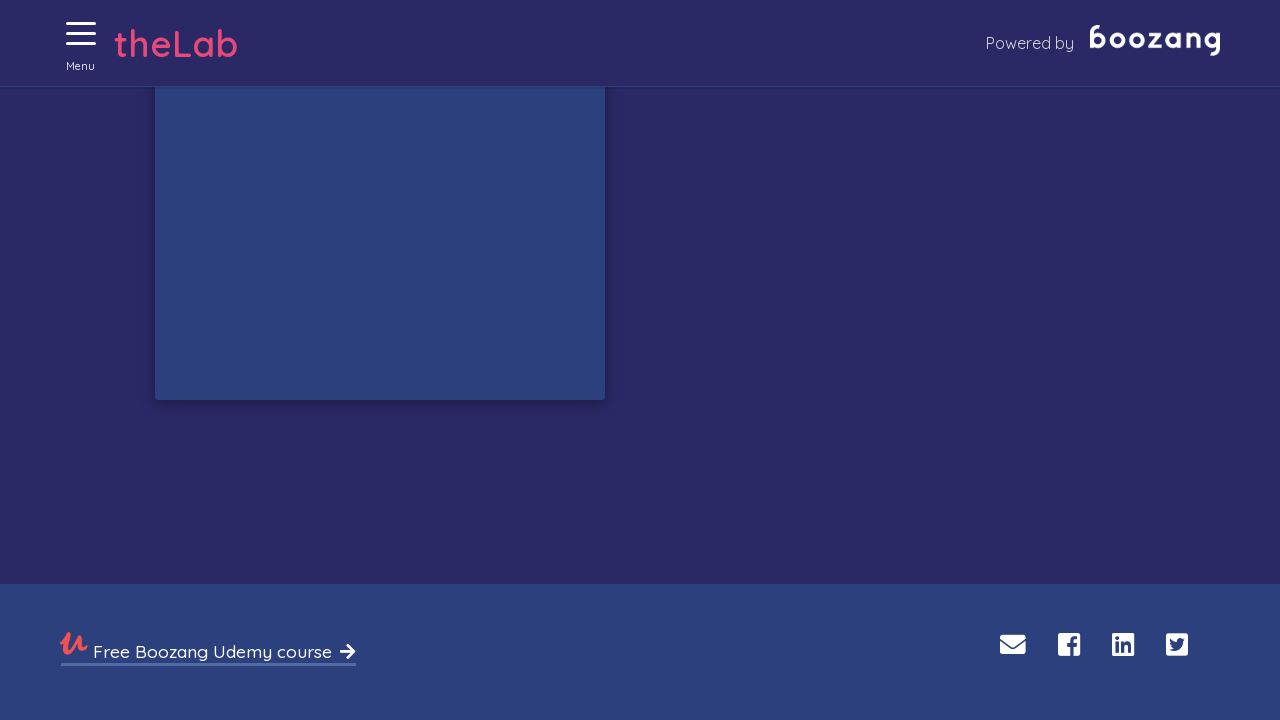

Waited 250ms for kitten to appear
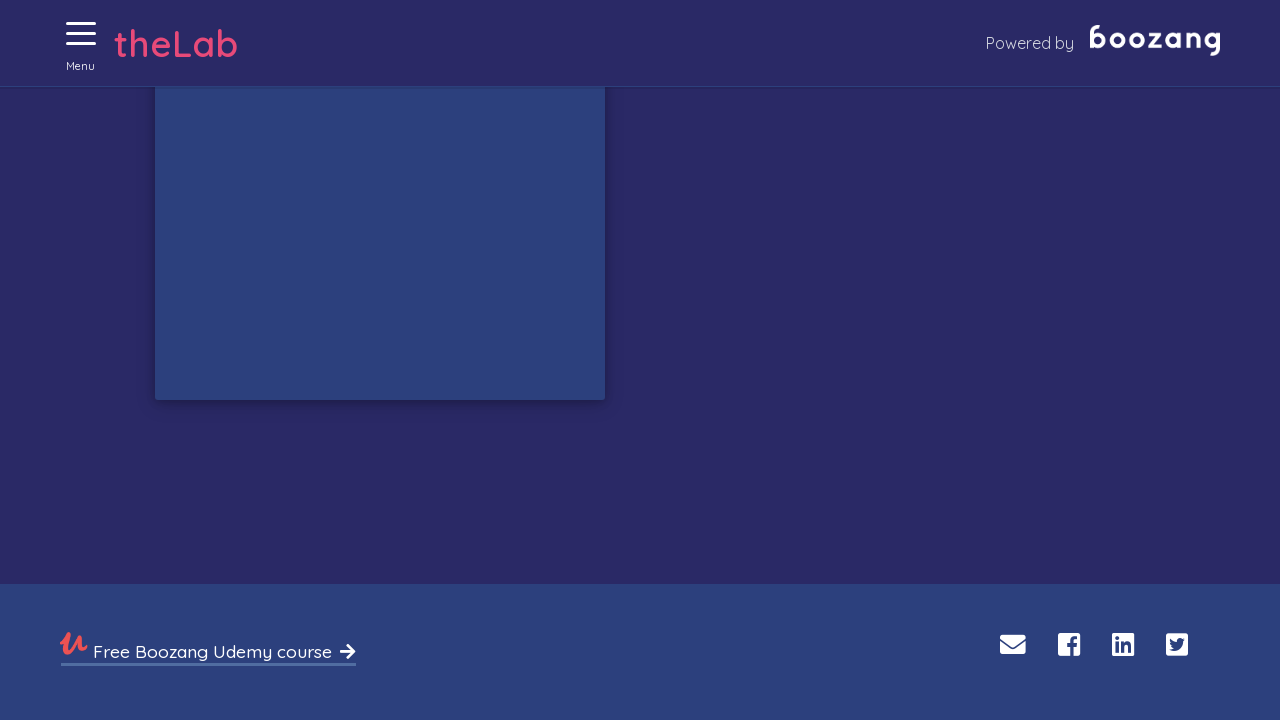

Clicked on a kitten at (290, 539) on //img[@alt='Cat']
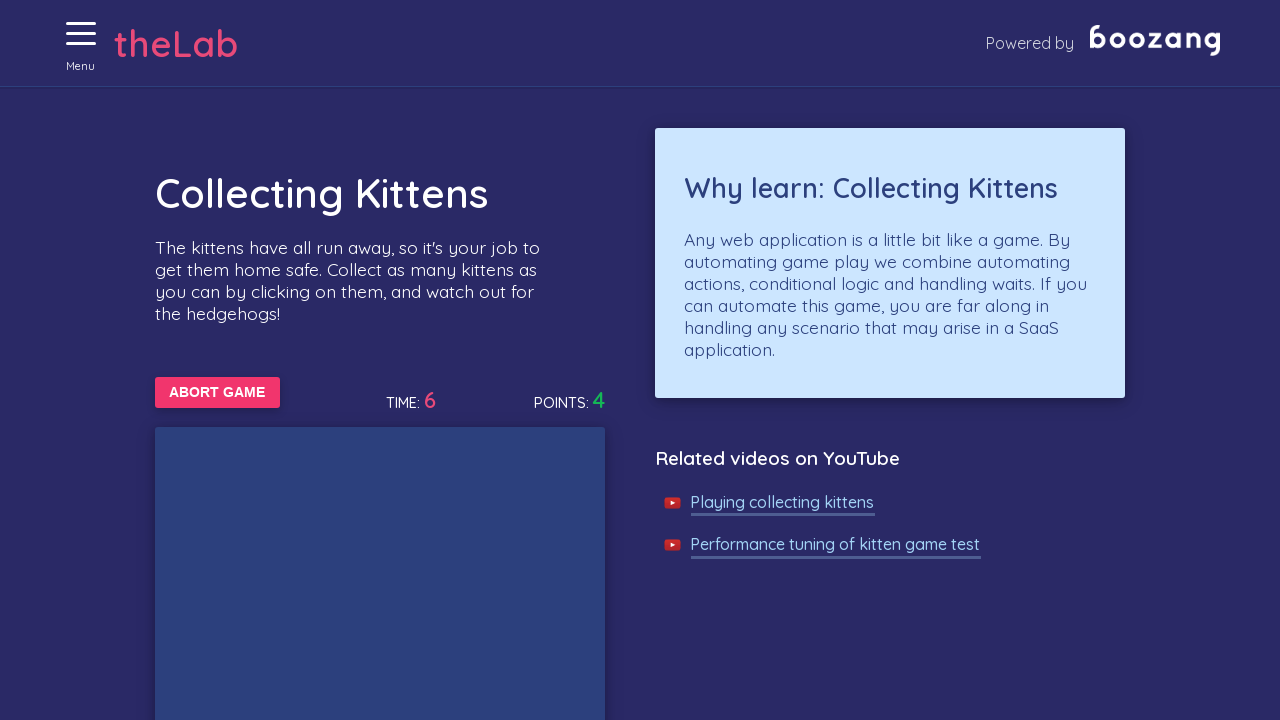

Waited 250ms for kitten to appear
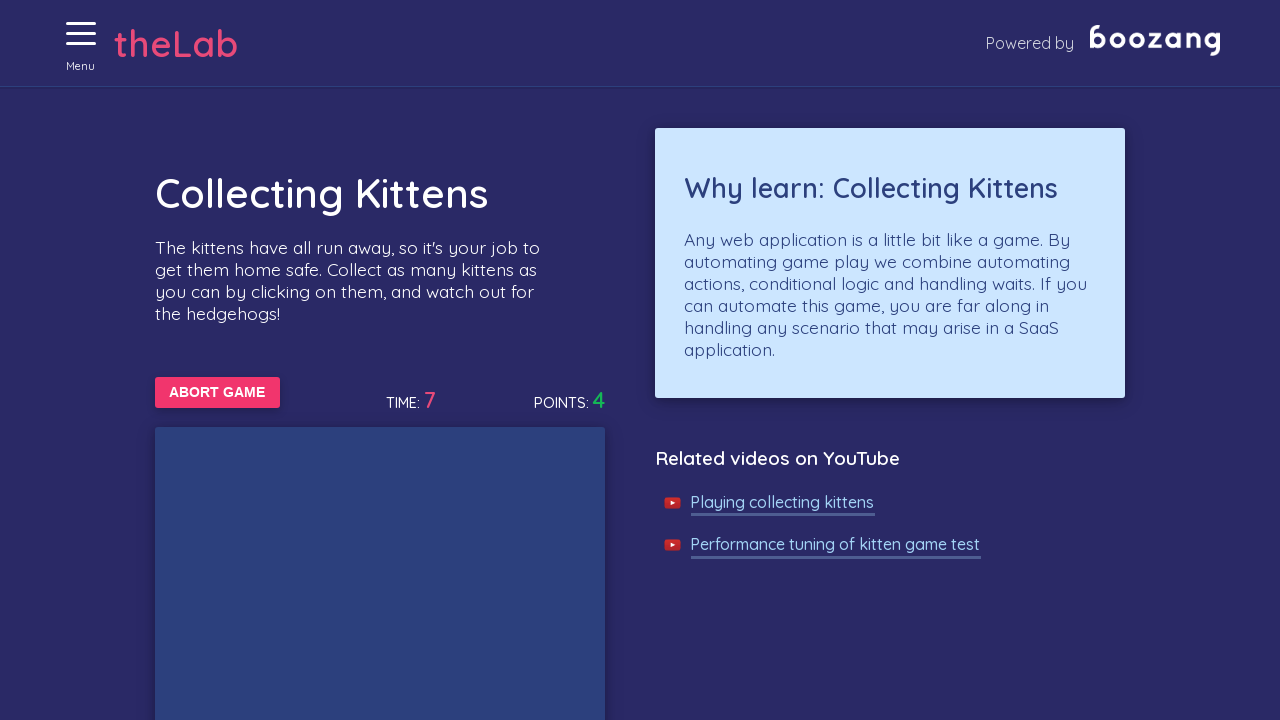

Waited 250ms for kitten to appear
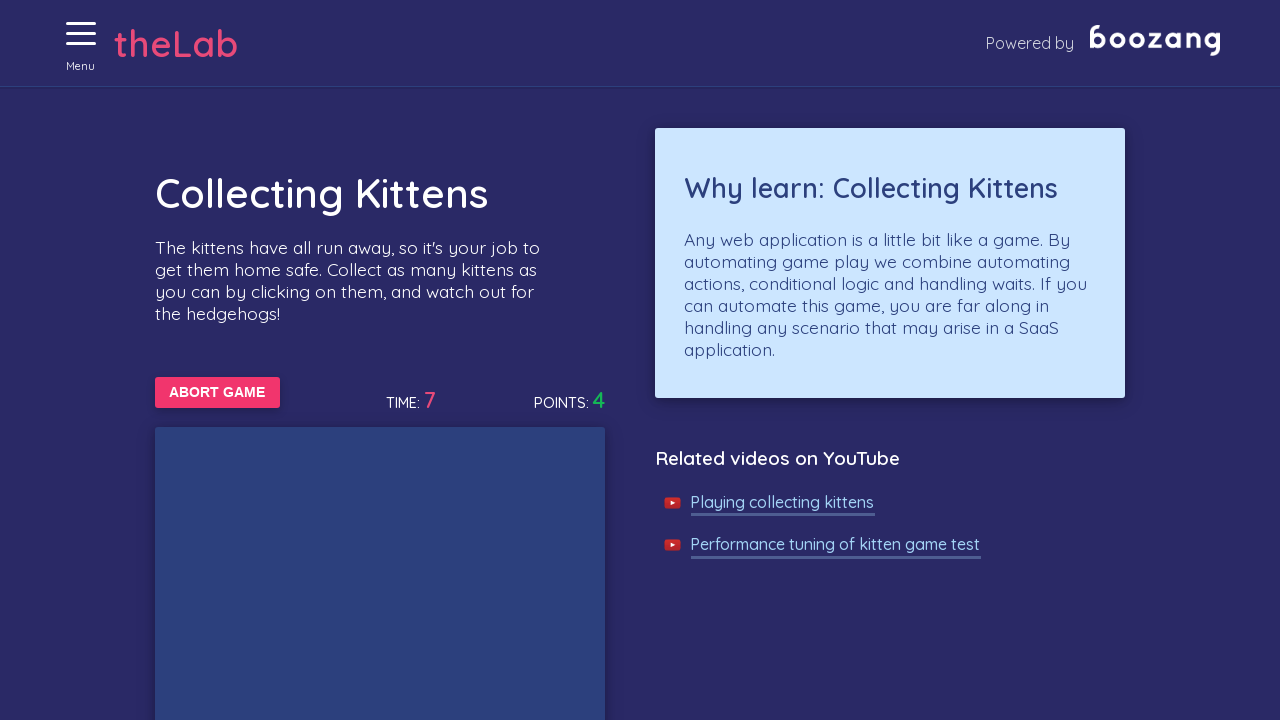

Waited 250ms for kitten to appear
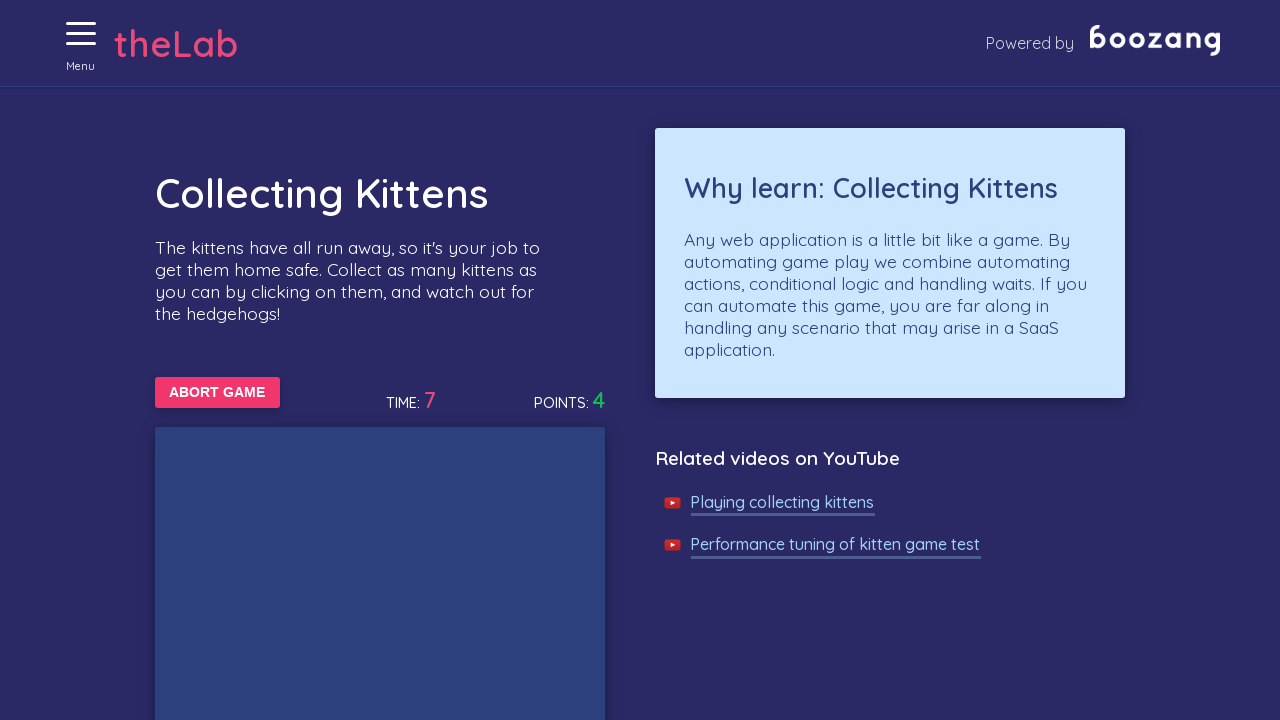

Waited 250ms for kitten to appear
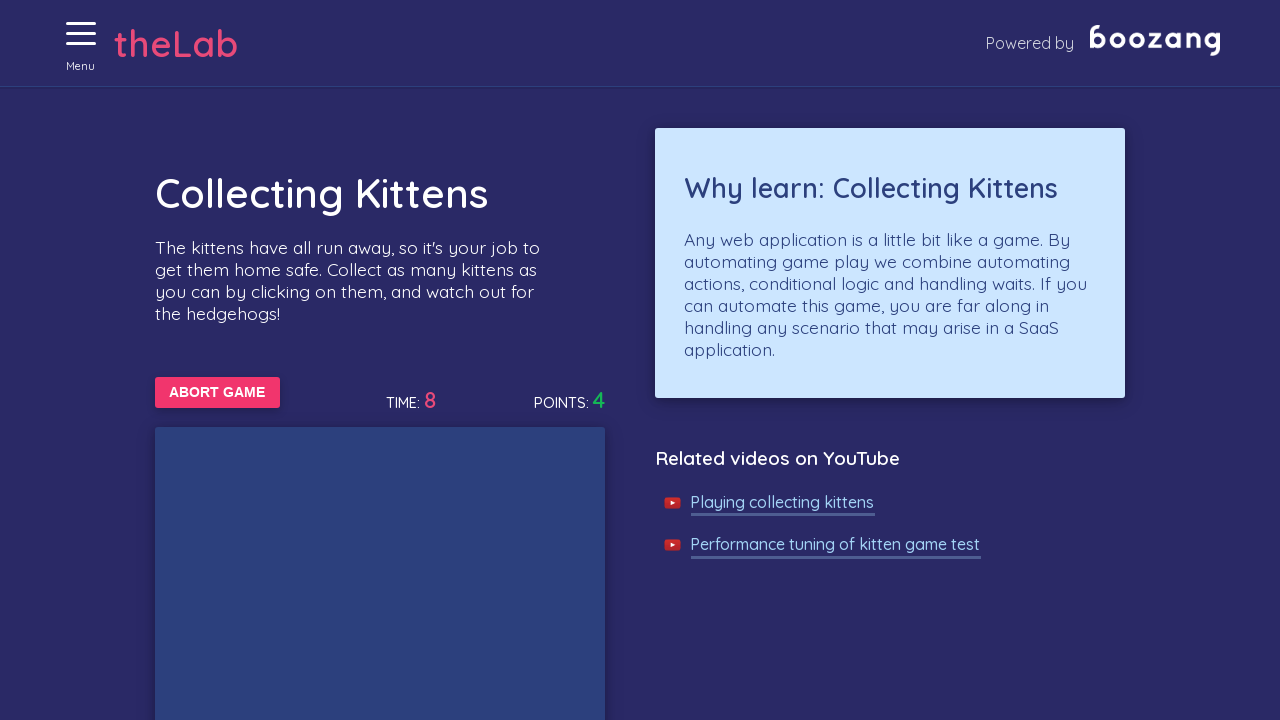

Waited 250ms for kitten to appear
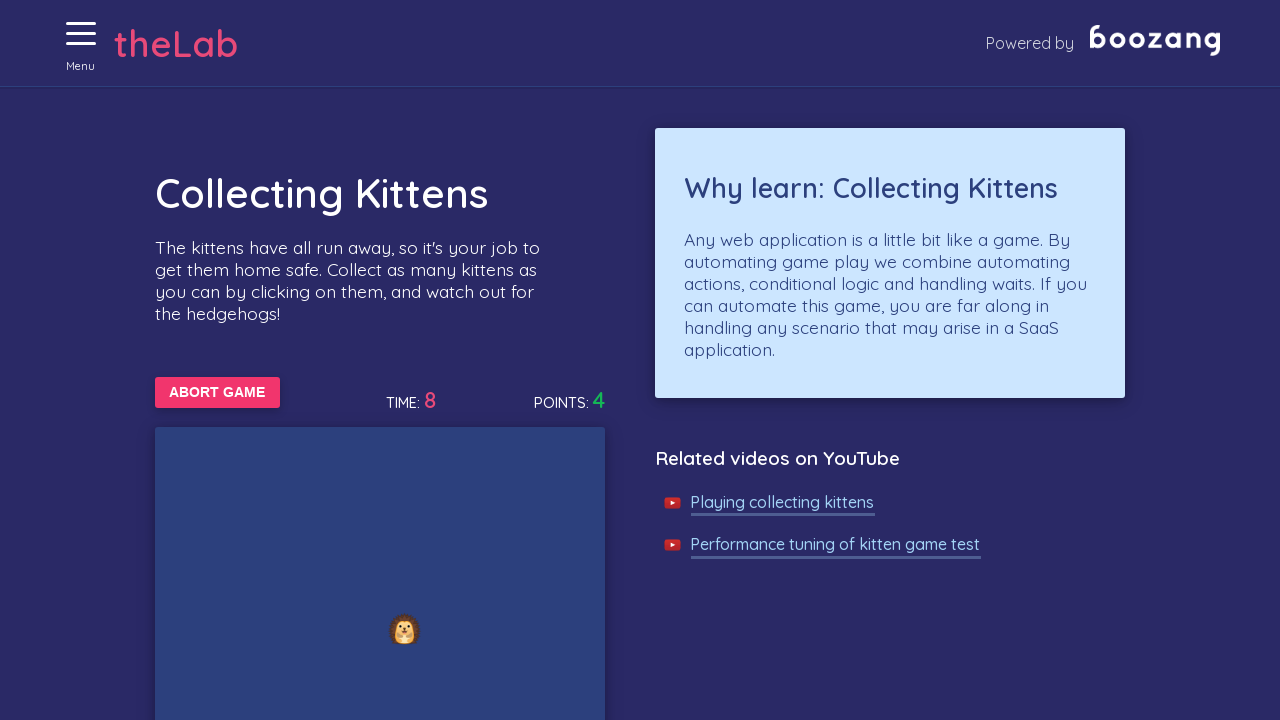

Waited 250ms for kitten to appear
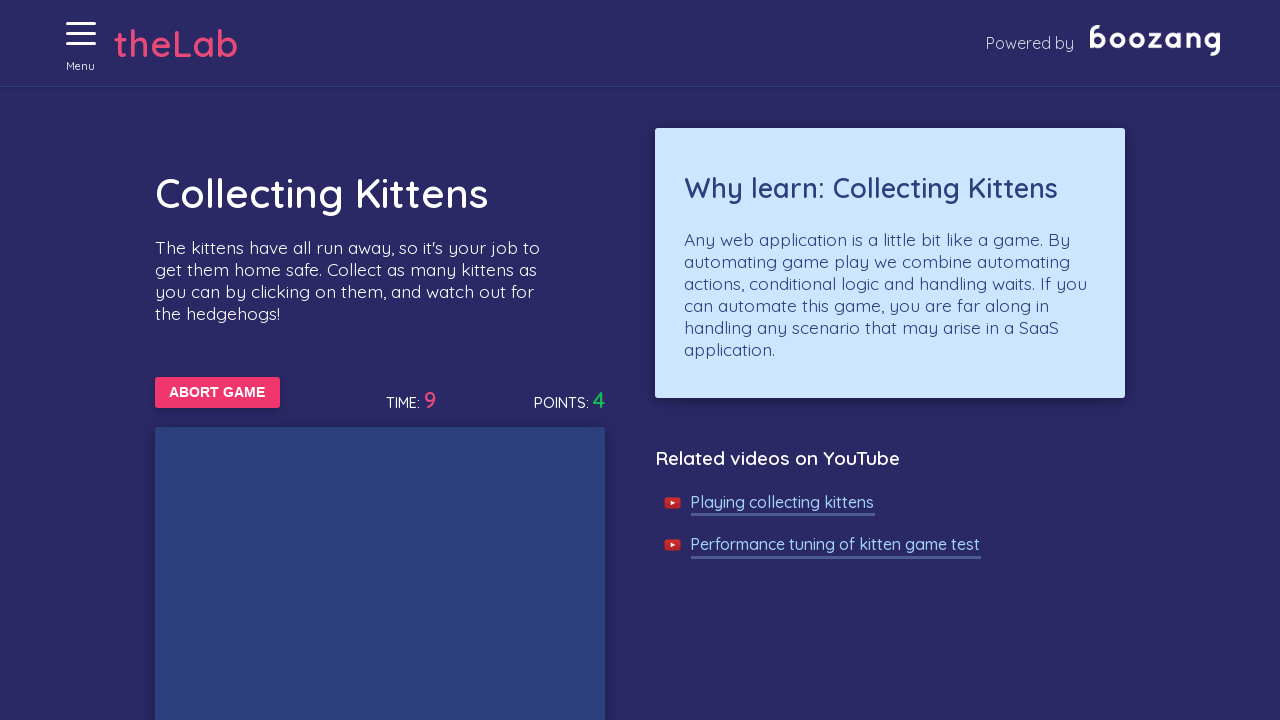

Waited 250ms for kitten to appear
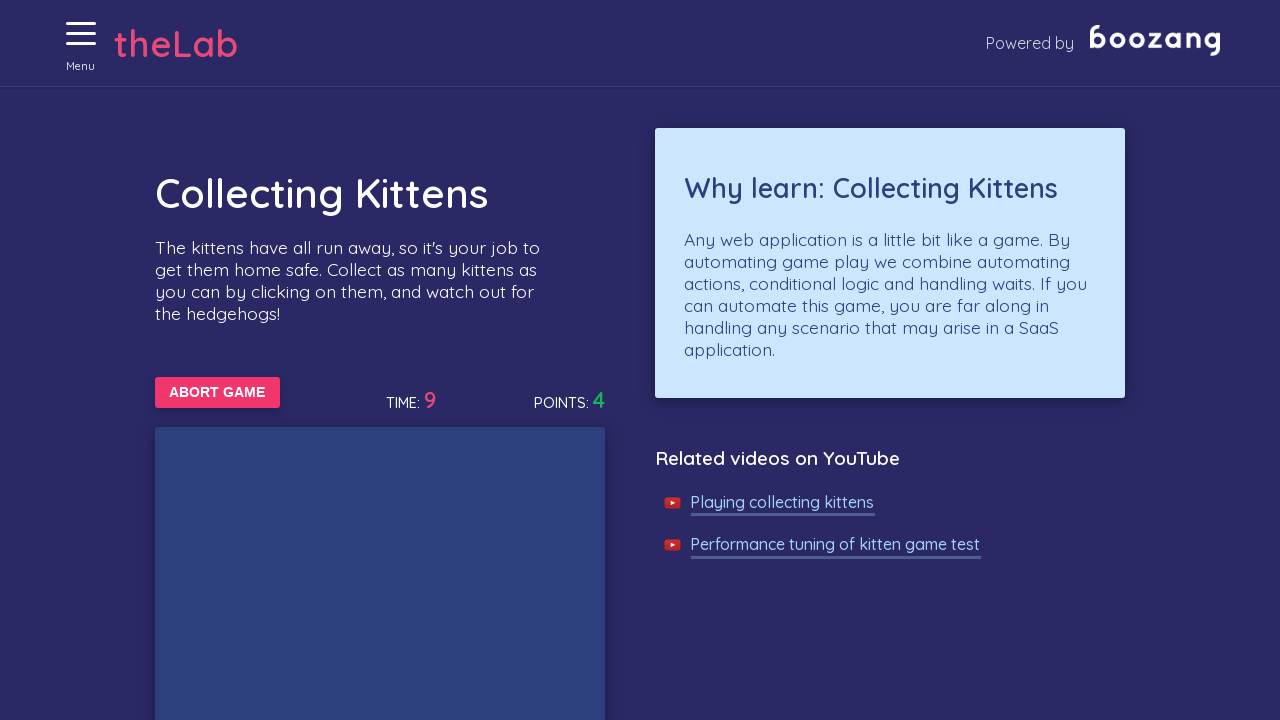

Waited 250ms for kitten to appear
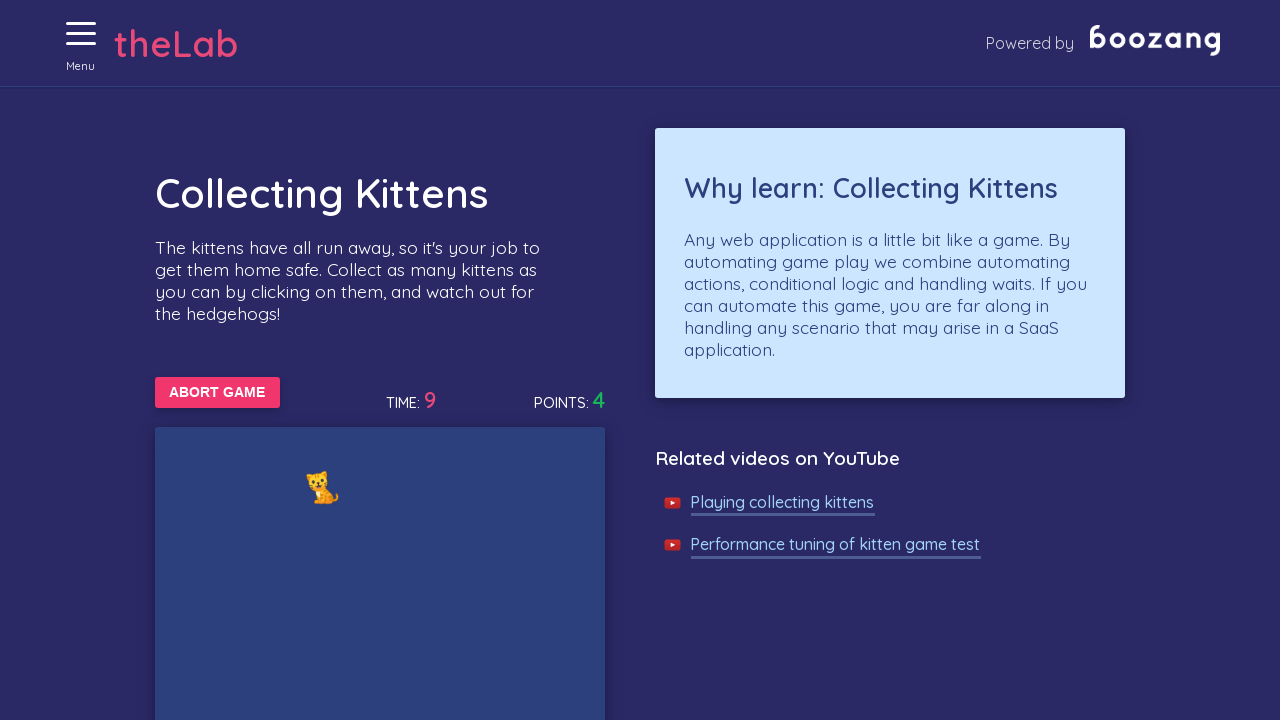

Clicked on a kitten at (322, 487) on //img[@alt='Cat']
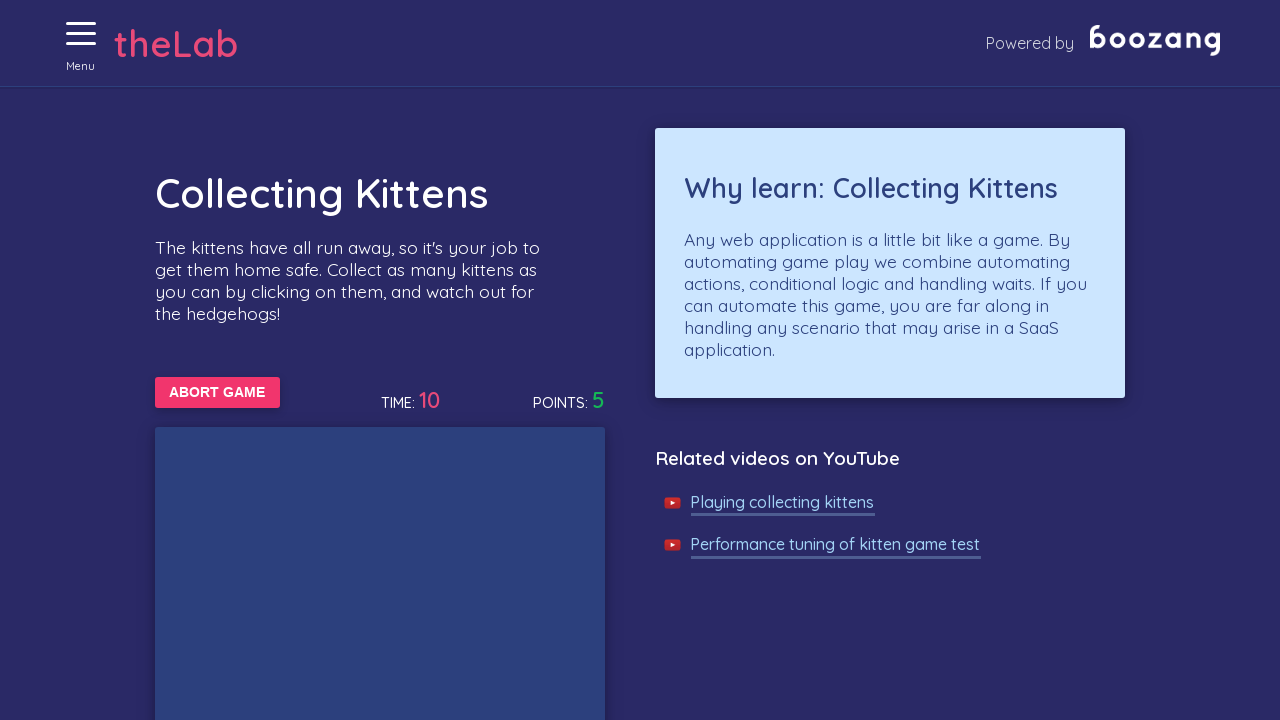

Waited 250ms for kitten to appear
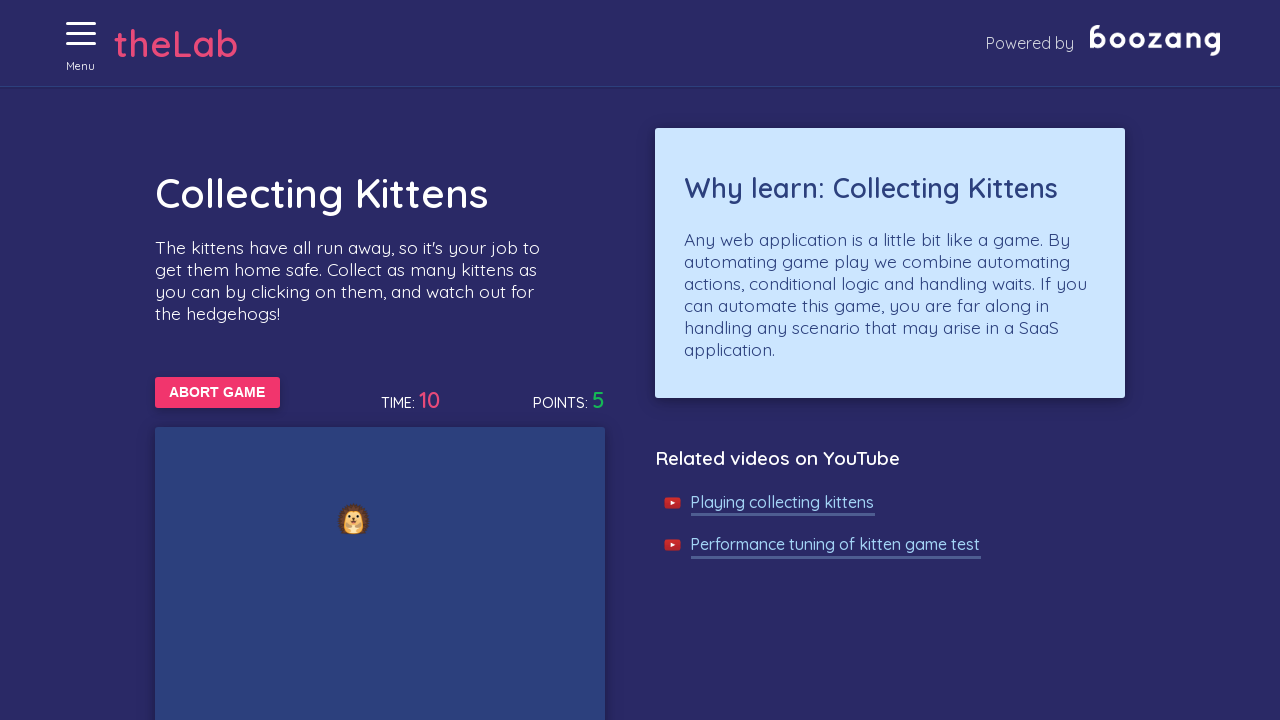

Clicked on a kitten at (188, 360) on //img[@alt='Cat']
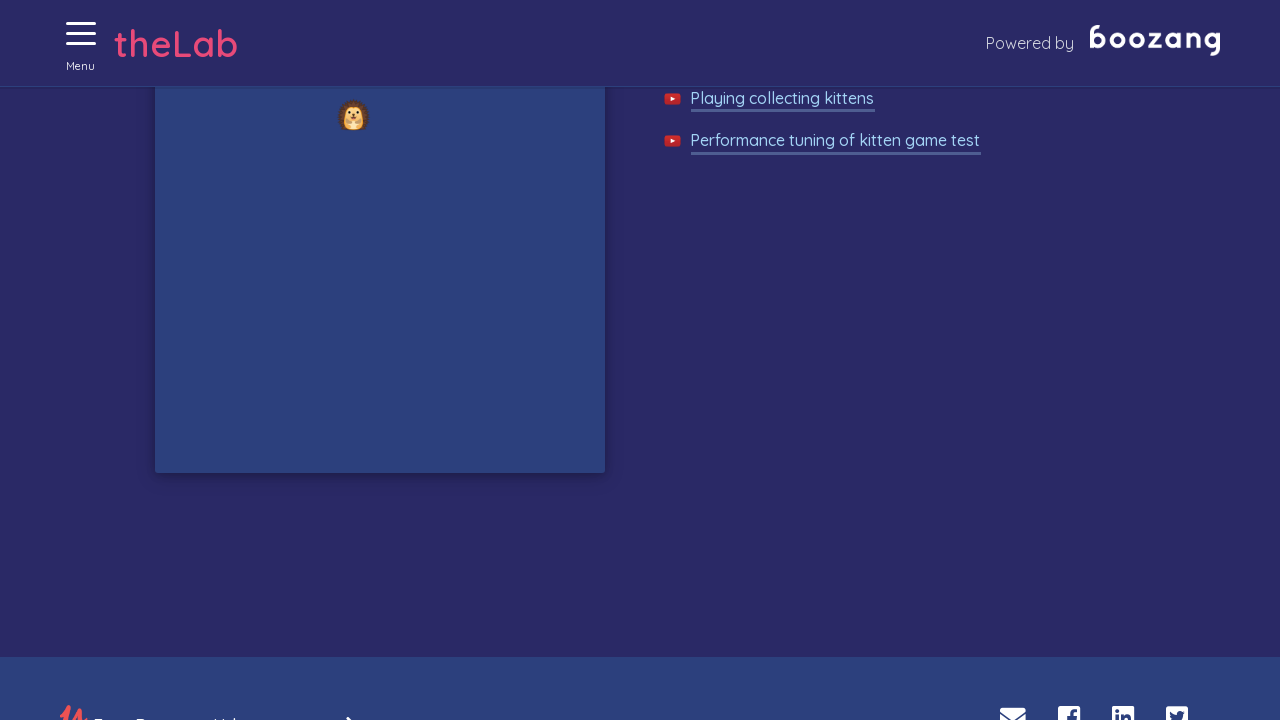

Waited 250ms for kitten to appear
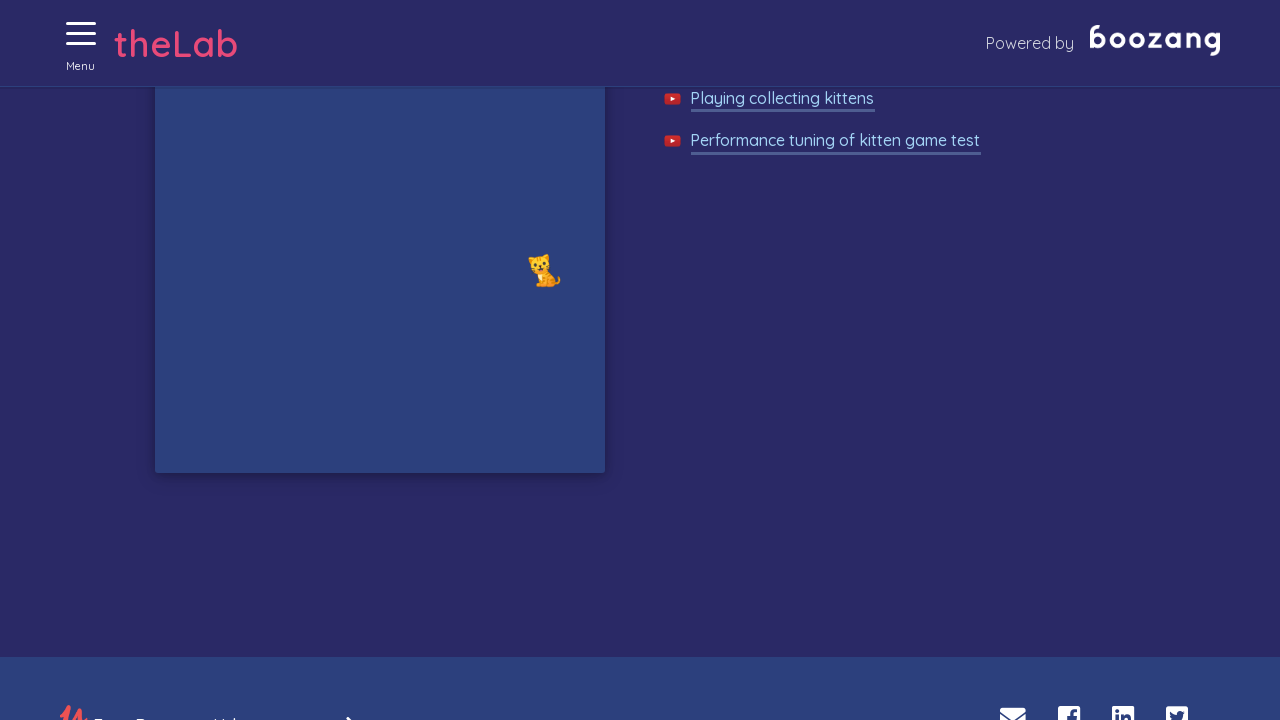

Clicked on a kitten at (544, 270) on //img[@alt='Cat']
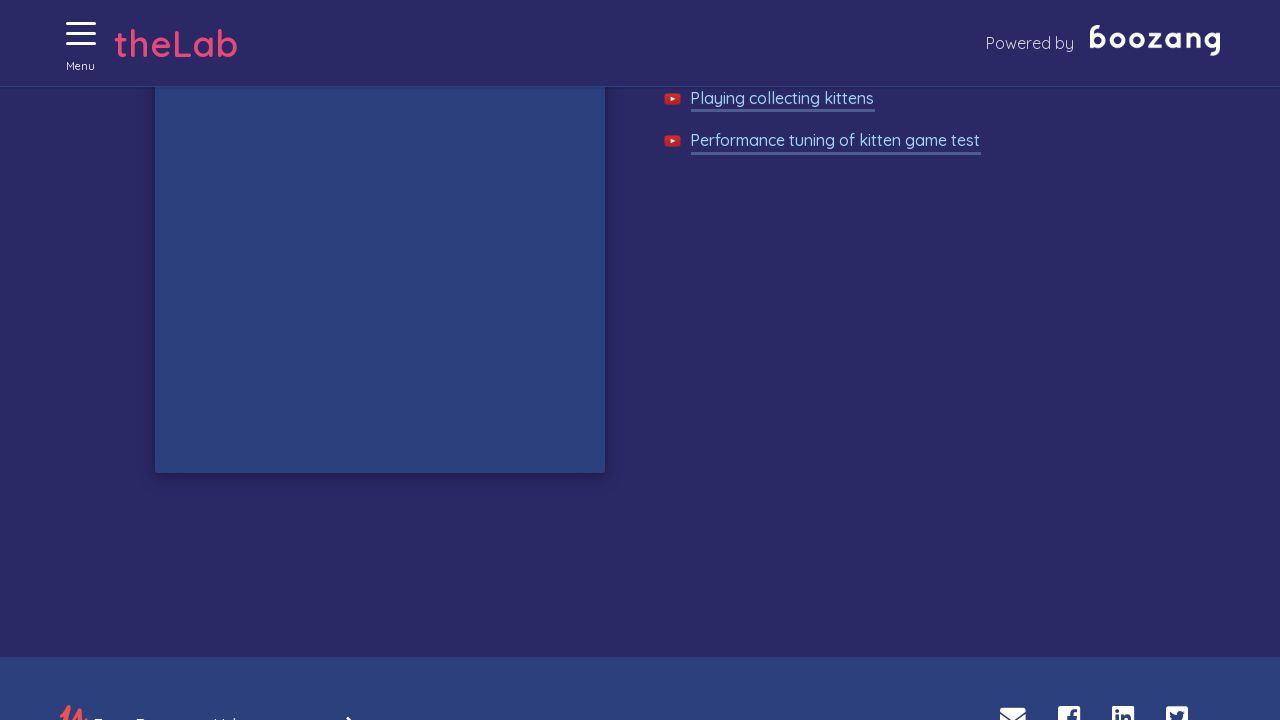

Waited 250ms for kitten to appear
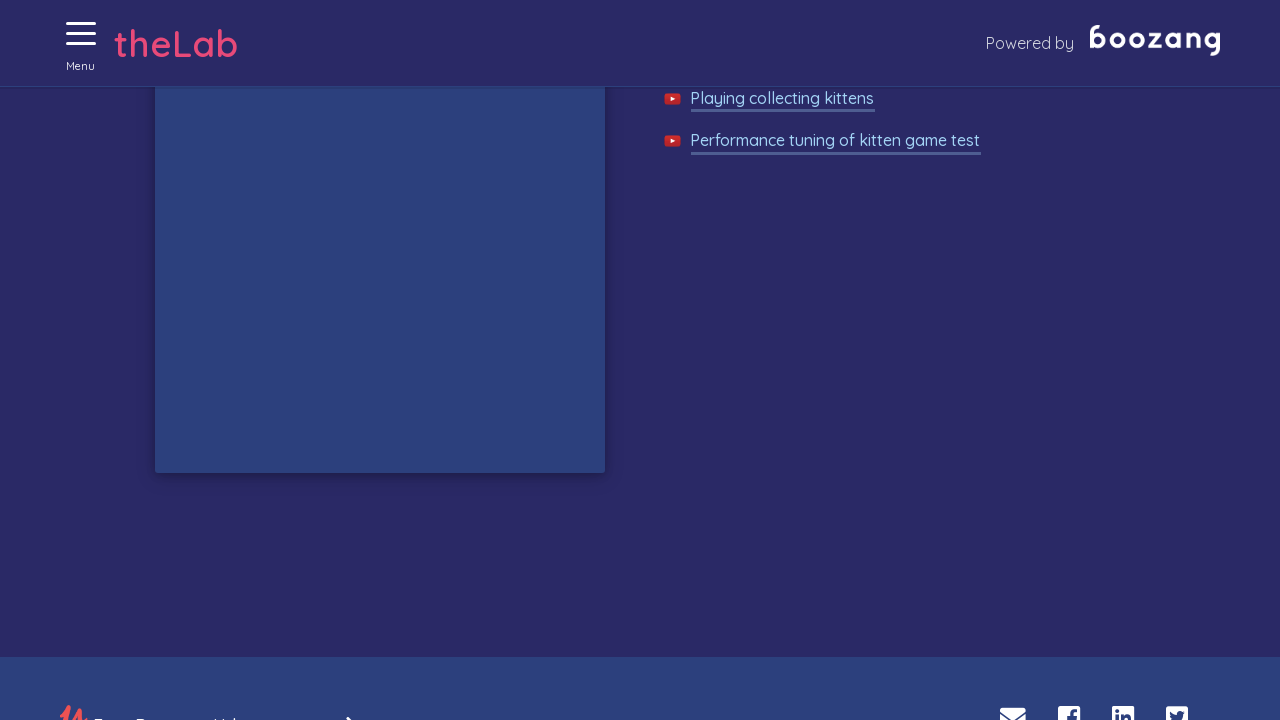

Waited 250ms for kitten to appear
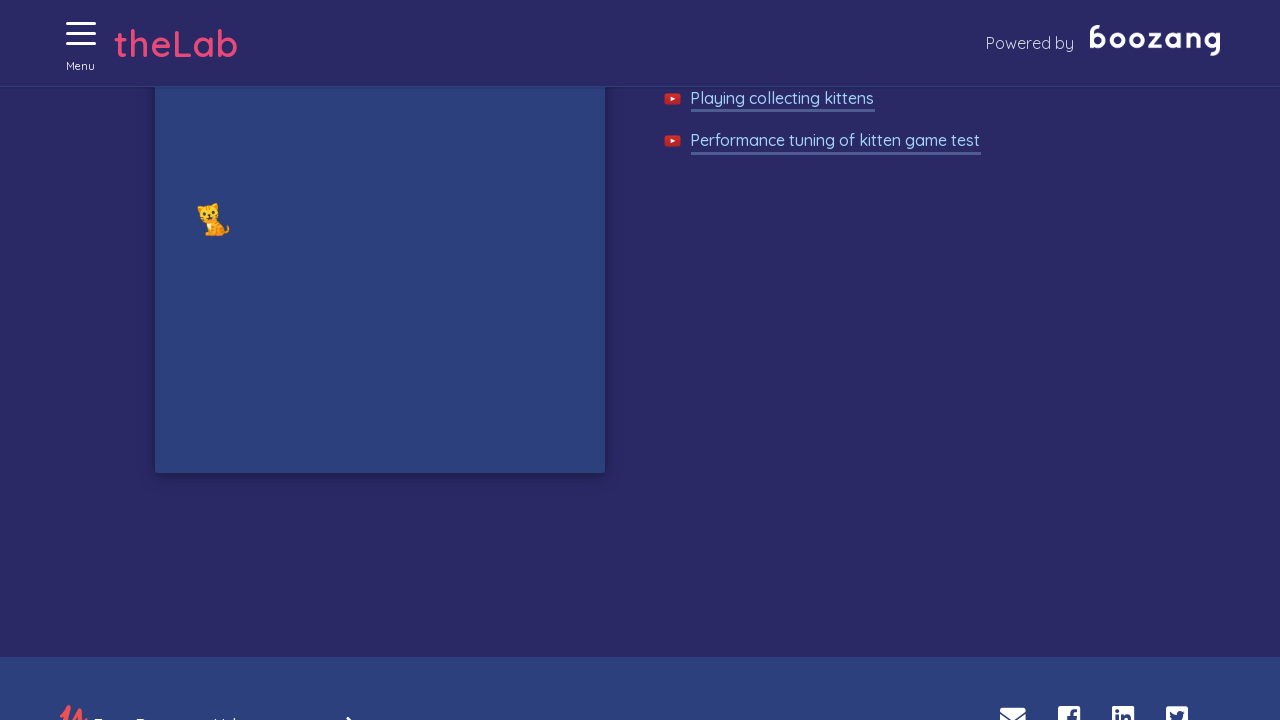

Clicked on a kitten at (214, 219) on //img[@alt='Cat']
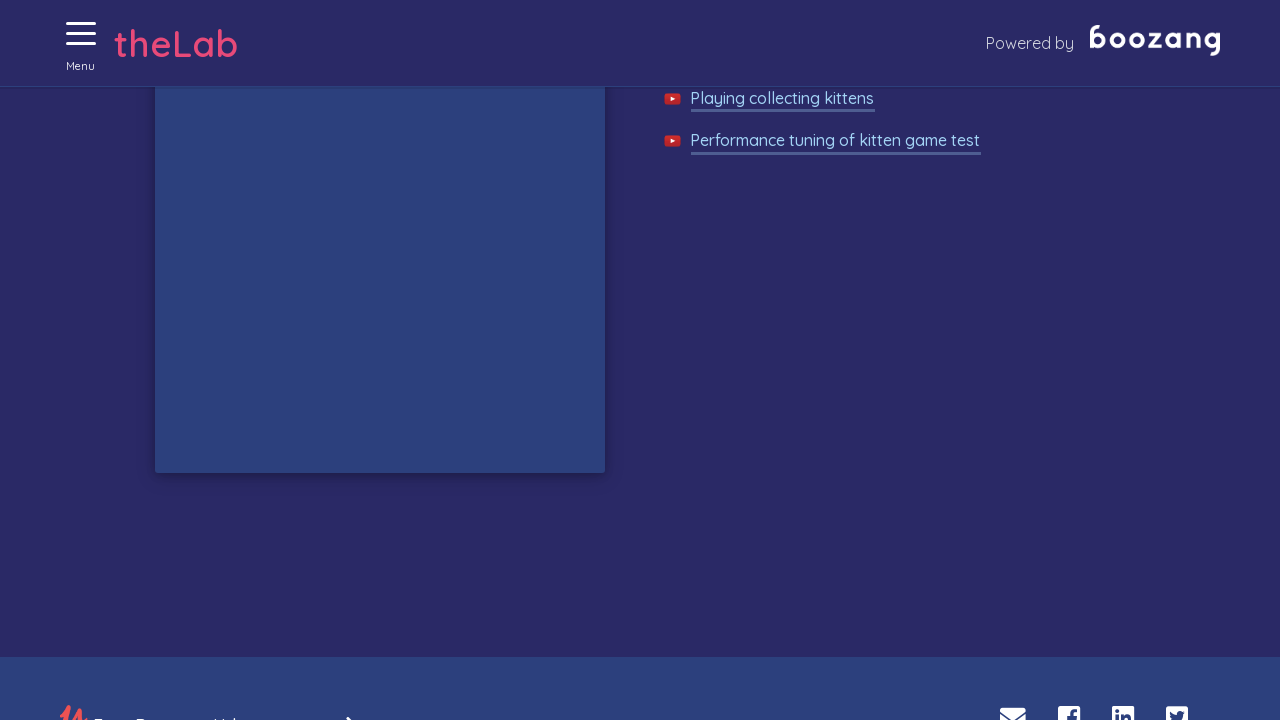

Waited 250ms for kitten to appear
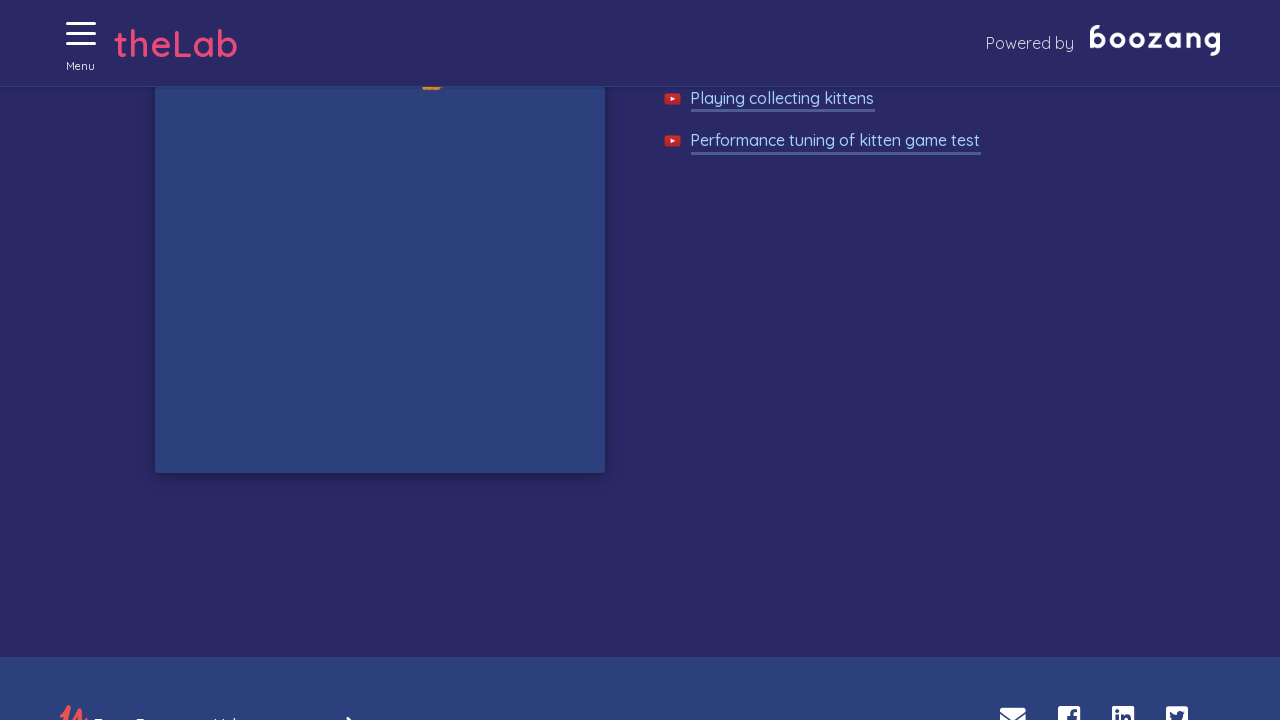

Clicked on a kitten at (430, 477) on //img[@alt='Cat']
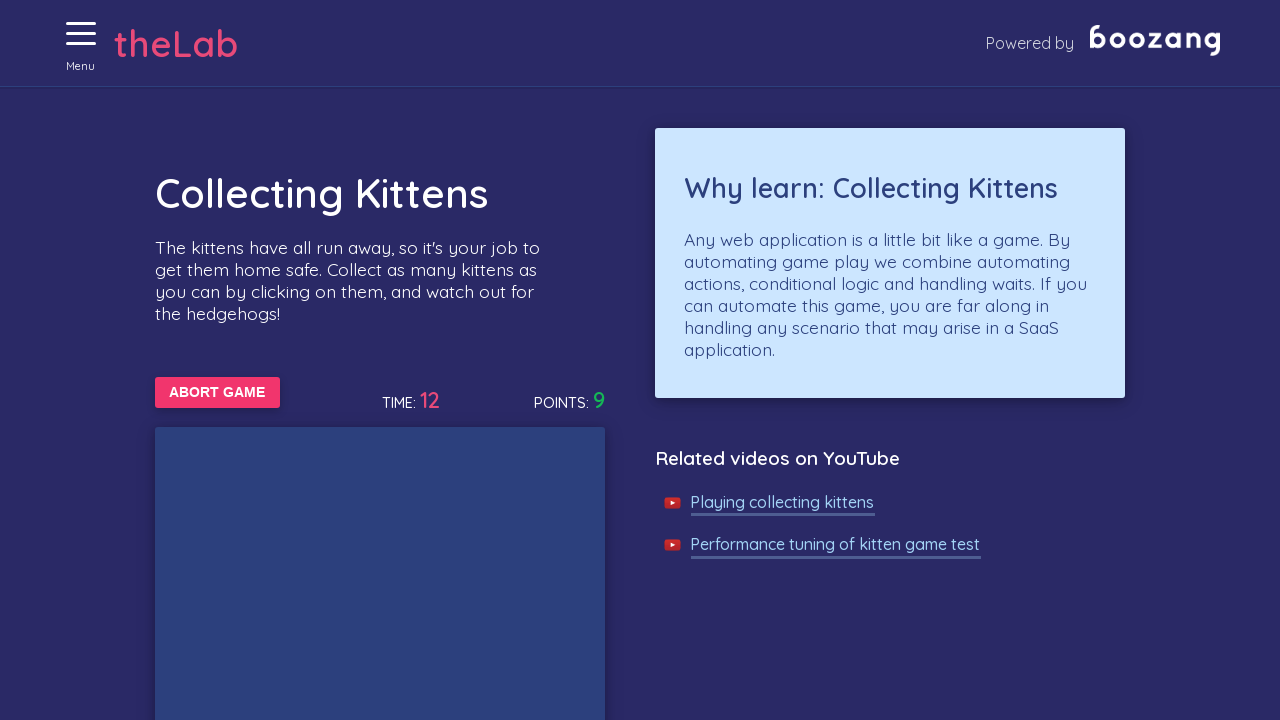

Waited 250ms for kitten to appear
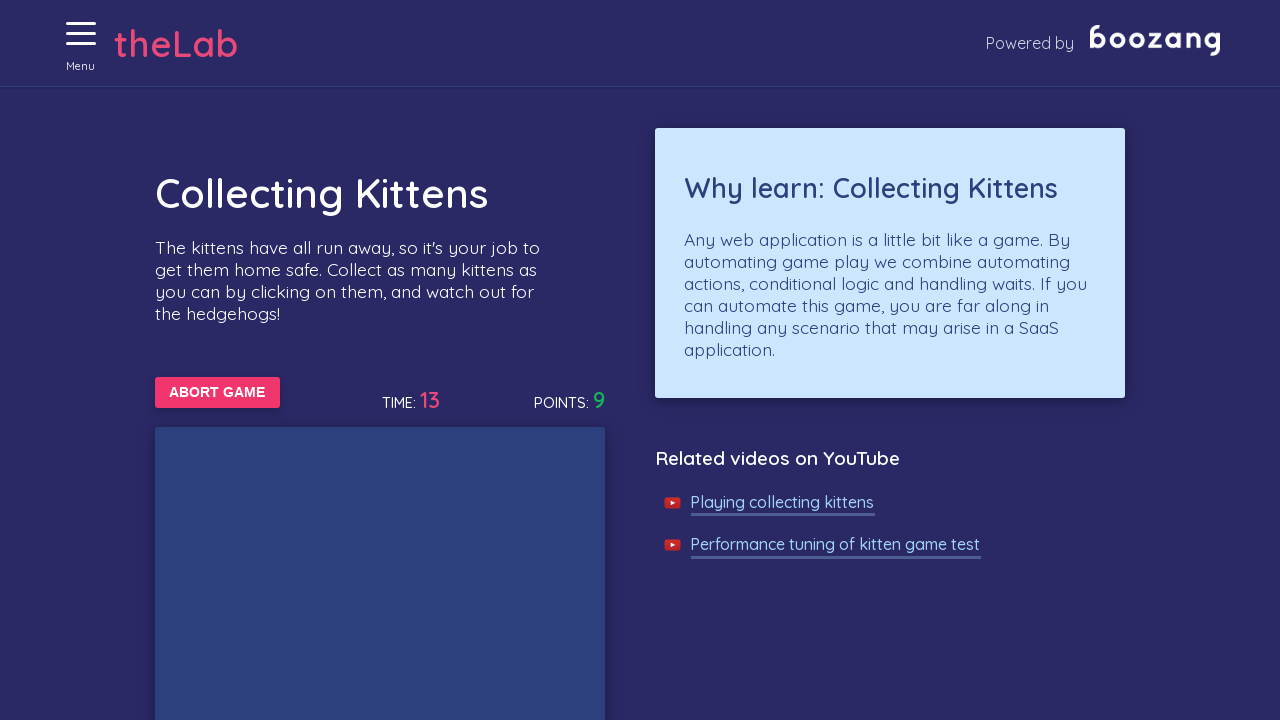

Clicked on a kitten at (478, 540) on //img[@alt='Cat']
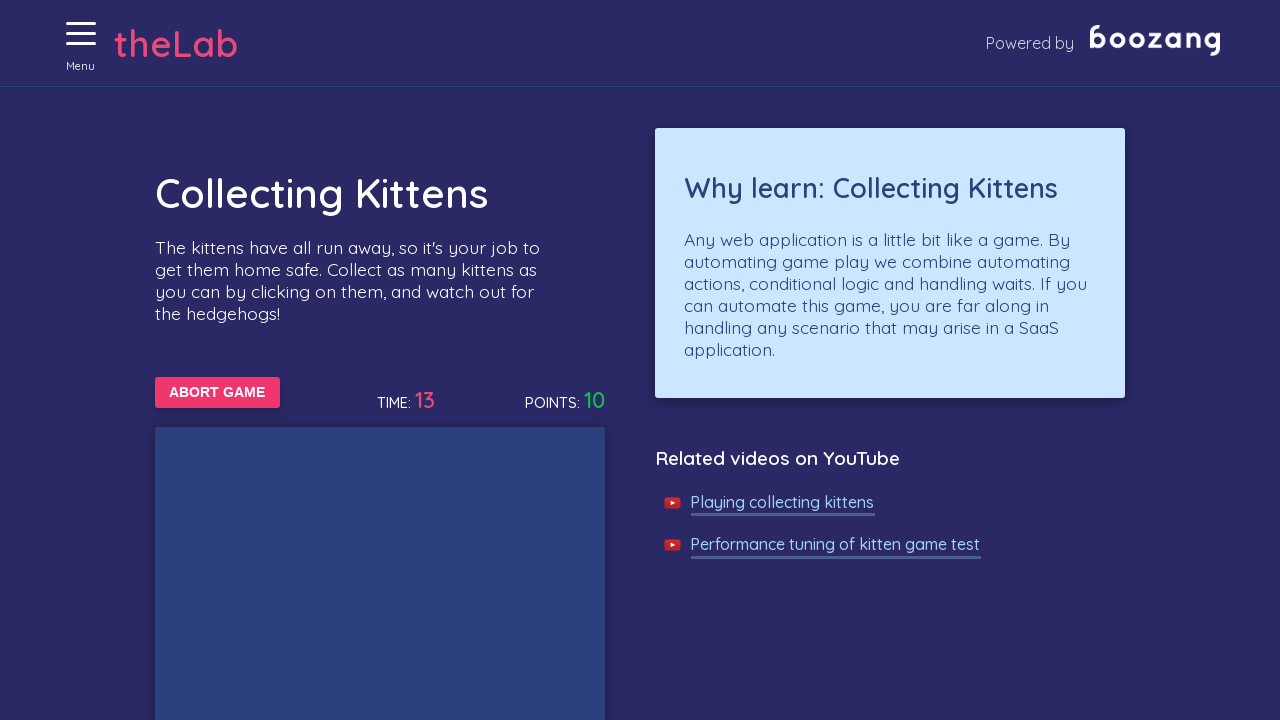

Waited 250ms for kitten to appear
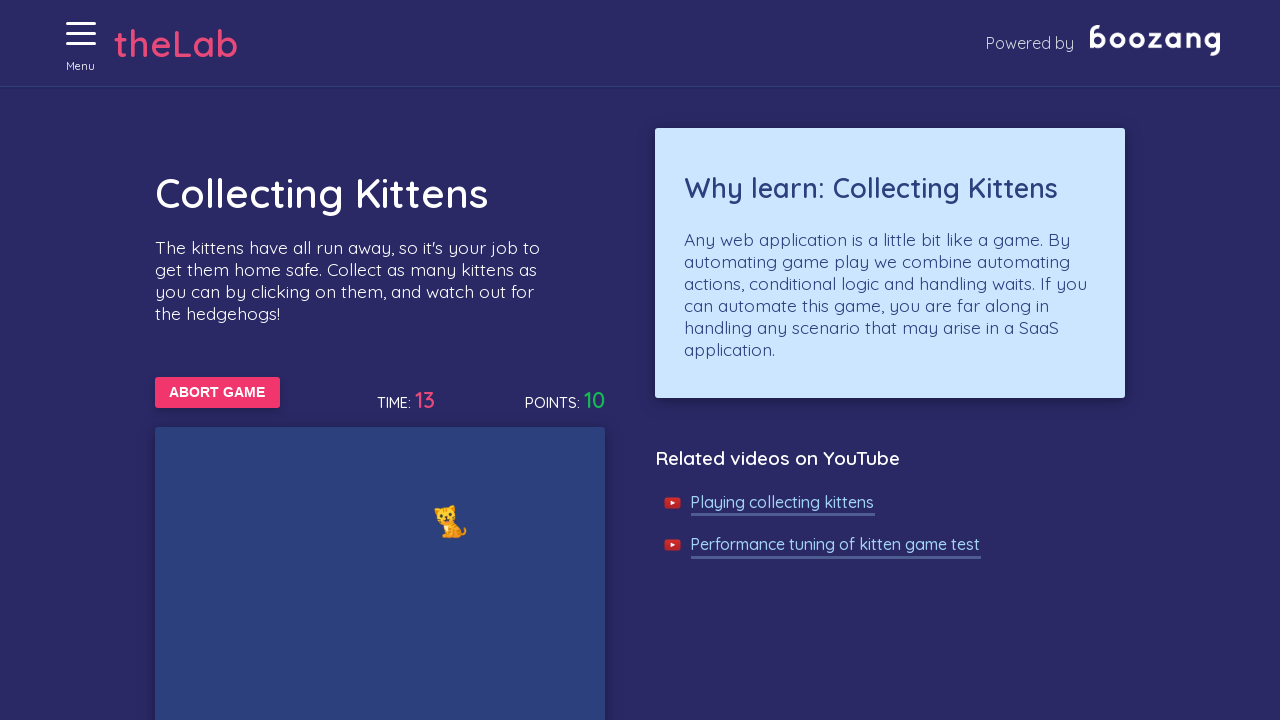

Clicked on a kitten at (450, 521) on //img[@alt='Cat']
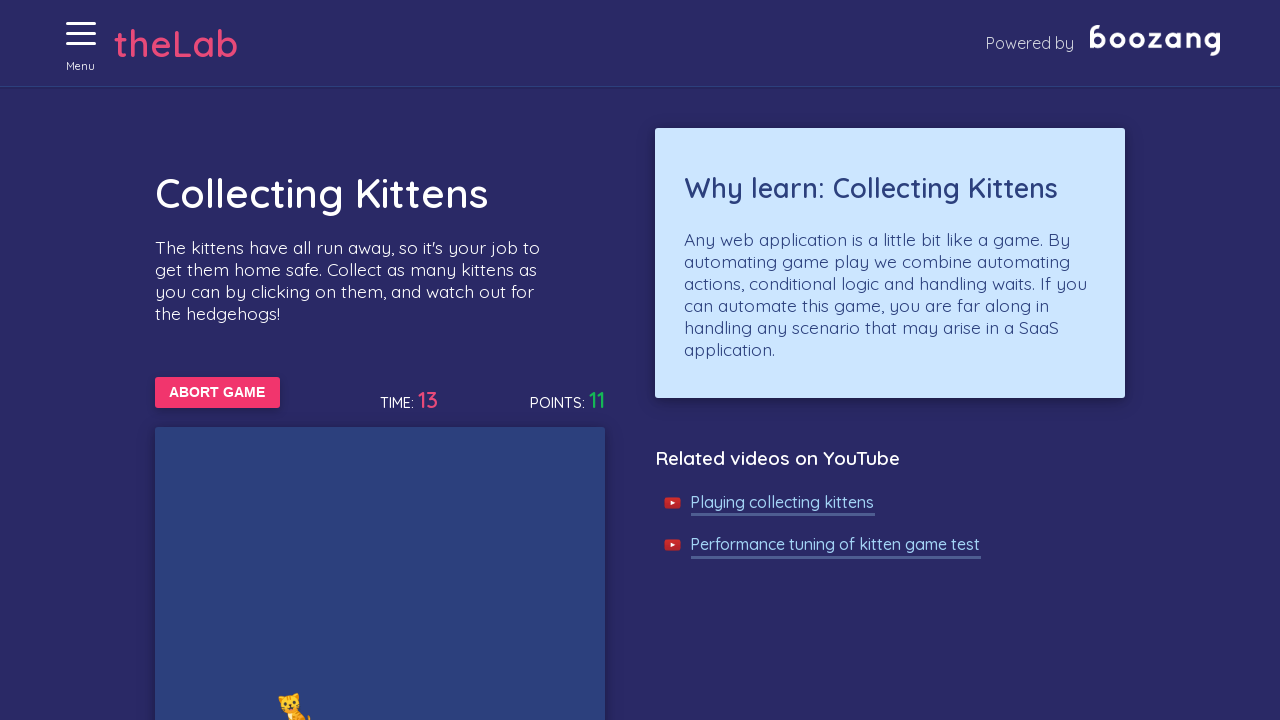

Clicked on a kitten at (294, 703) on //img[@alt='Cat']
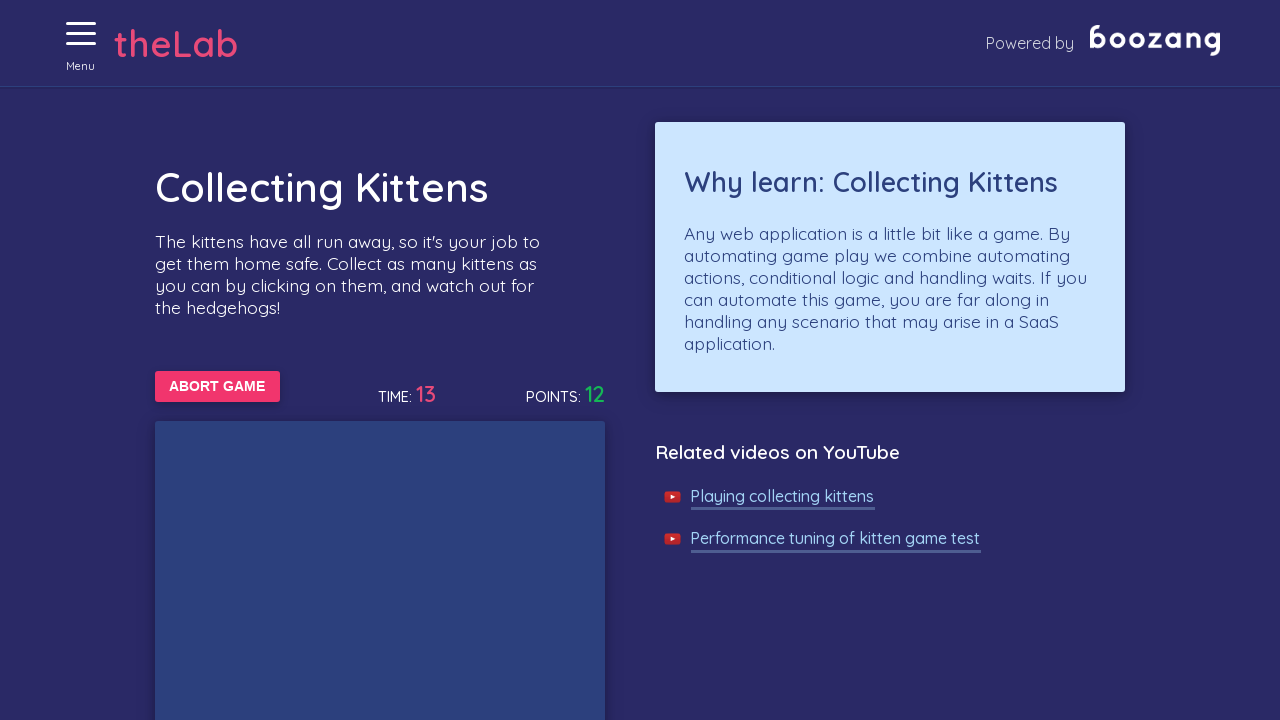

Waited 250ms for kitten to appear
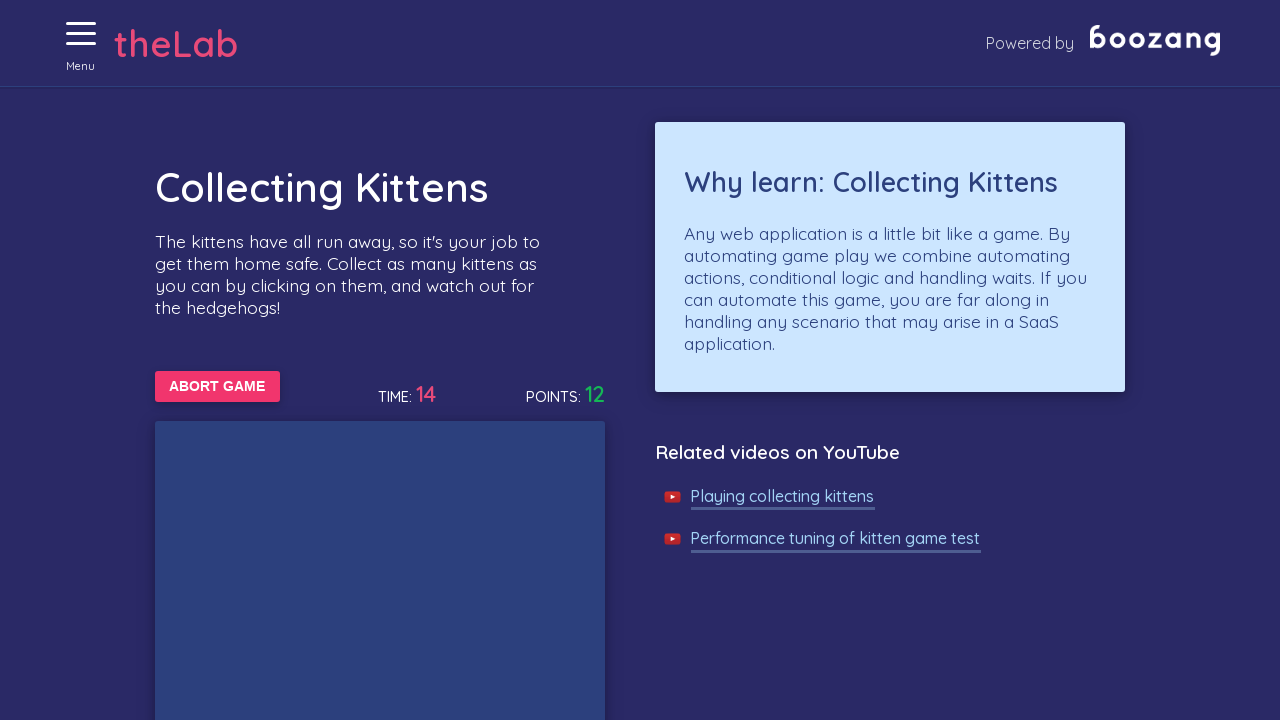

Waited 250ms for kitten to appear
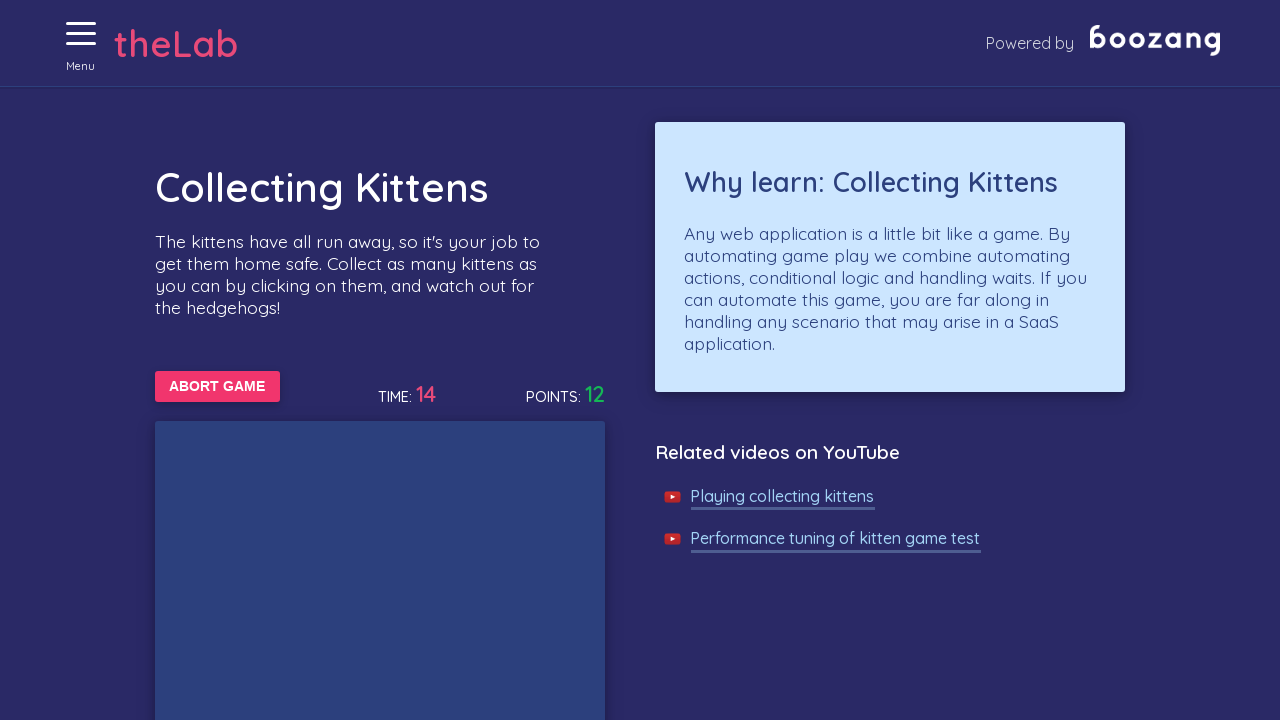

Waited 250ms for kitten to appear
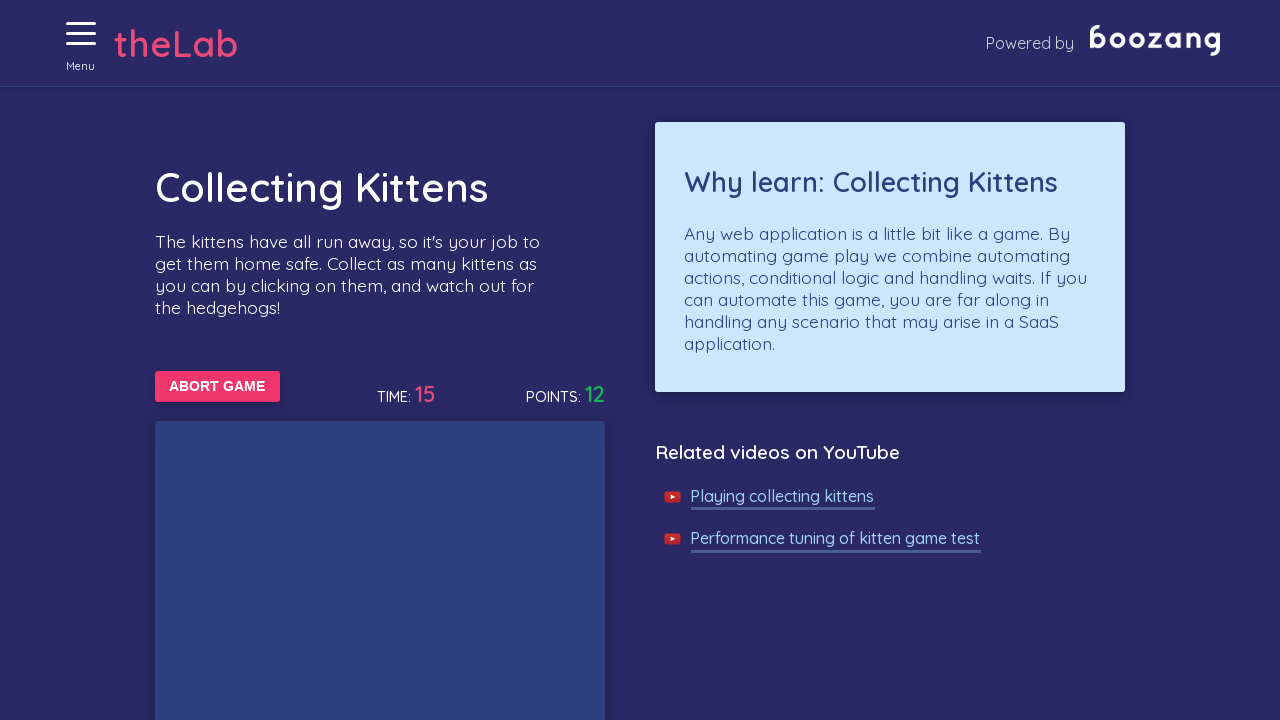

Waited 250ms for kitten to appear
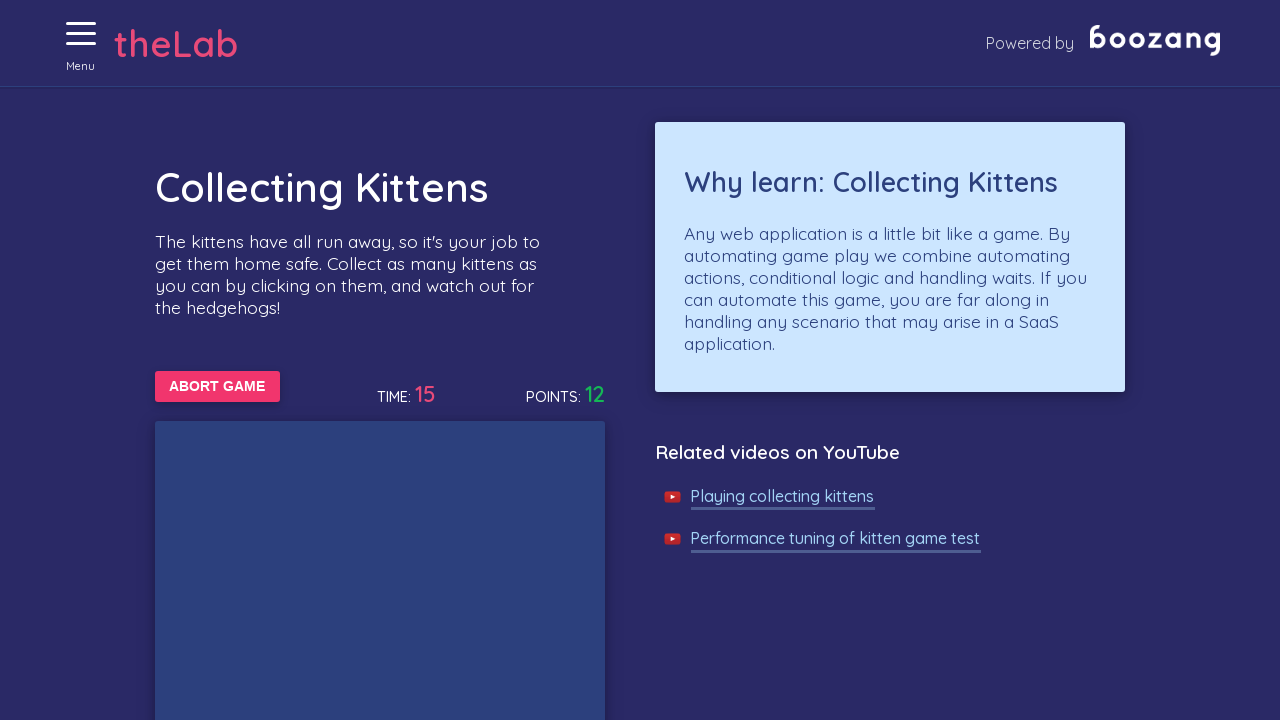

Waited 250ms for kitten to appear
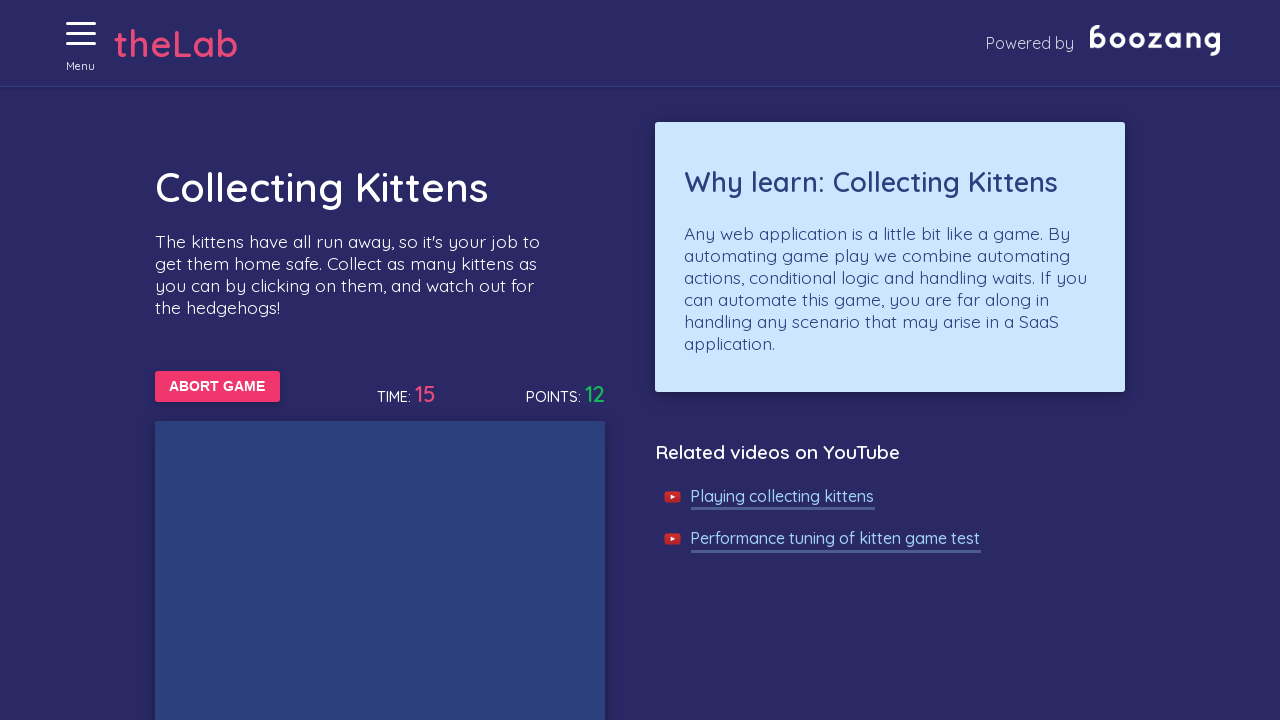

Waited 250ms for kitten to appear
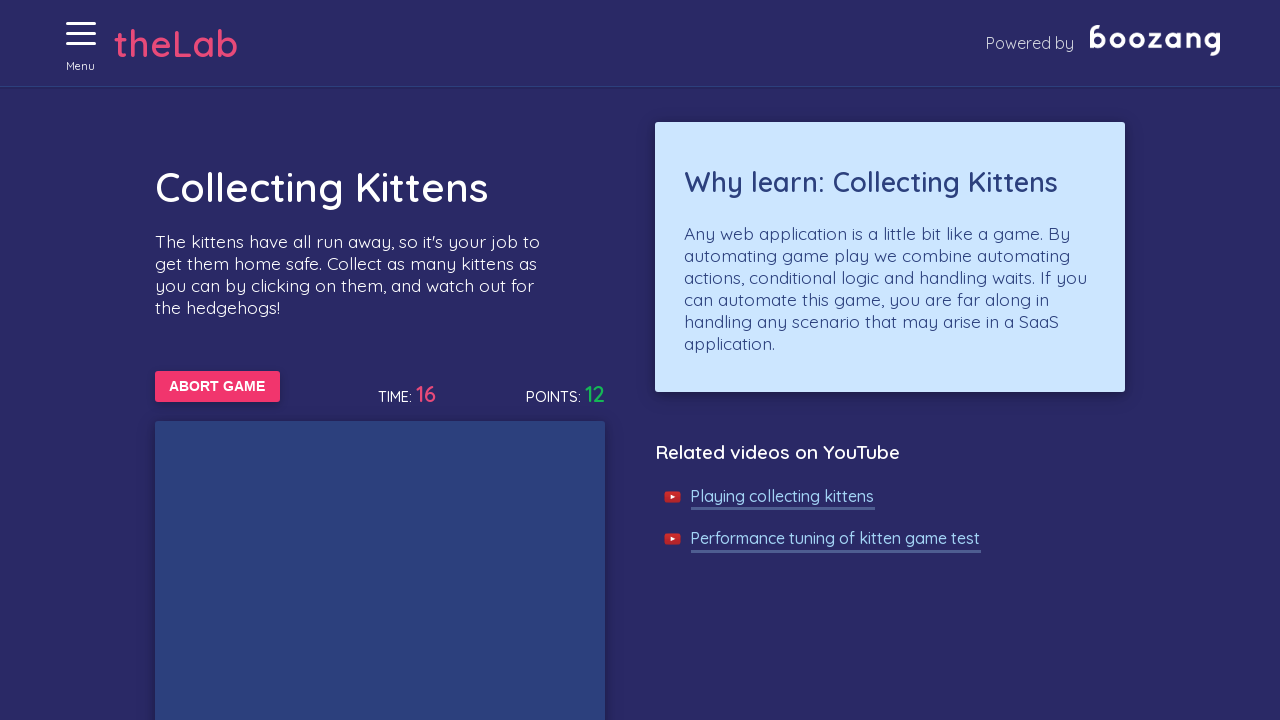

Waited 250ms for kitten to appear
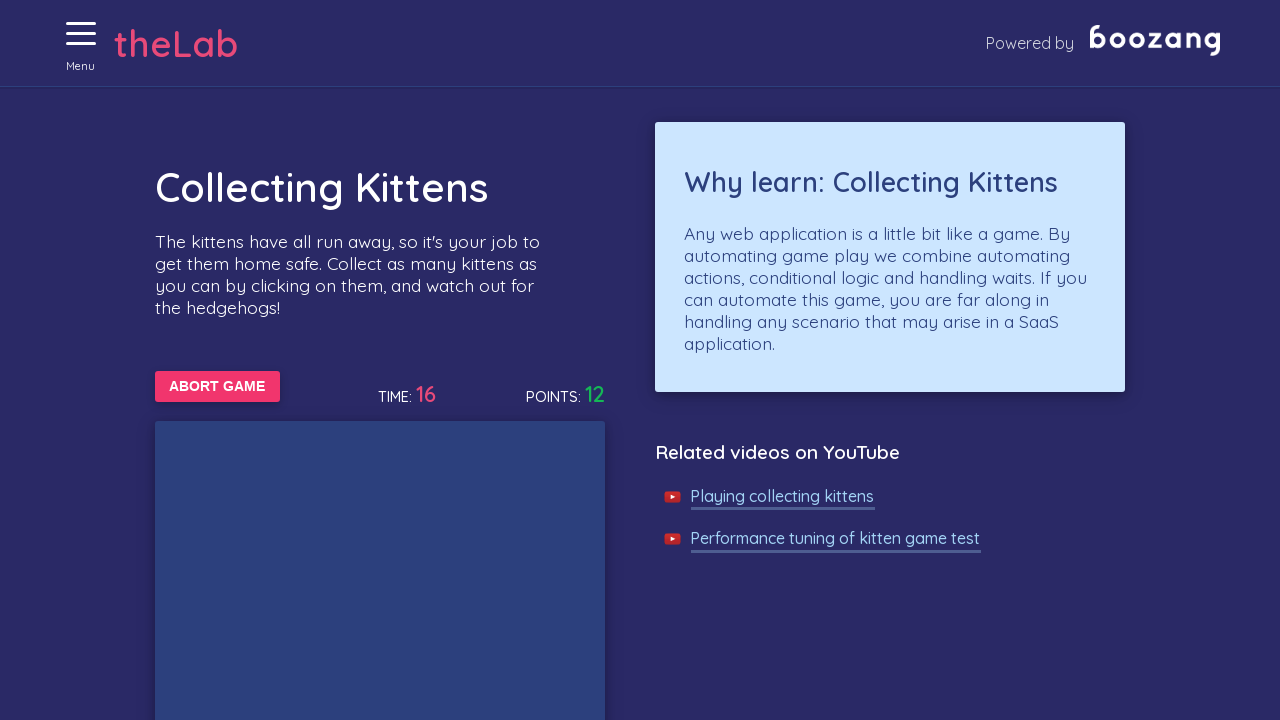

Waited 250ms for kitten to appear
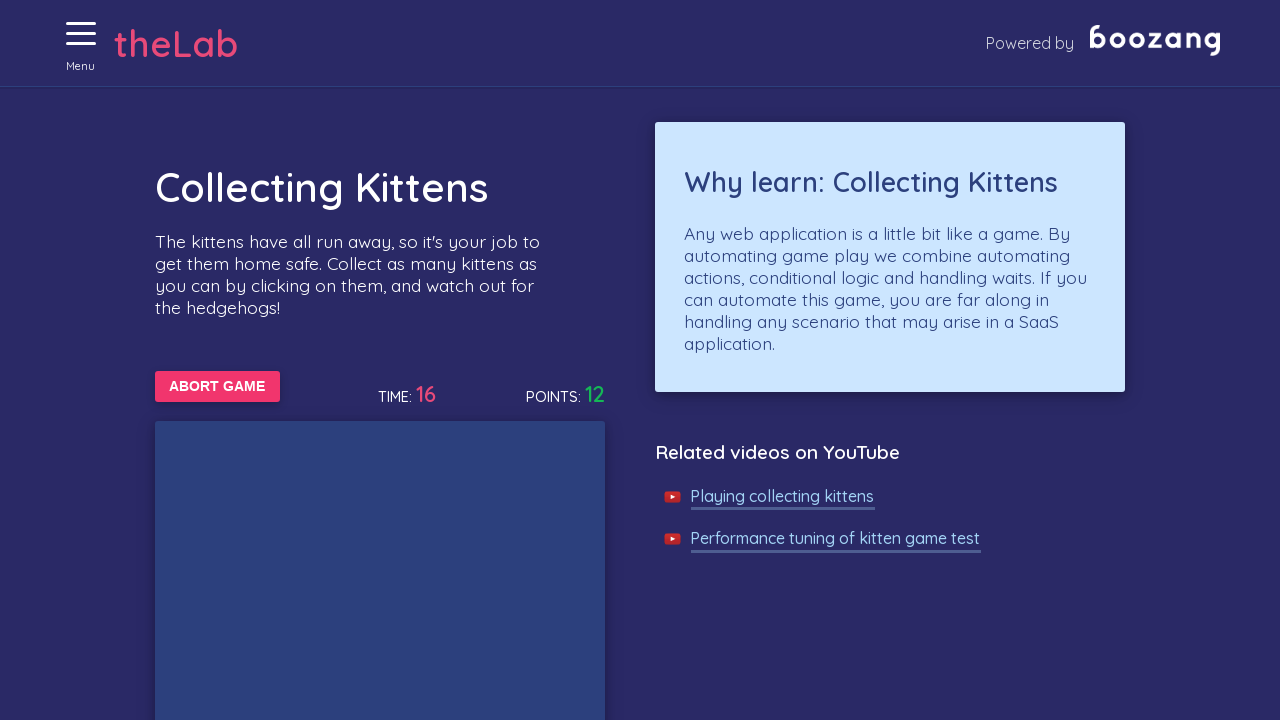

Waited 250ms for kitten to appear
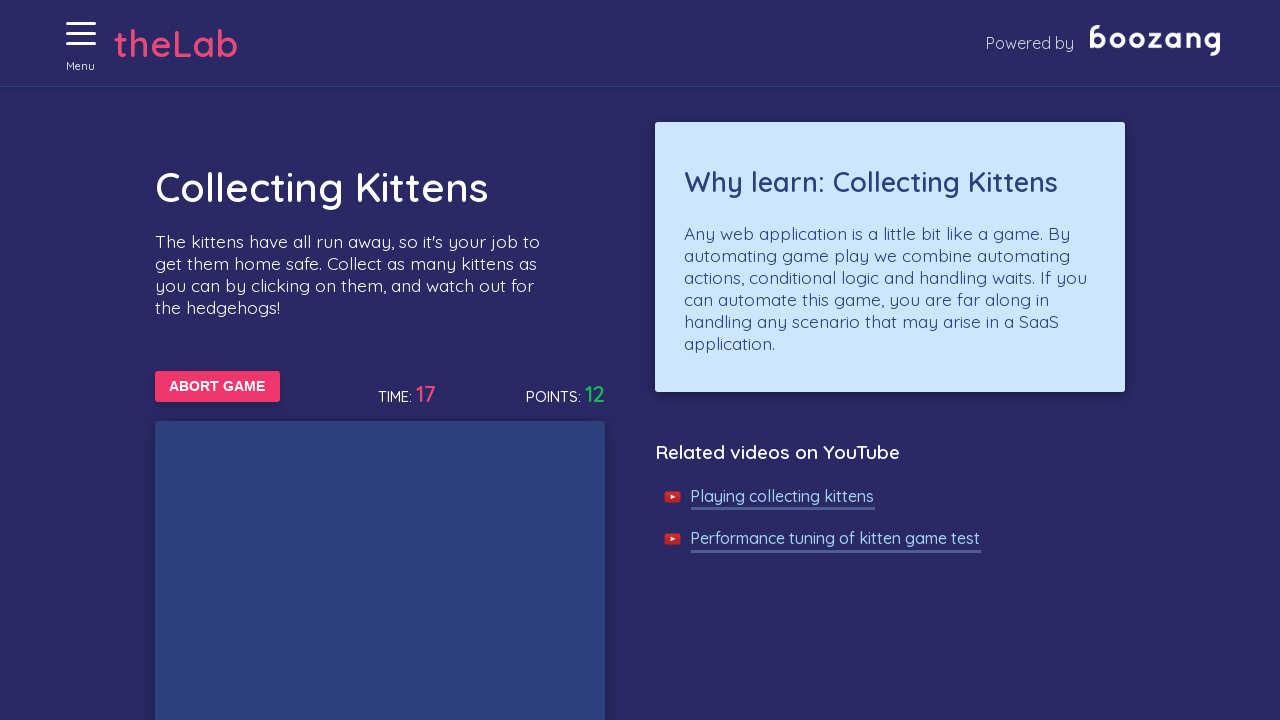

Waited 250ms for kitten to appear
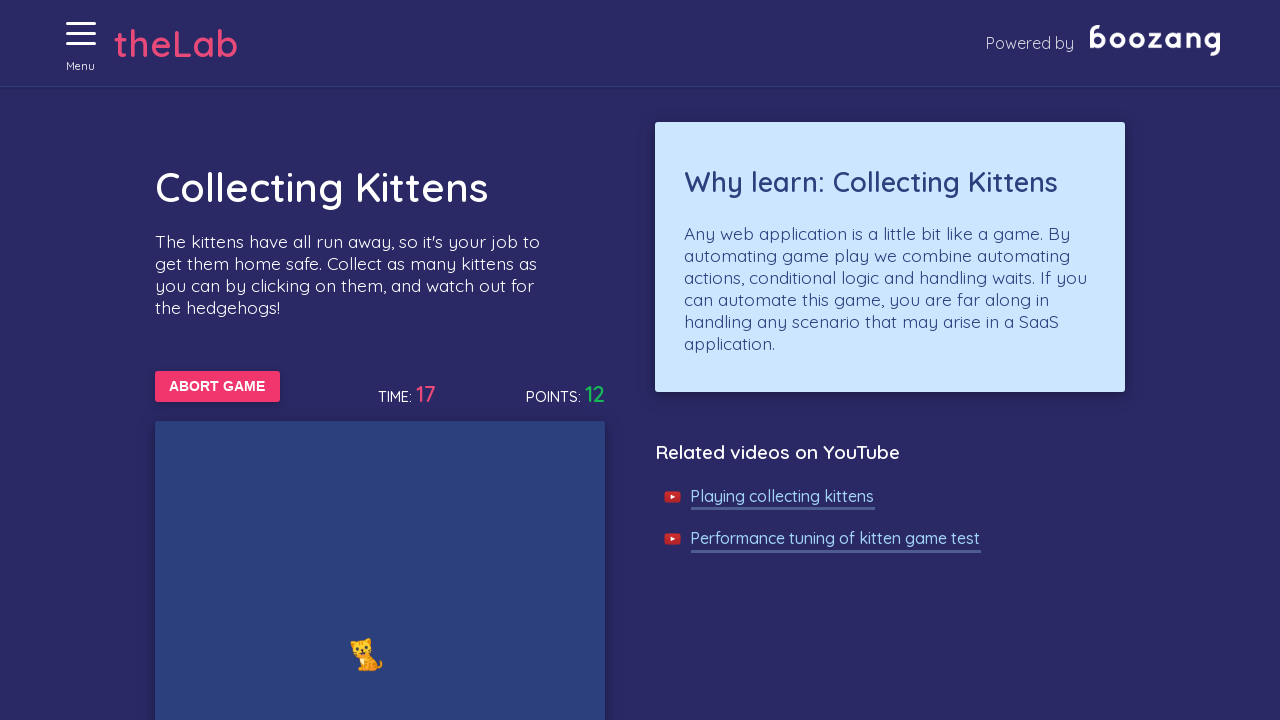

Clicked on a kitten at (366, 654) on //img[@alt='Cat']
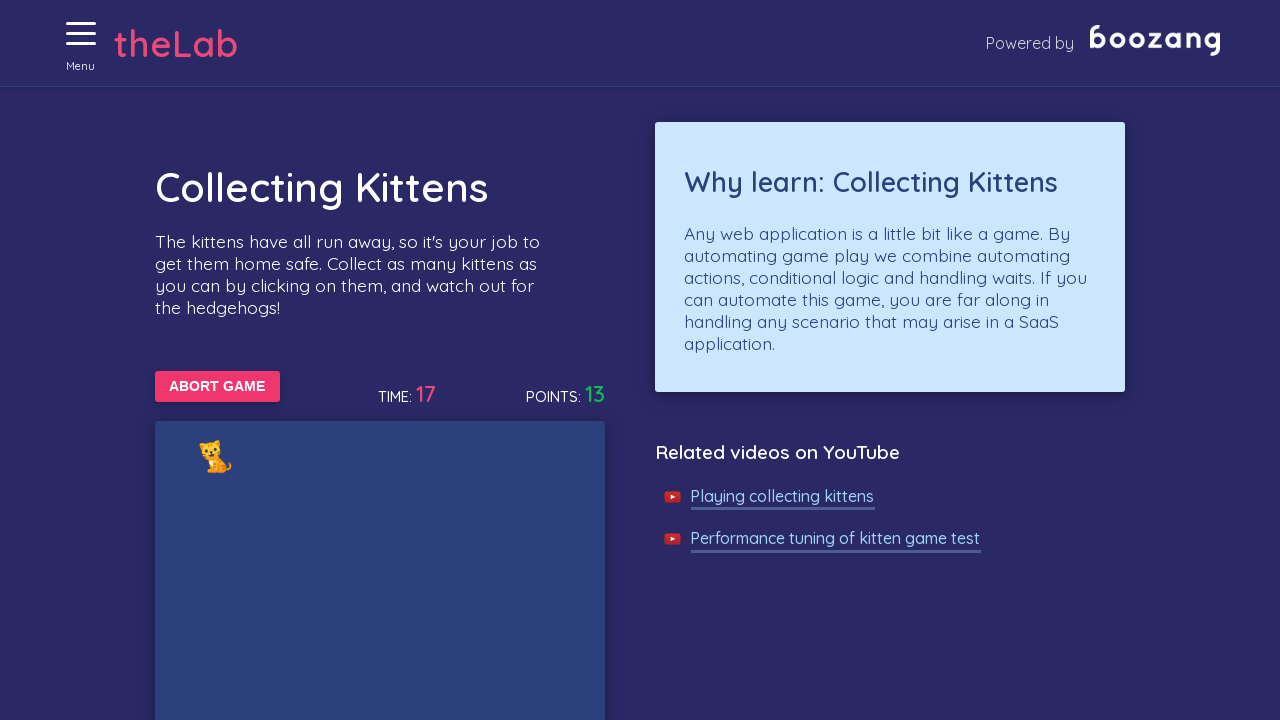

Clicked on a kitten at (216, 456) on //img[@alt='Cat']
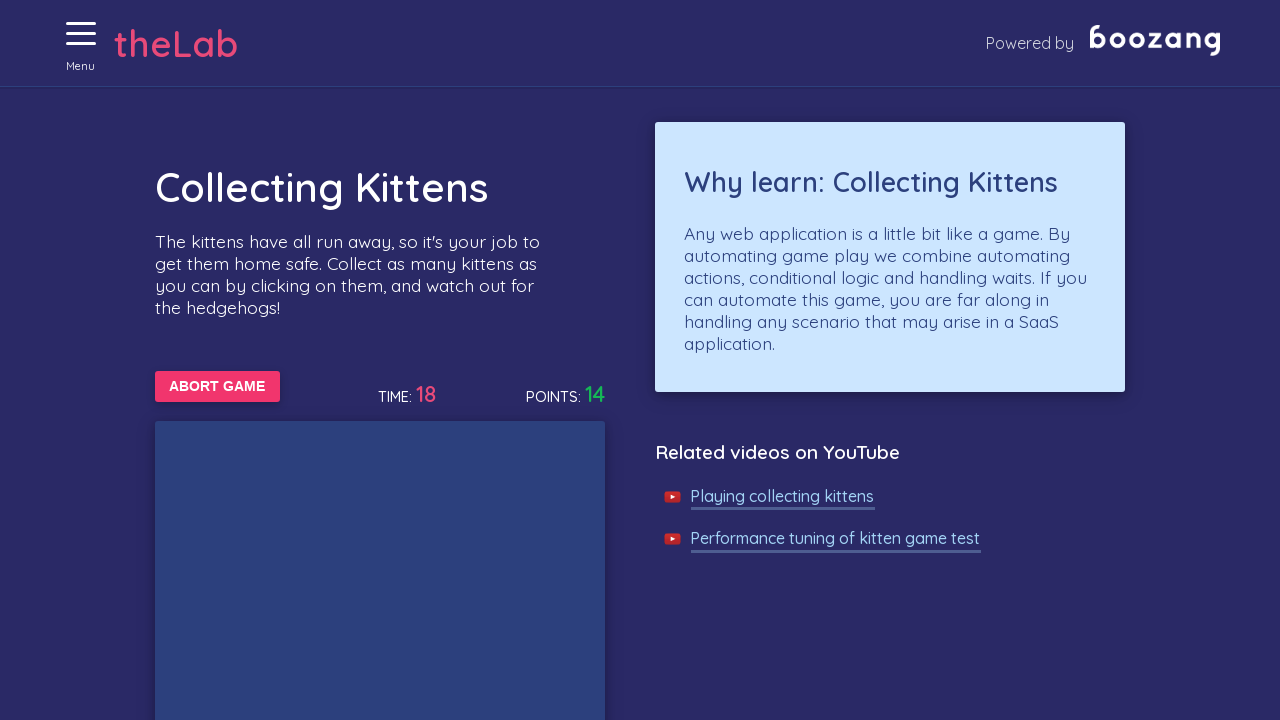

Clicked on a kitten at (490, 565) on //img[@alt='Cat']
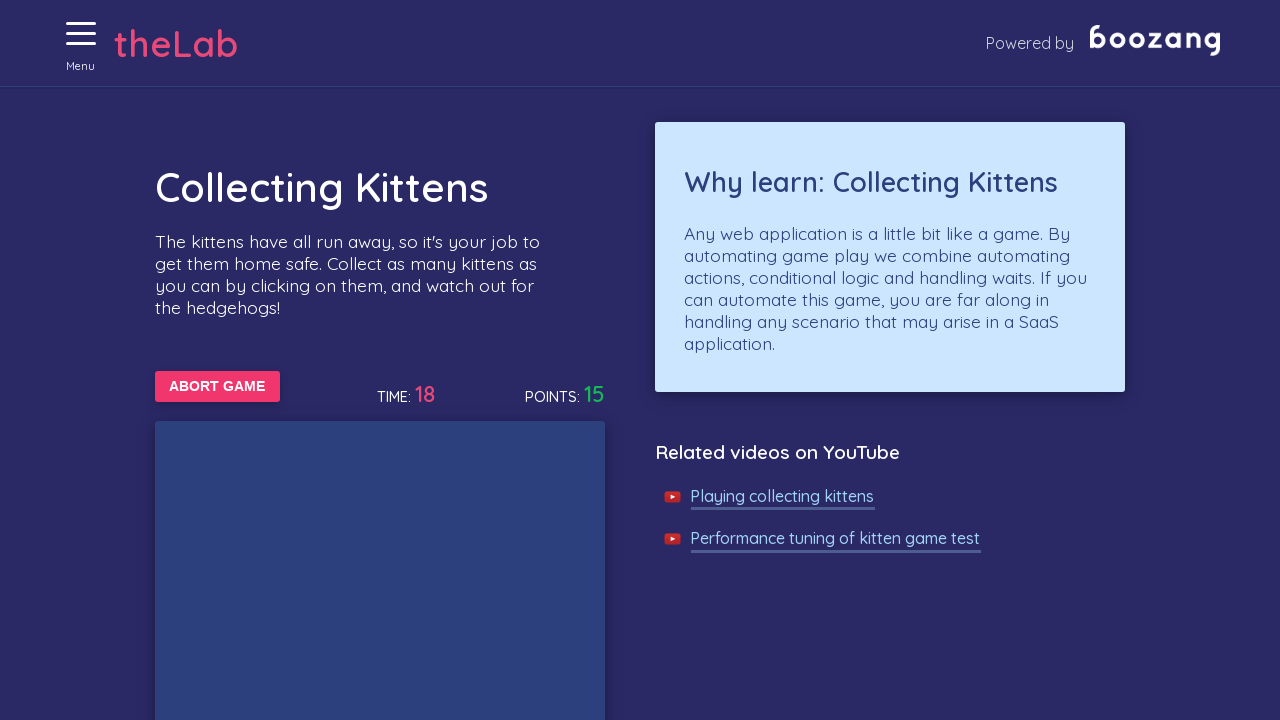

Waited 250ms for kitten to appear
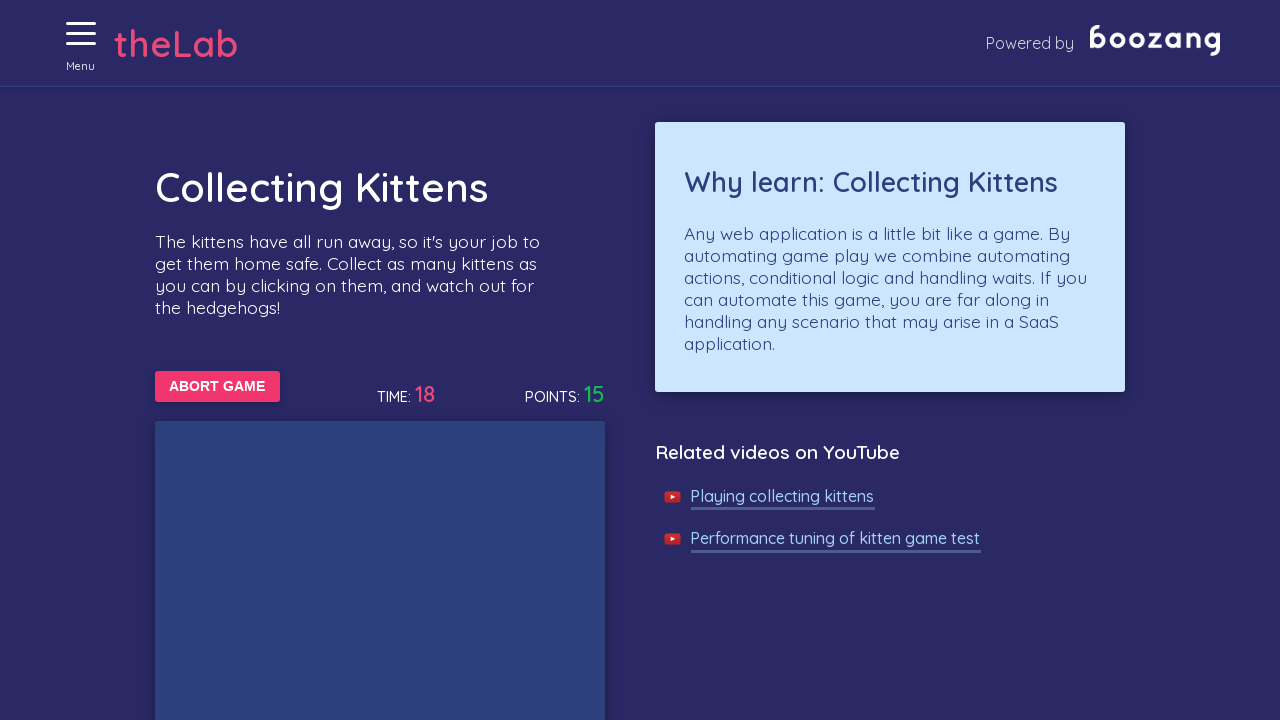

Waited 250ms for kitten to appear
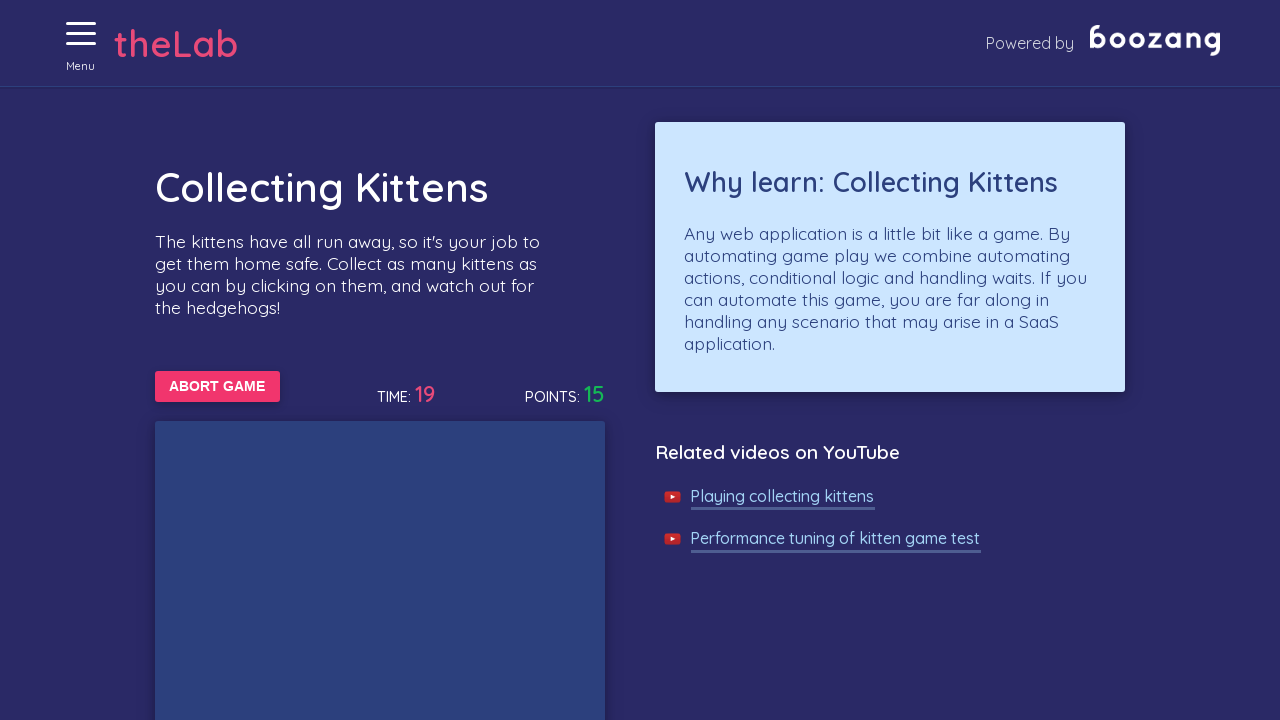

Waited 250ms for kitten to appear
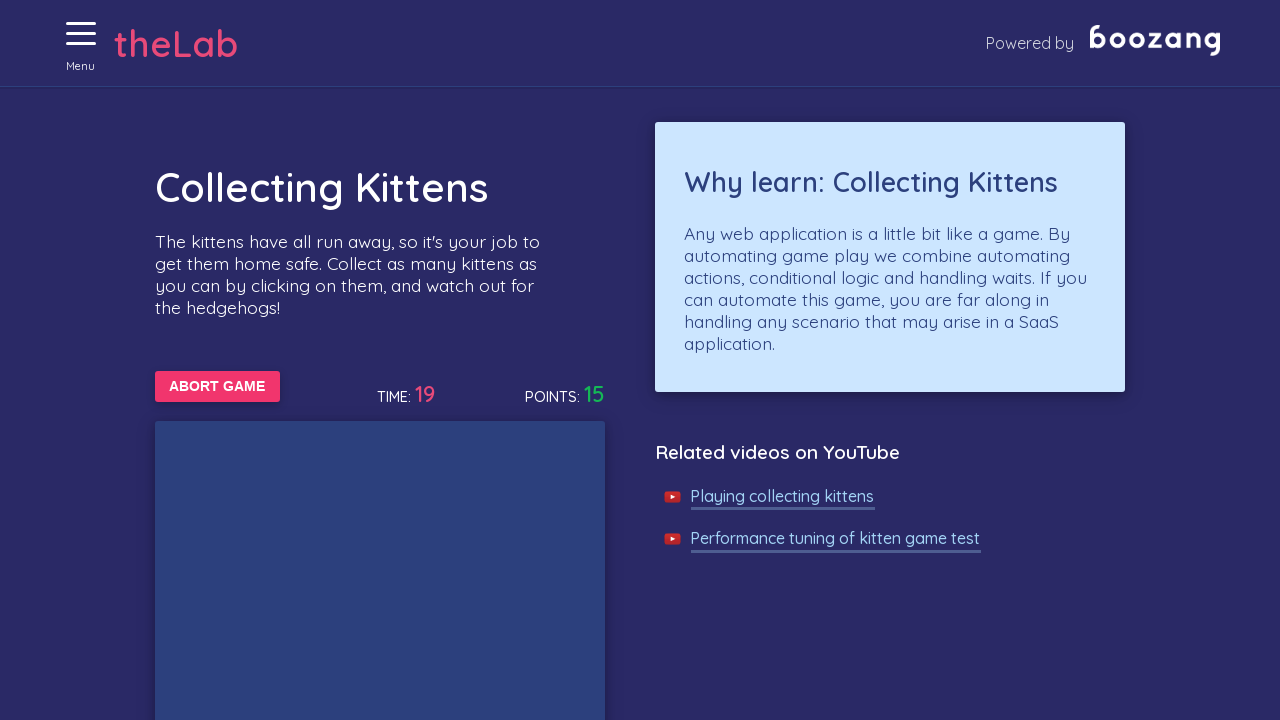

Clicked on a kitten at (432, 360) on //img[@alt='Cat']
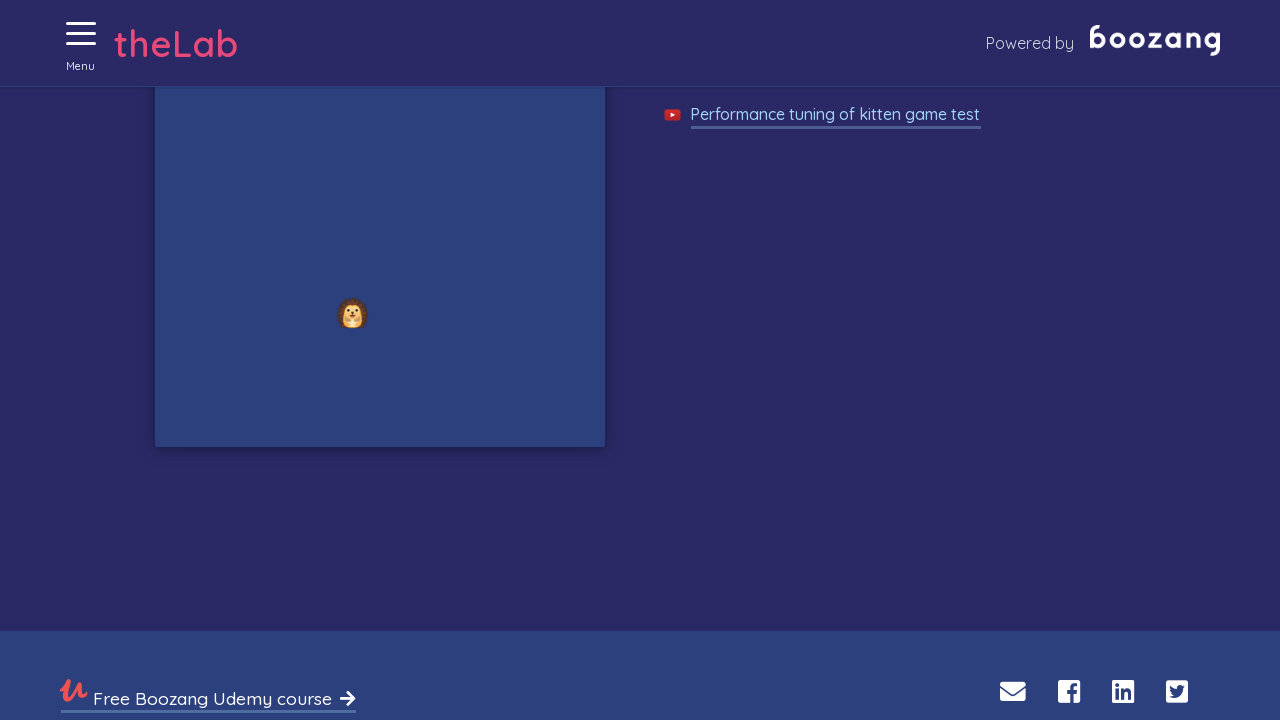

Waited 250ms for kitten to appear
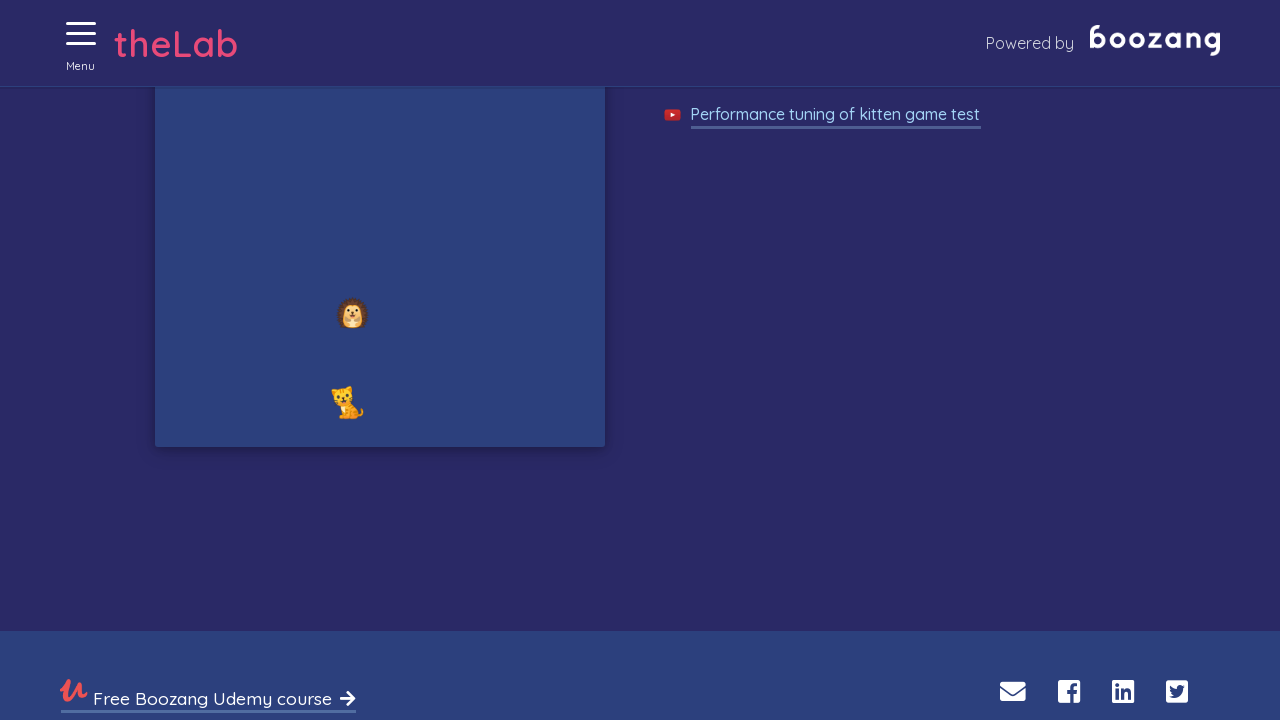

Clicked on a kitten at (348, 402) on //img[@alt='Cat']
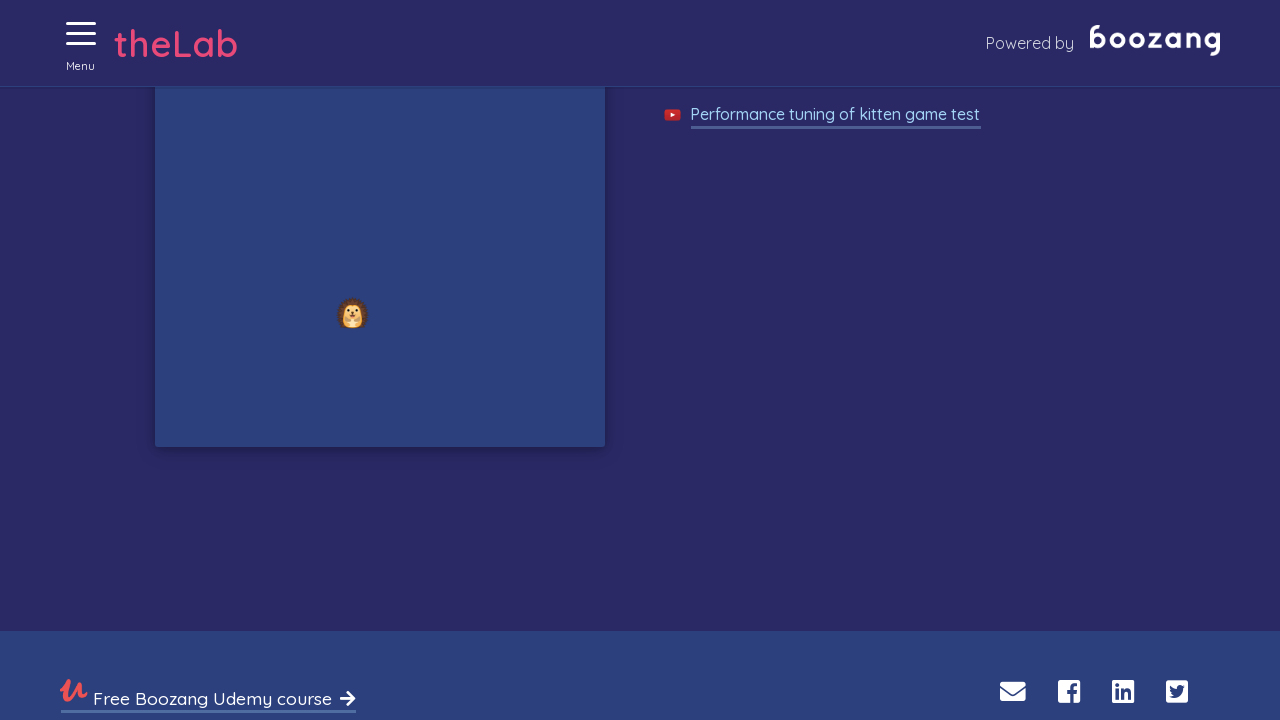

Waited 250ms for kitten to appear
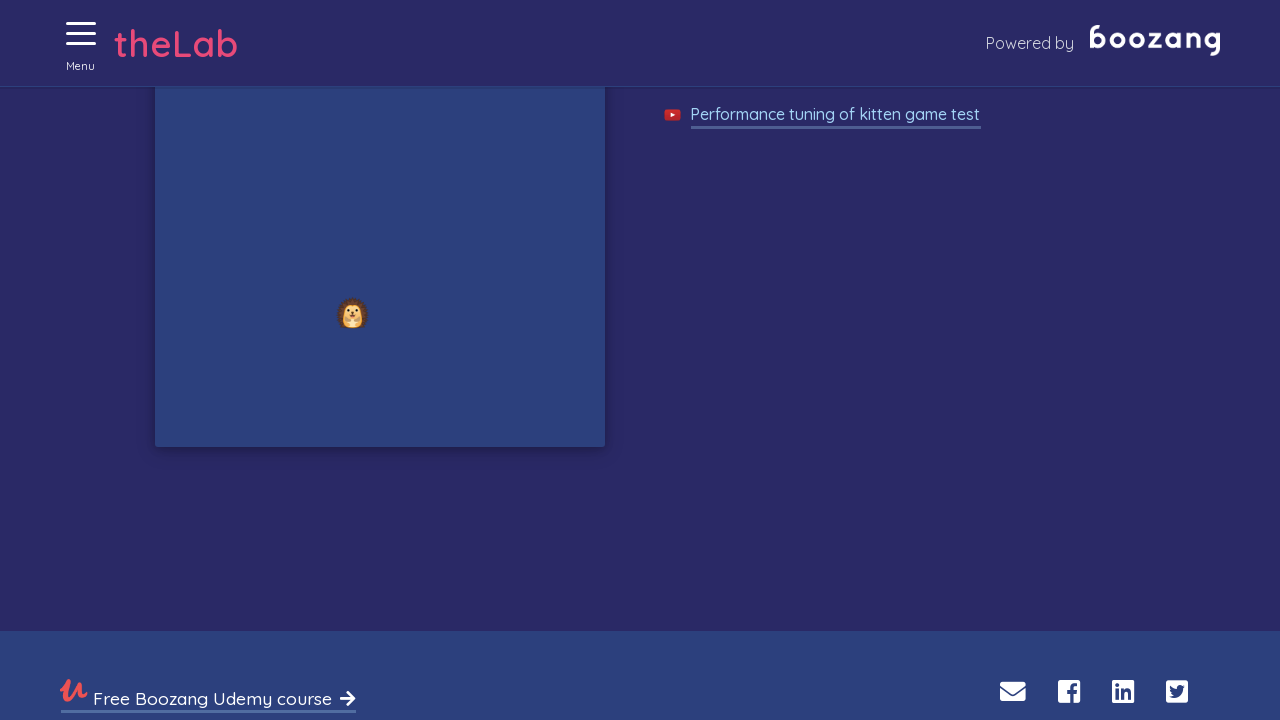

Waited 250ms for kitten to appear
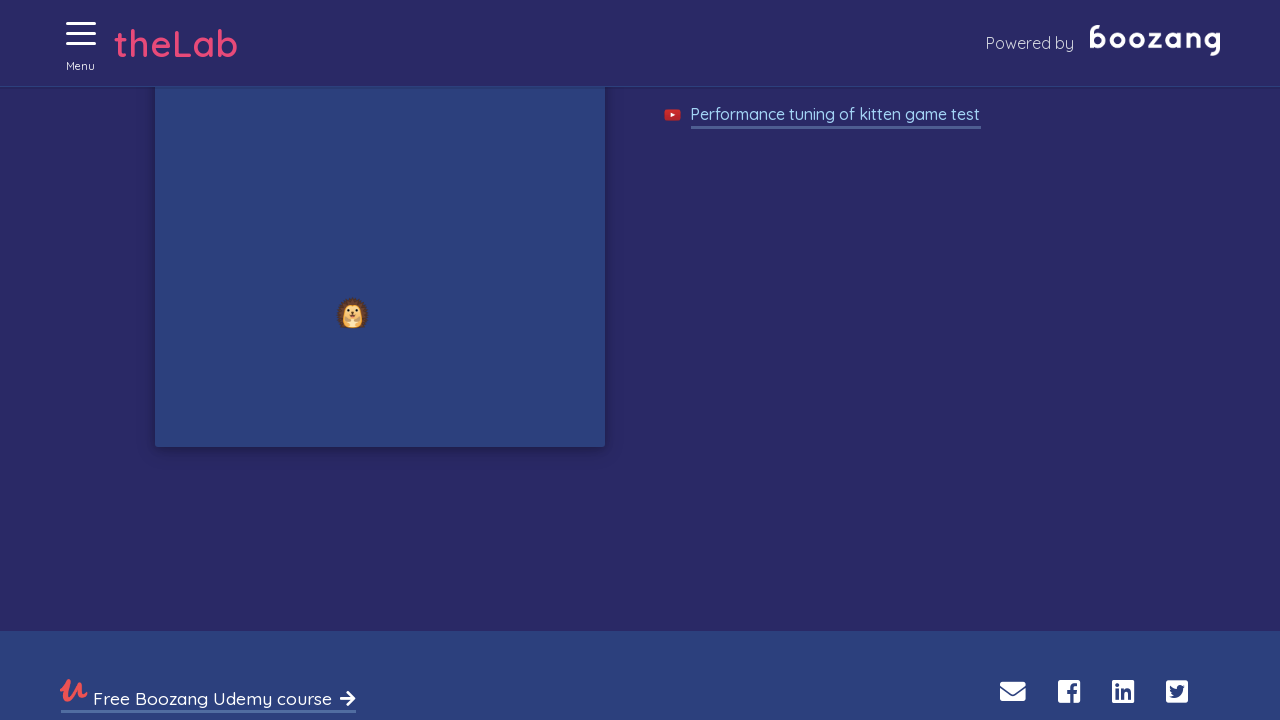

Waited 250ms for kitten to appear
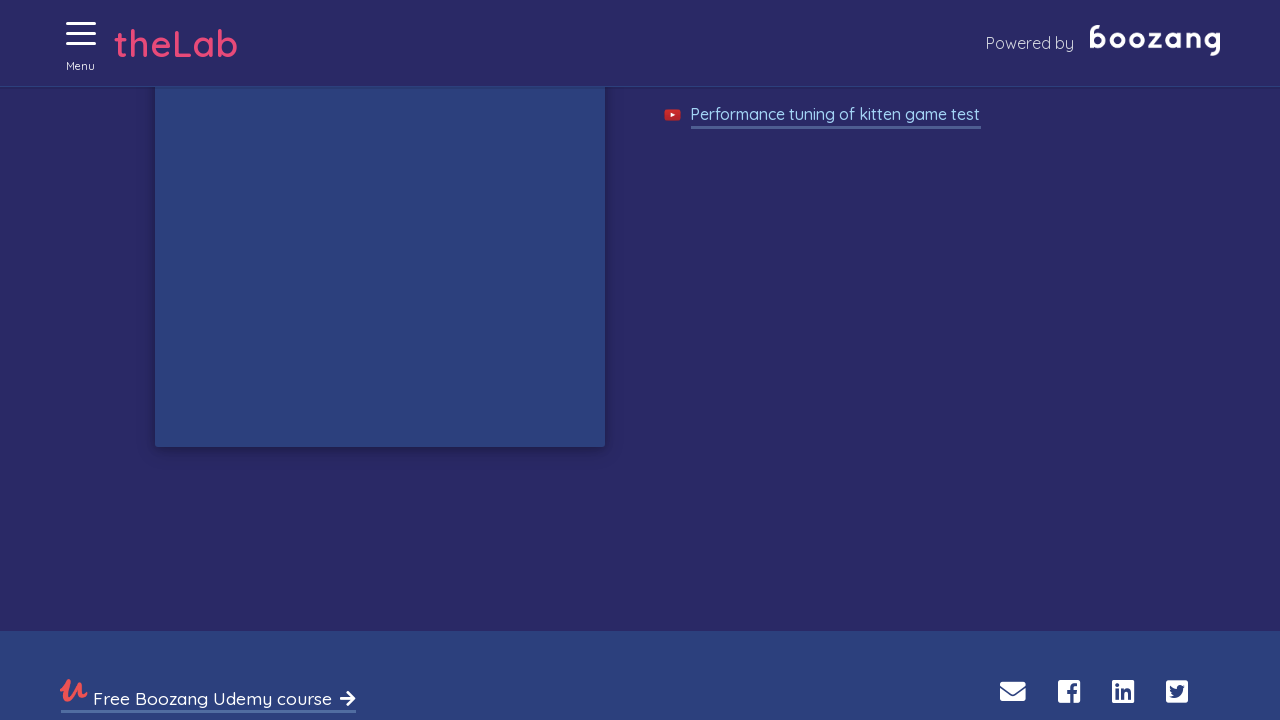

Waited 250ms for kitten to appear
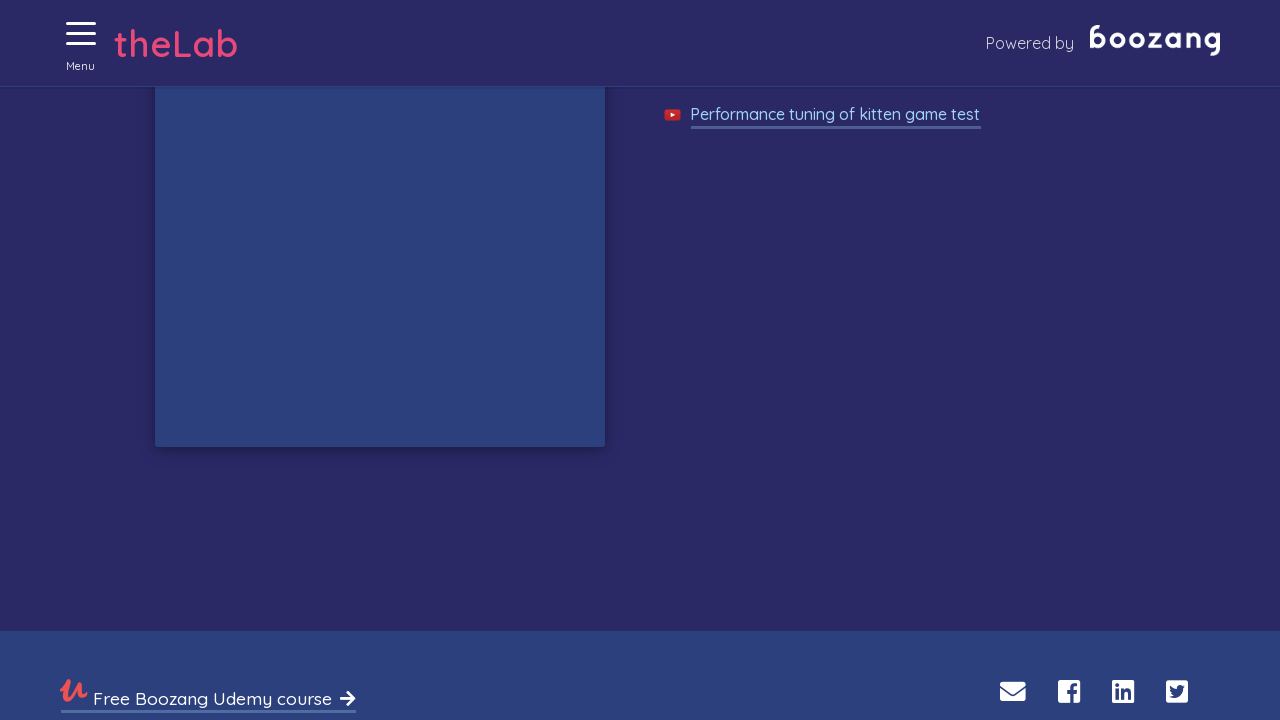

Waited 250ms for kitten to appear
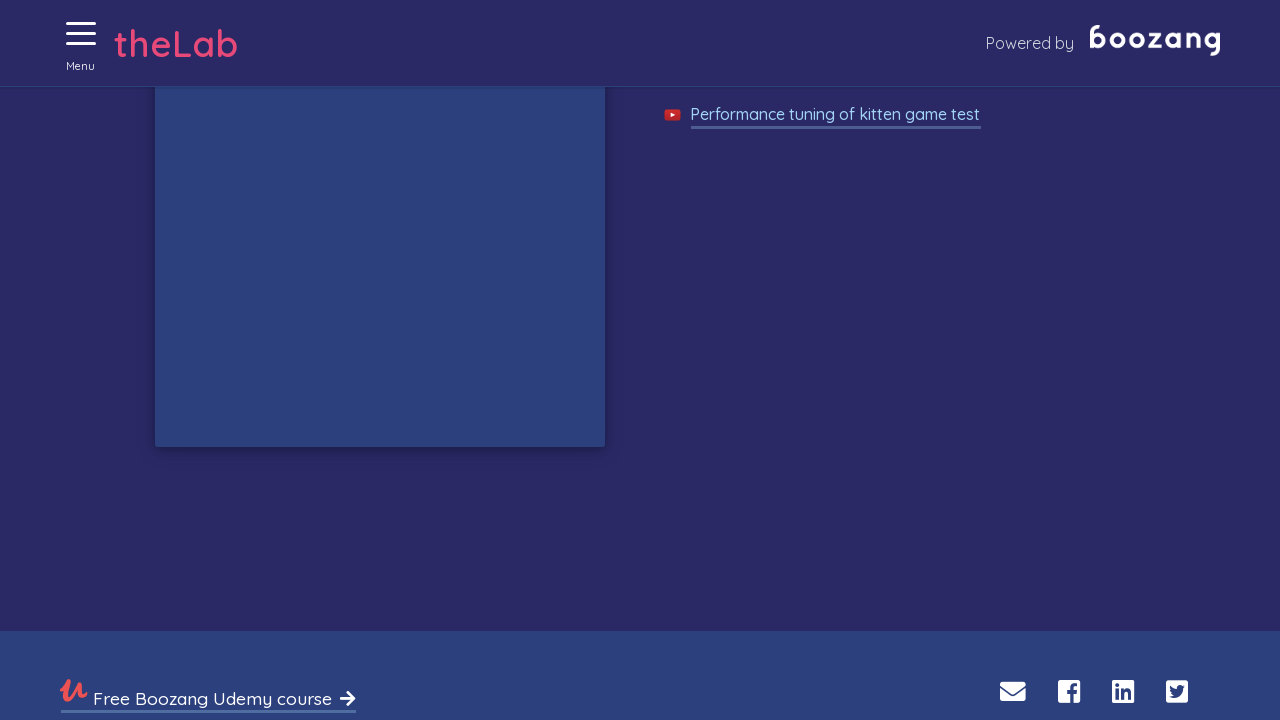

Clicked on a kitten at (426, 412) on //img[@alt='Cat']
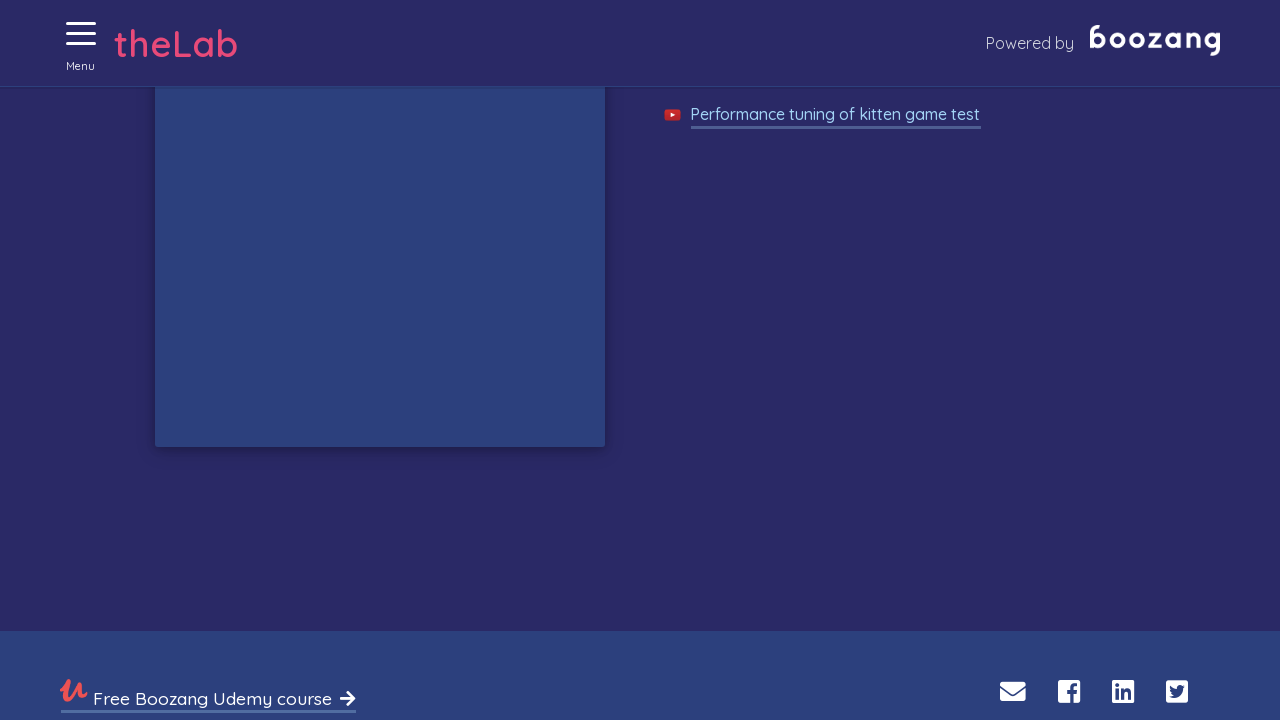

Waited 250ms for kitten to appear
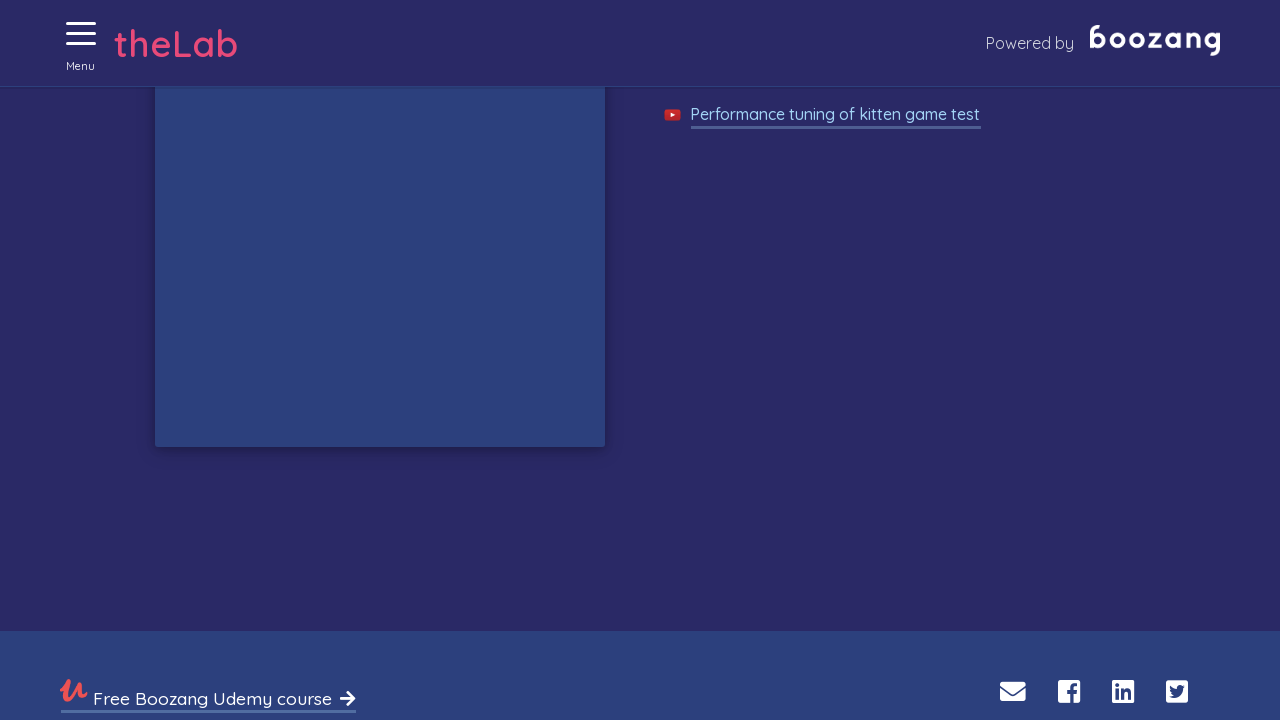

Waited 250ms for kitten to appear
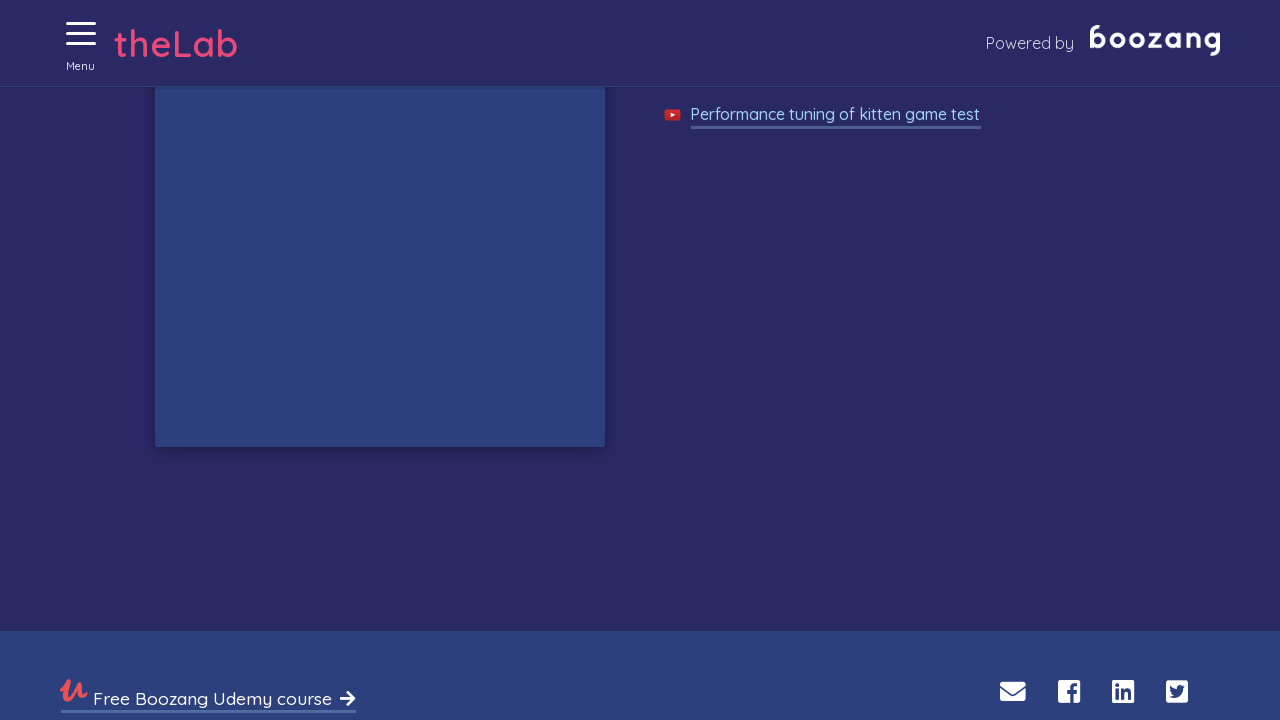

Waited 250ms for kitten to appear
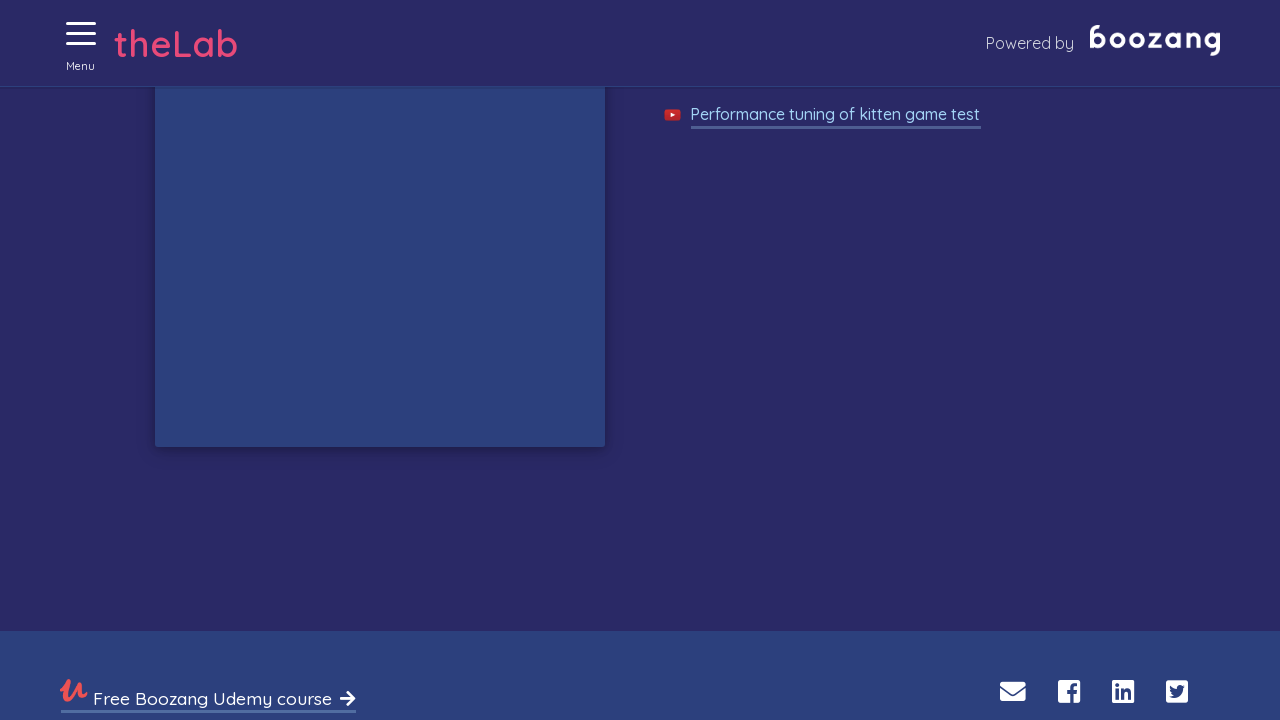

Clicked on a kitten at (480, 99) on //img[@alt='Cat']
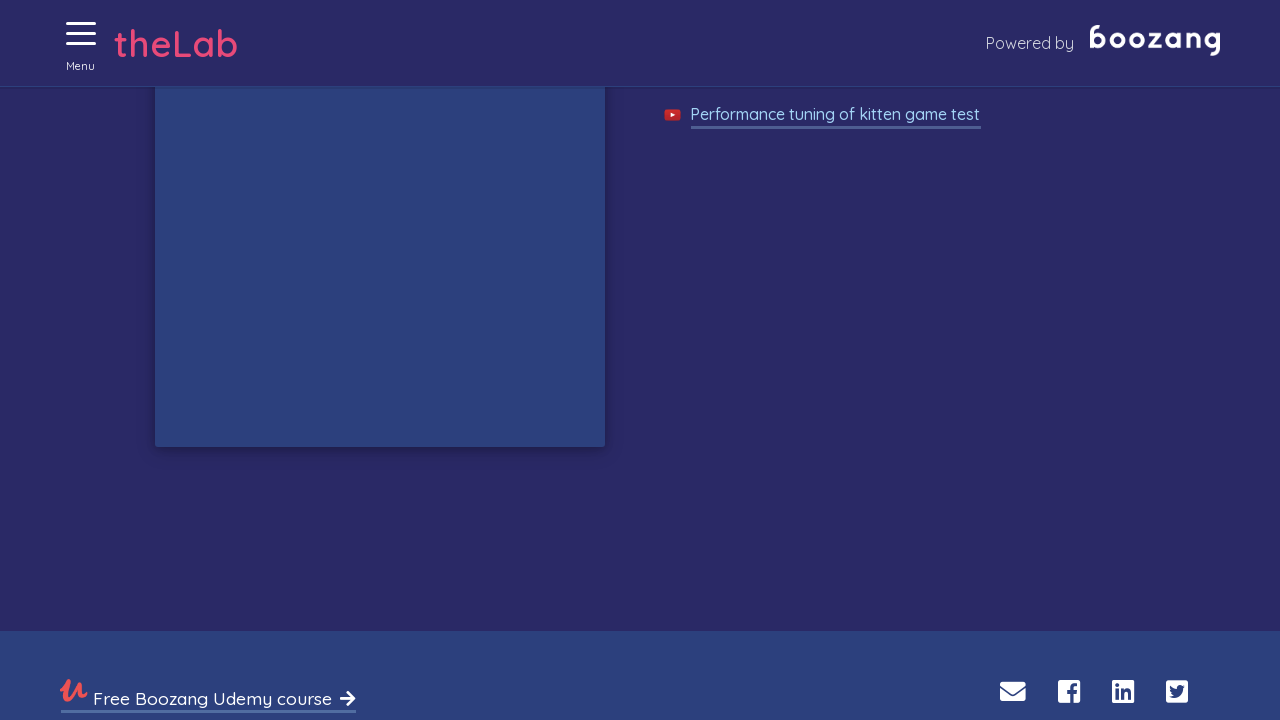

Waited 250ms for kitten to appear
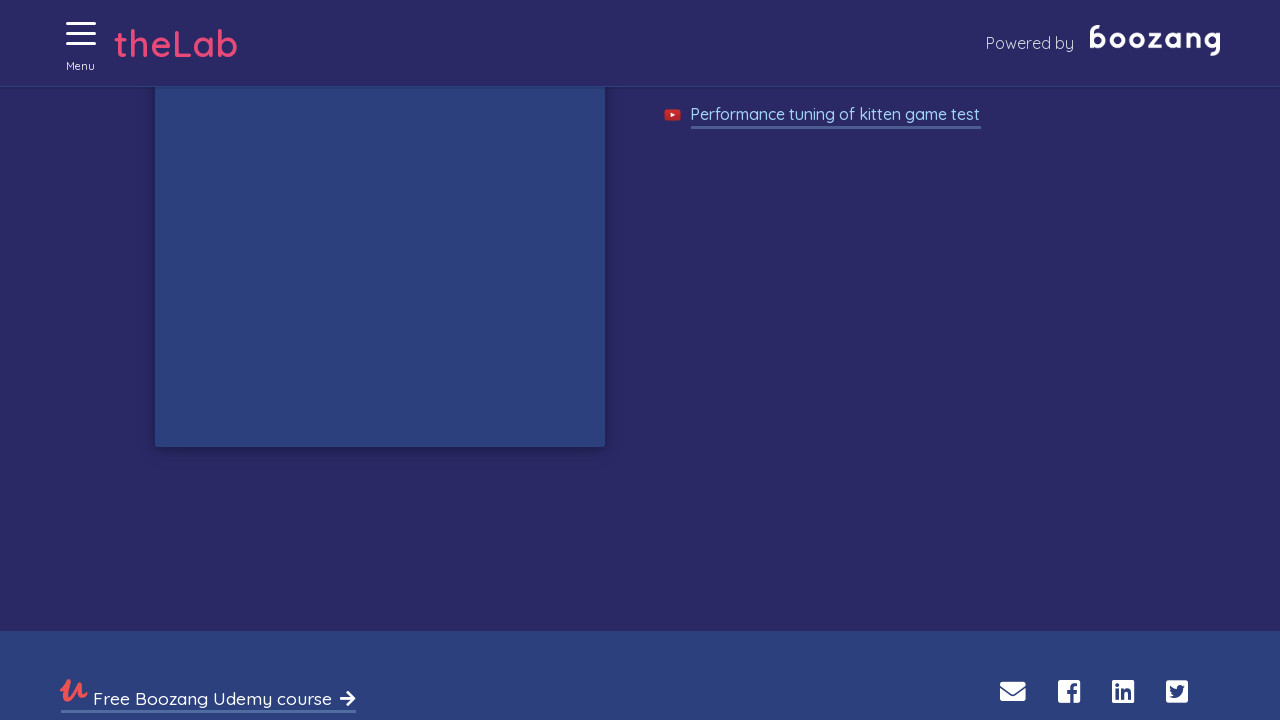

Waited 250ms for kitten to appear
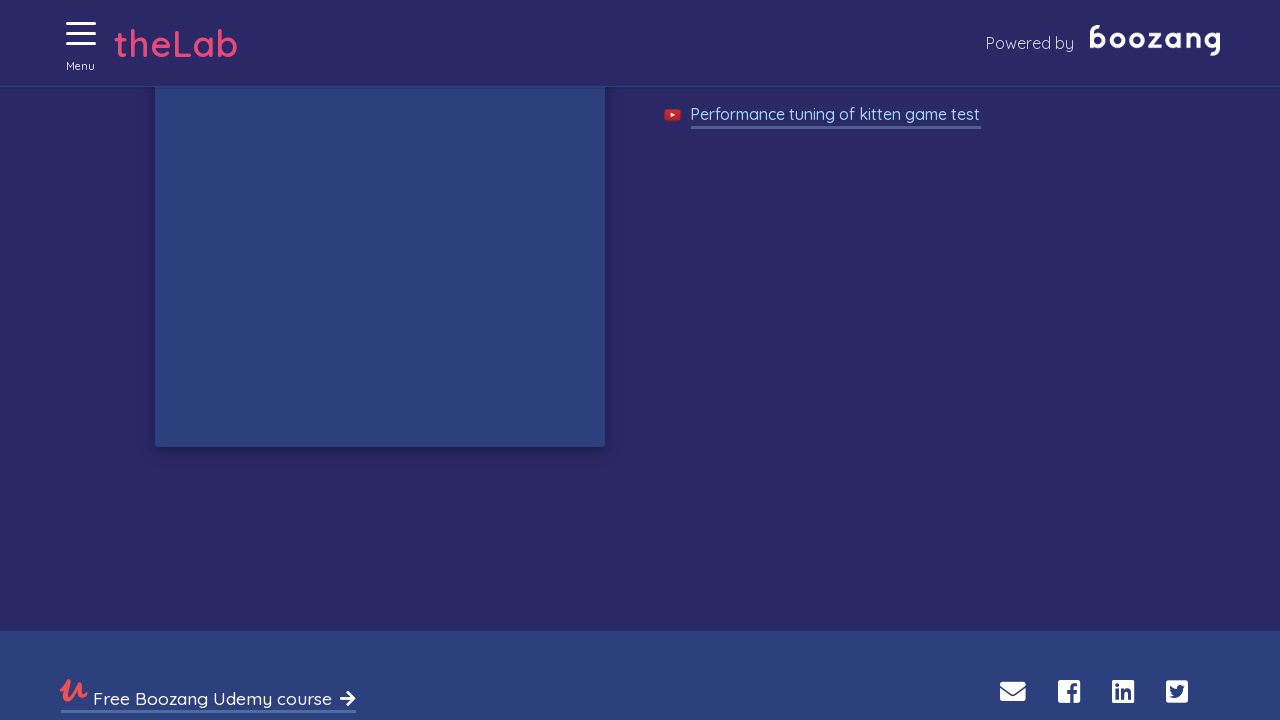

Waited 250ms for kitten to appear
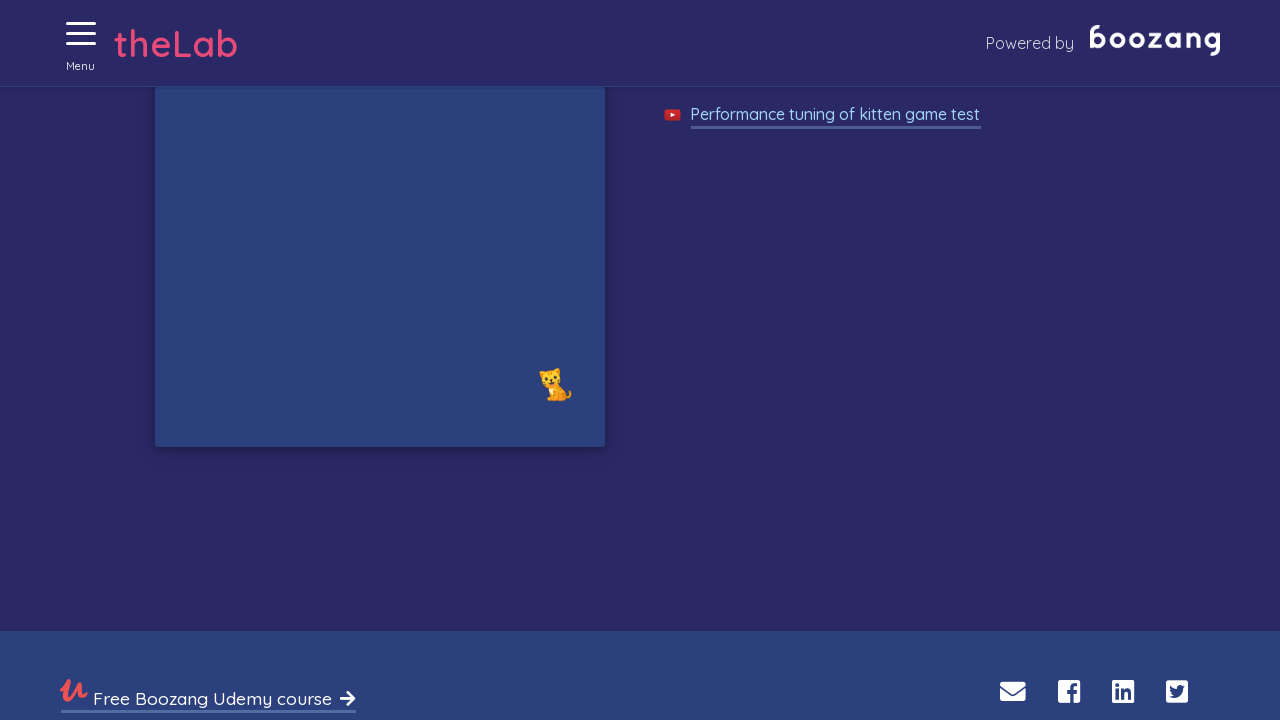

Clicked on a kitten at (556, 384) on //img[@alt='Cat']
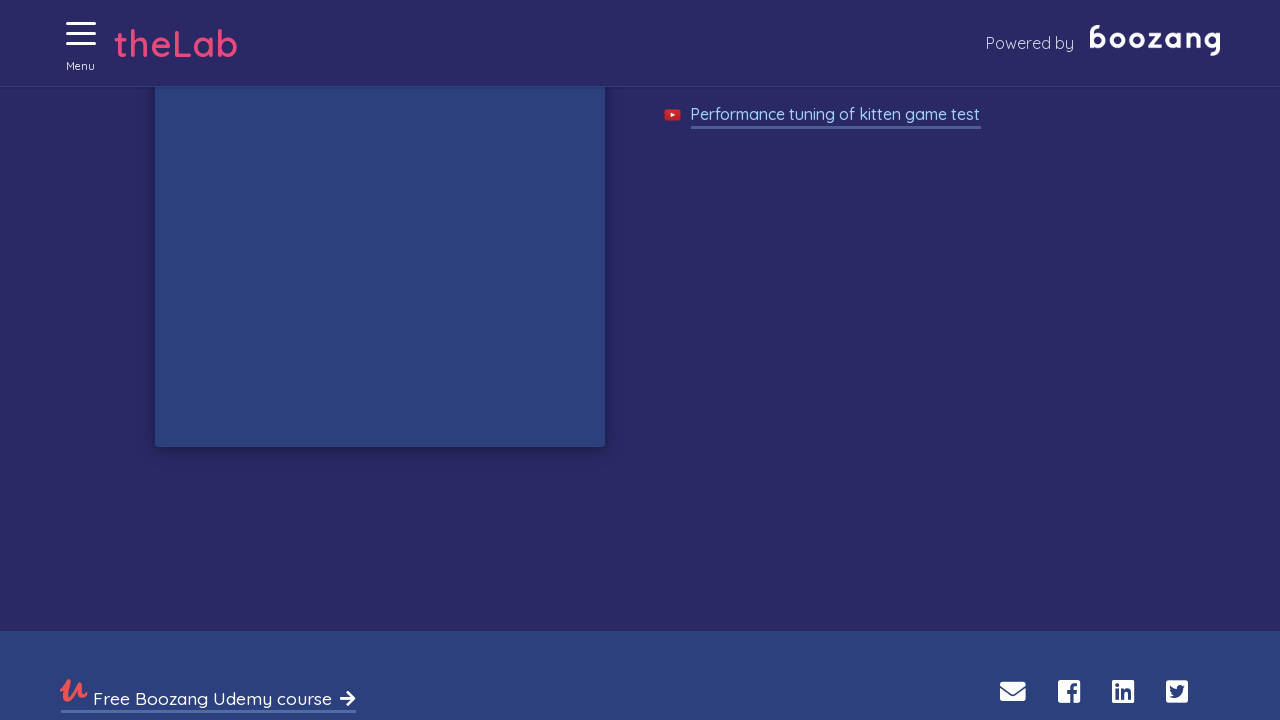

Waited 250ms for kitten to appear
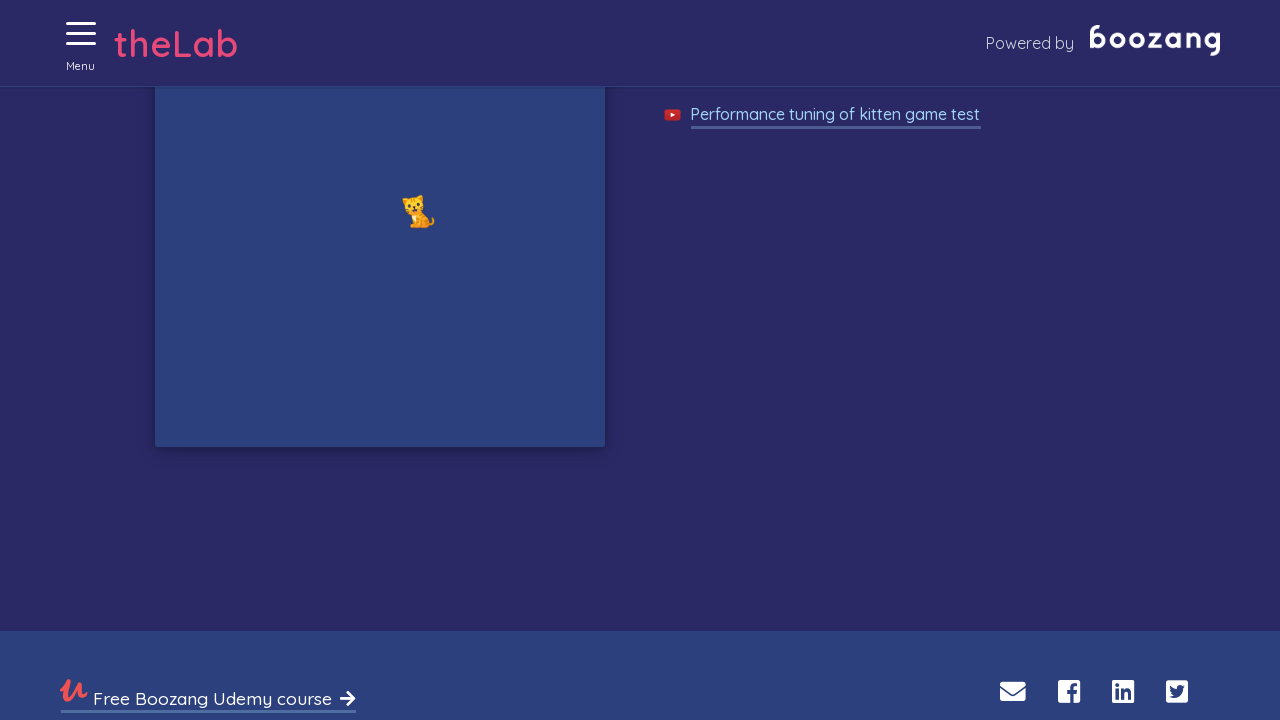

Clicked on a kitten at (418, 211) on //img[@alt='Cat']
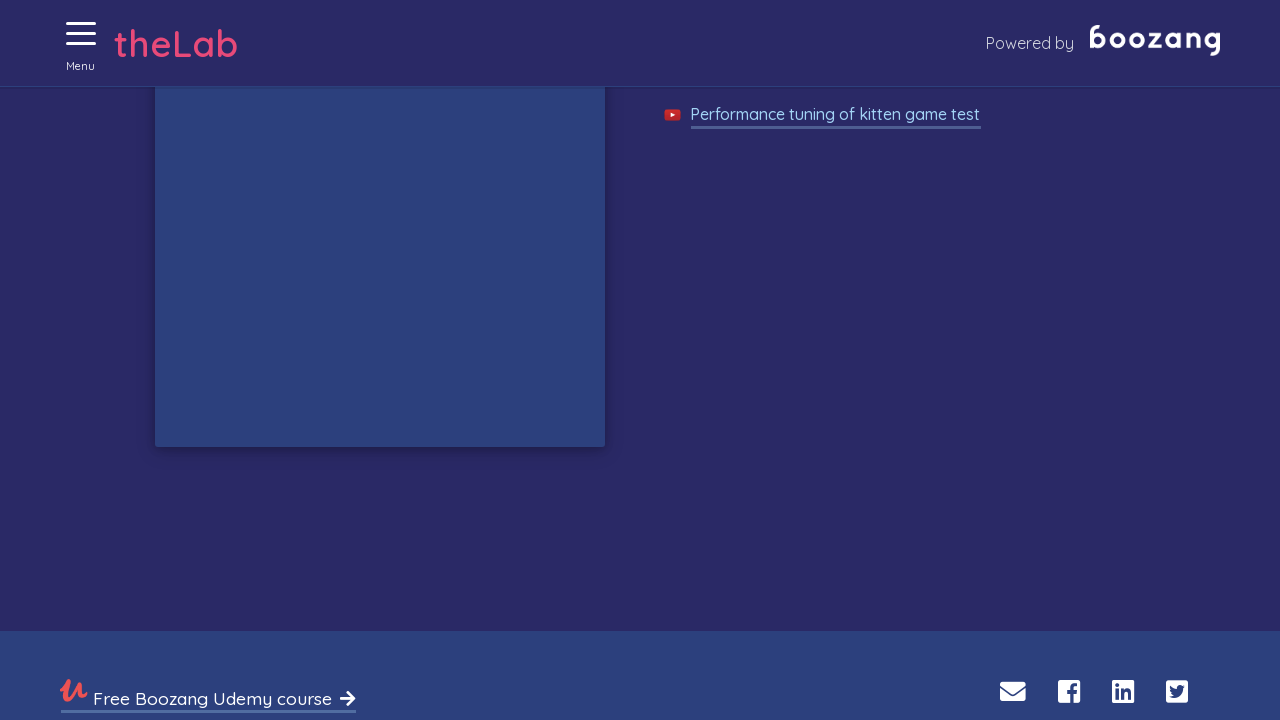

Waited 250ms for kitten to appear
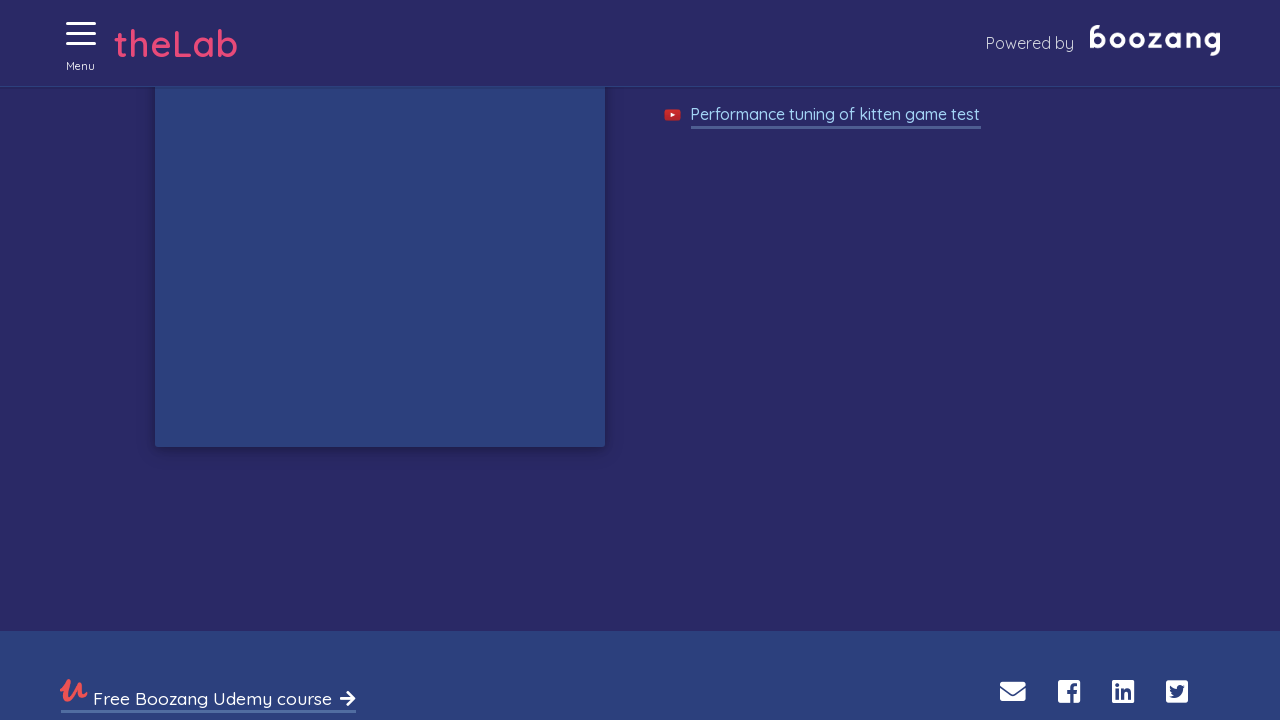

Waited 250ms for kitten to appear
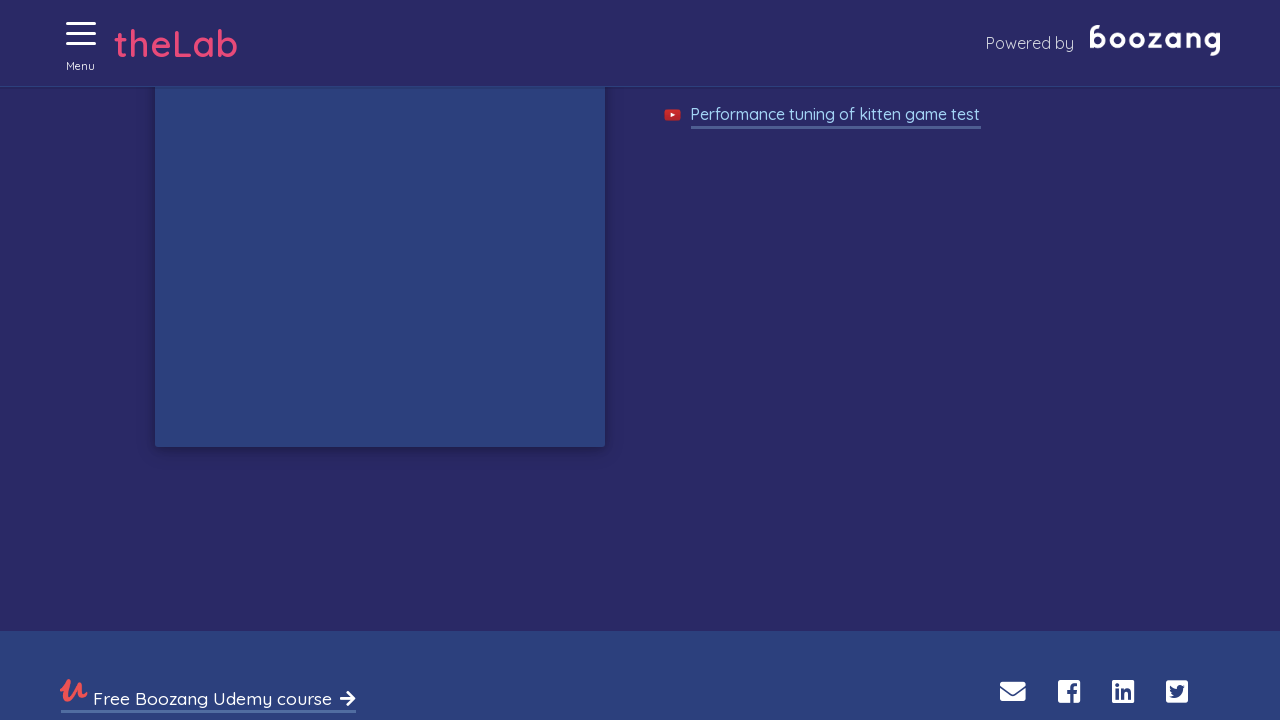

Waited 250ms for kitten to appear
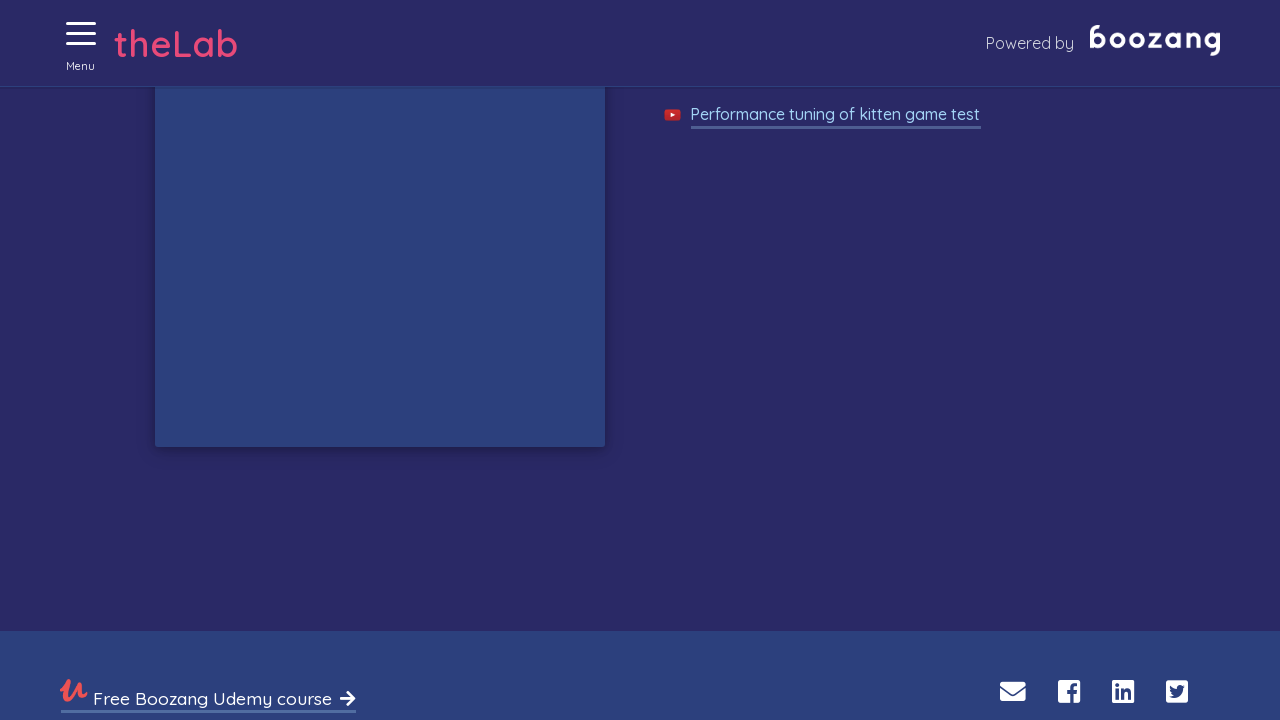

Waited 250ms for kitten to appear
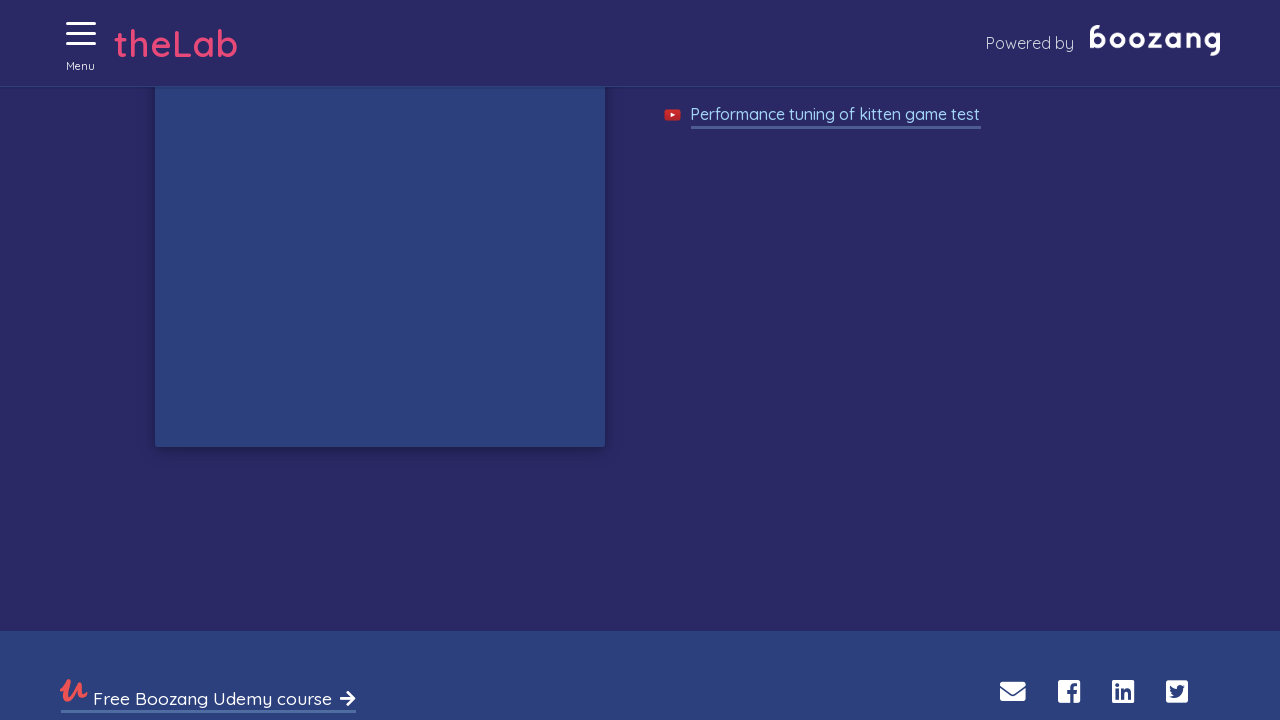

Waited 250ms for kitten to appear
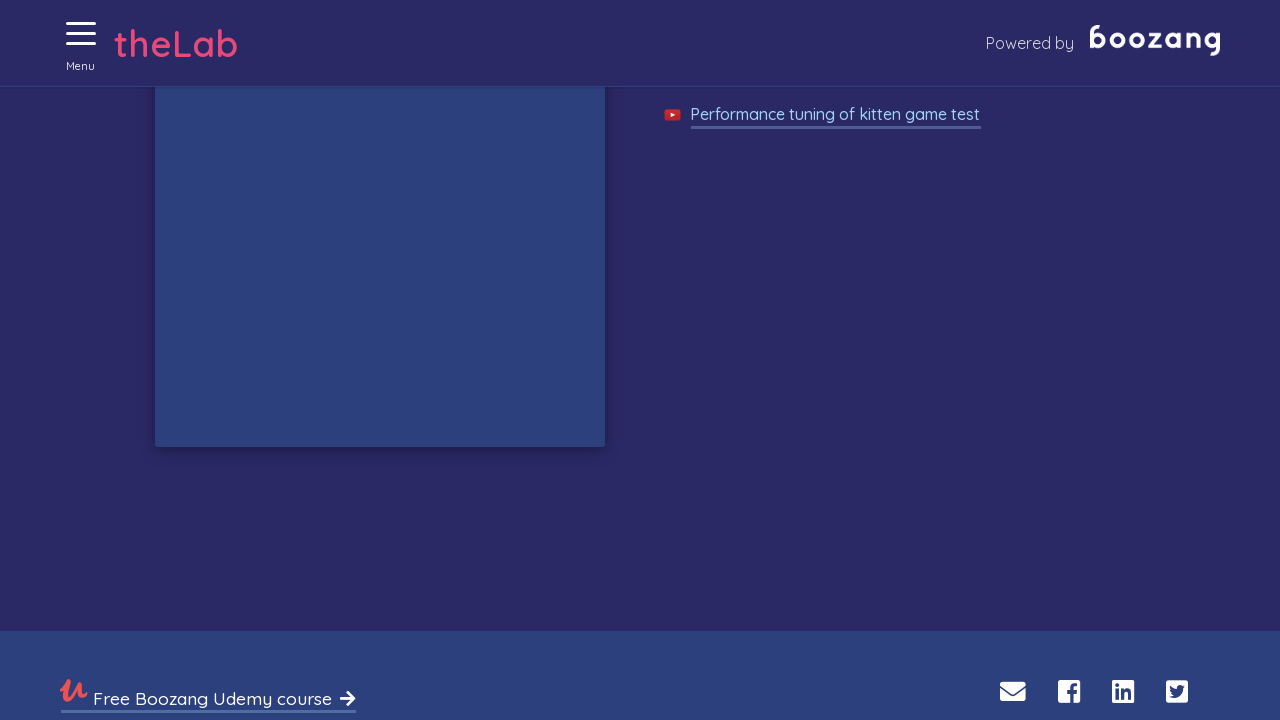

Waited 250ms for kitten to appear
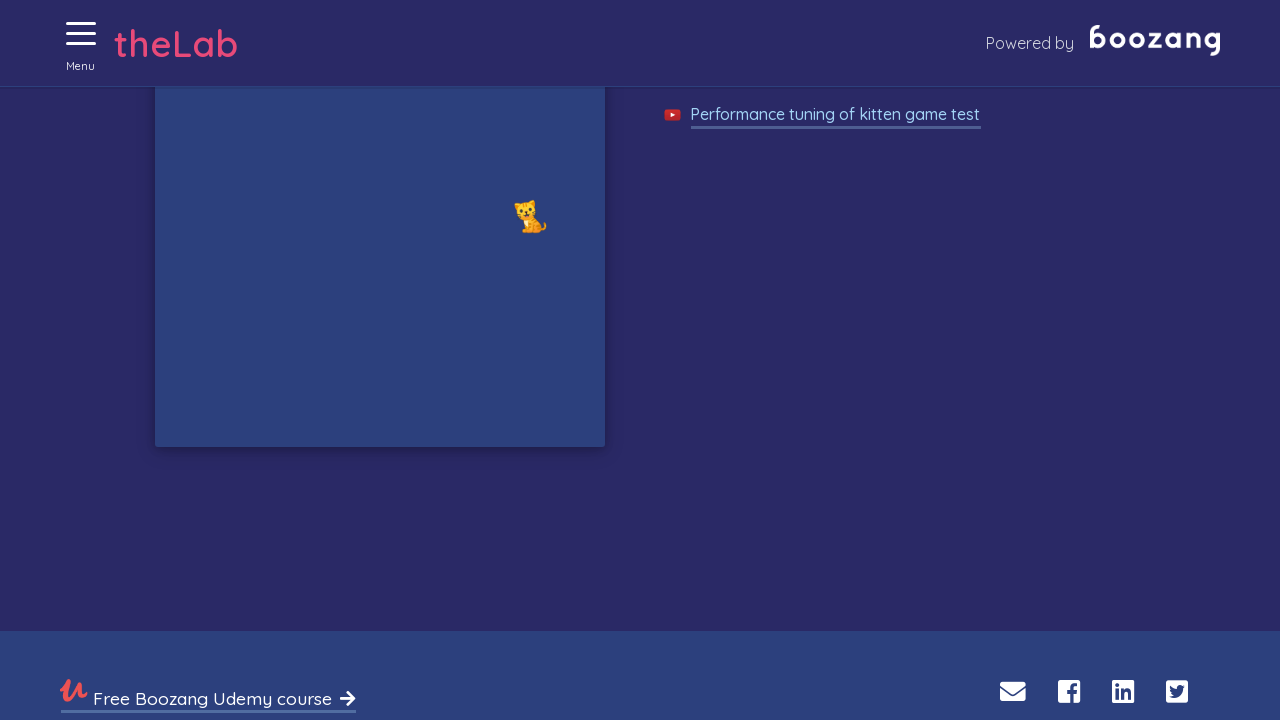

Clicked on a kitten at (530, 216) on //img[@alt='Cat']
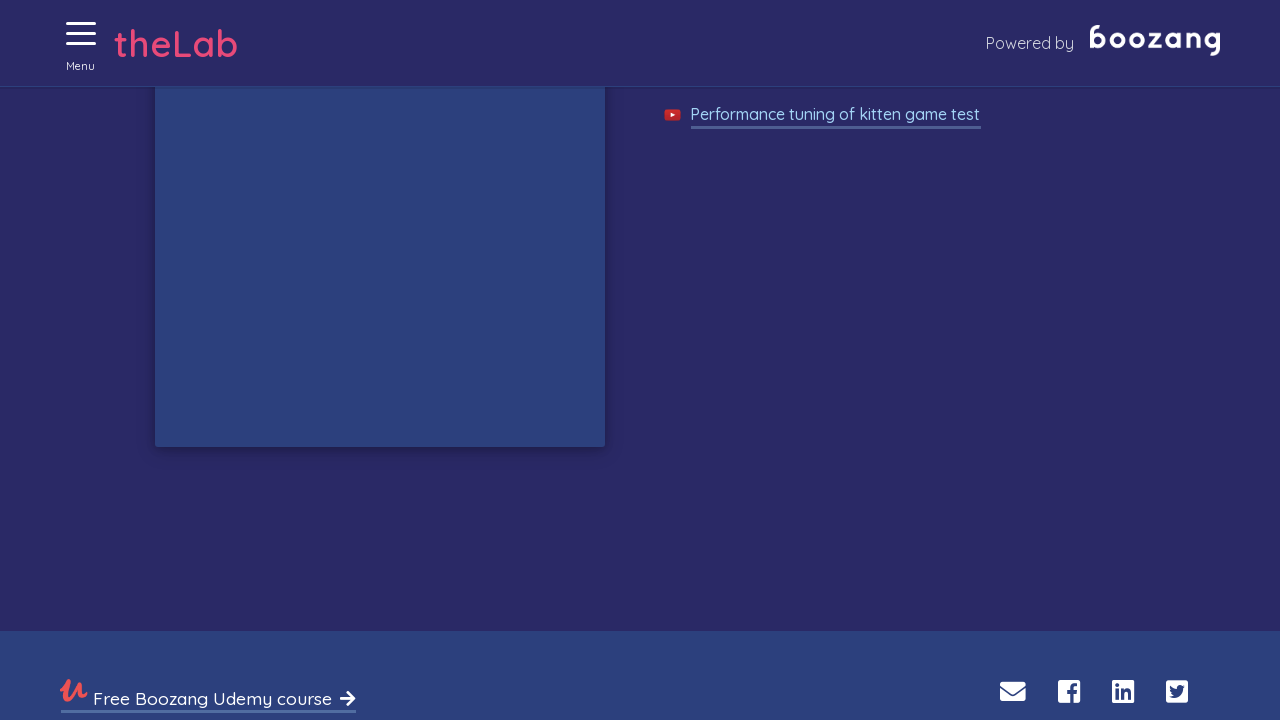

Waited 250ms for kitten to appear
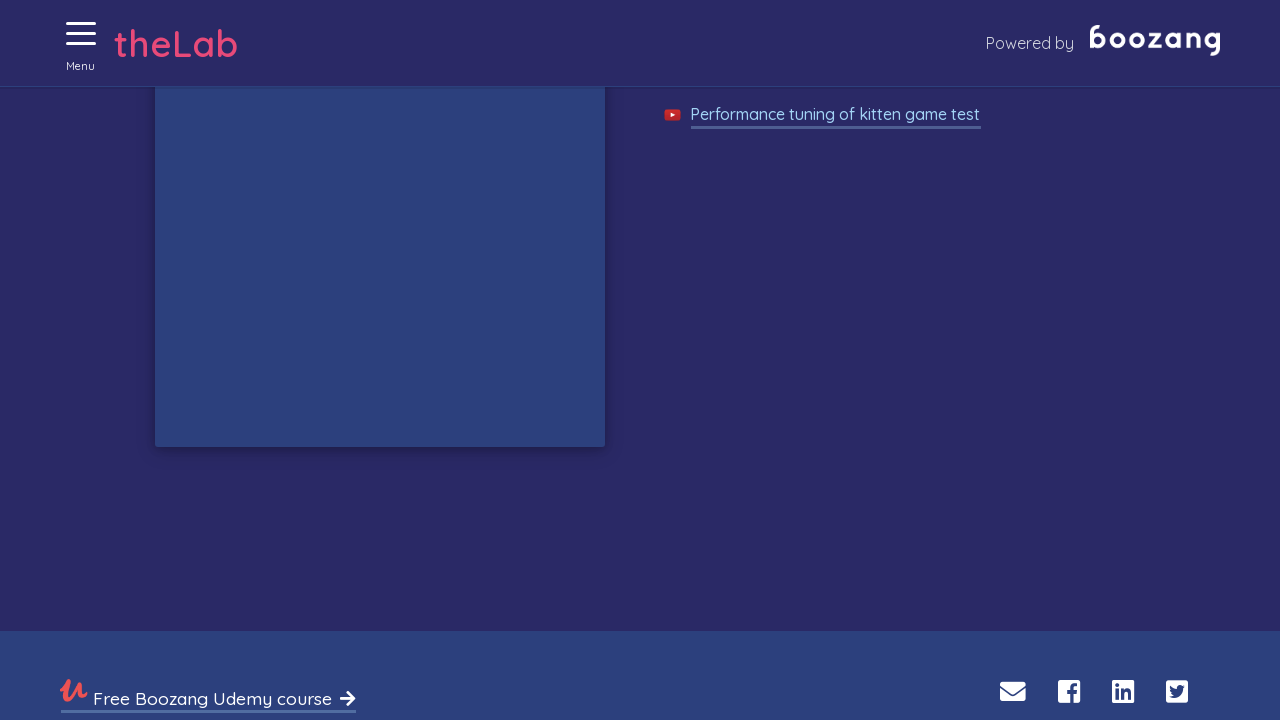

Waited 250ms for kitten to appear
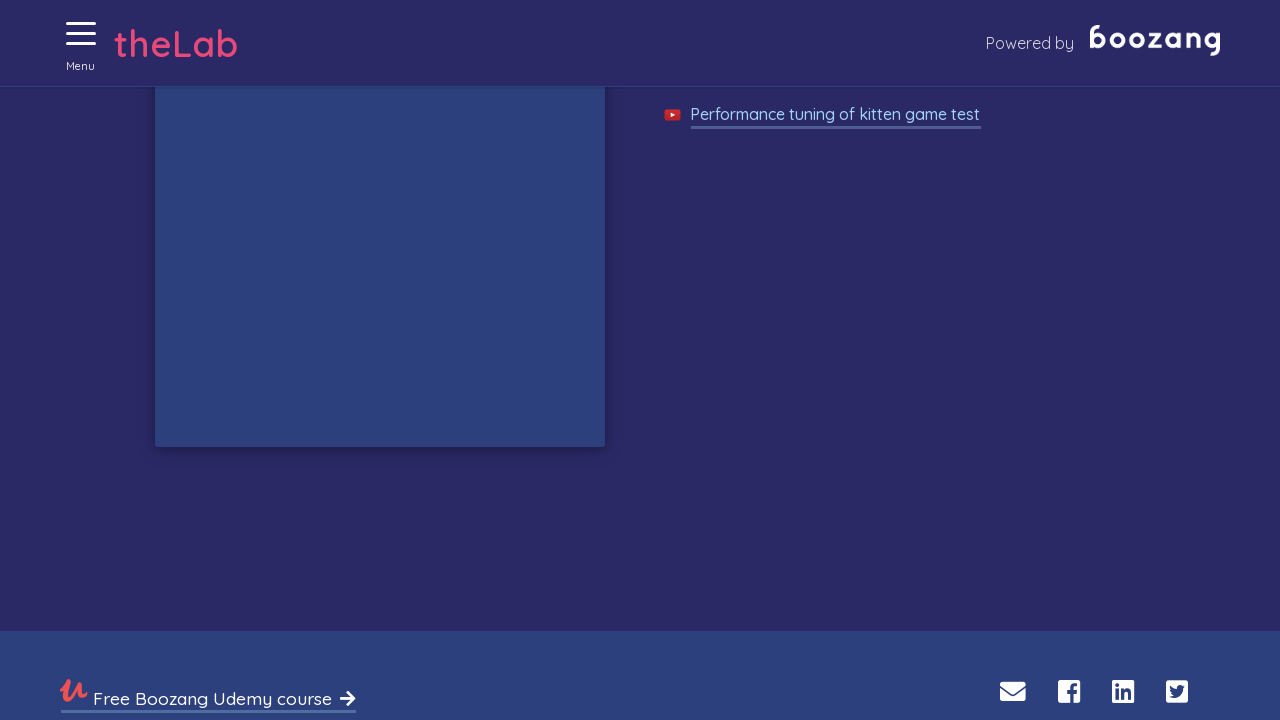

Waited 250ms for kitten to appear
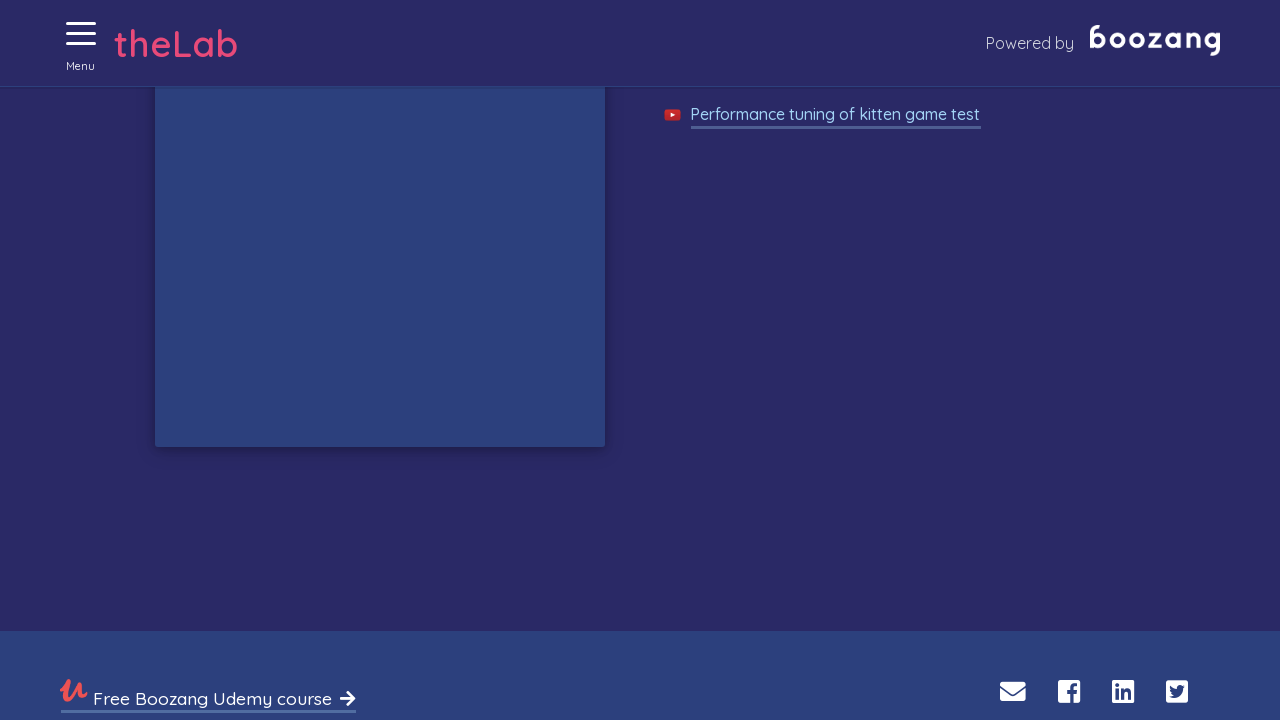

Waited 250ms for kitten to appear
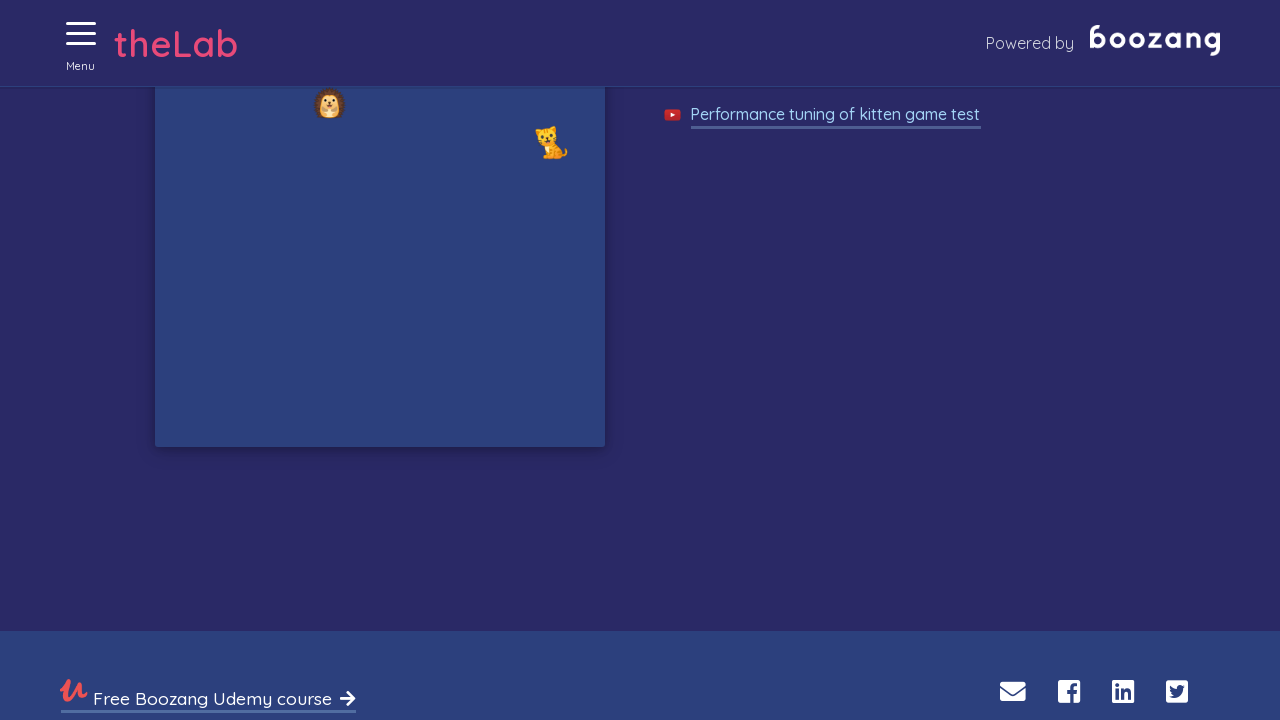

Clicked on a kitten at (552, 142) on //img[@alt='Cat']
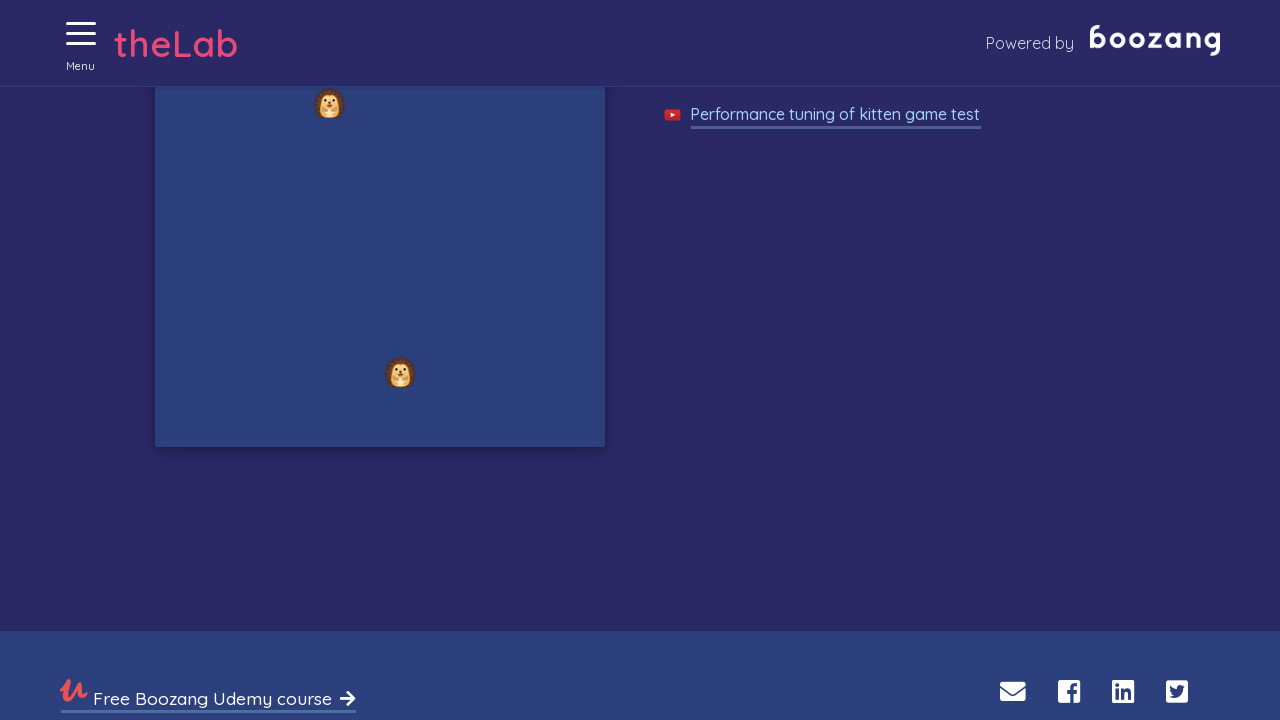

Waited 250ms for kitten to appear
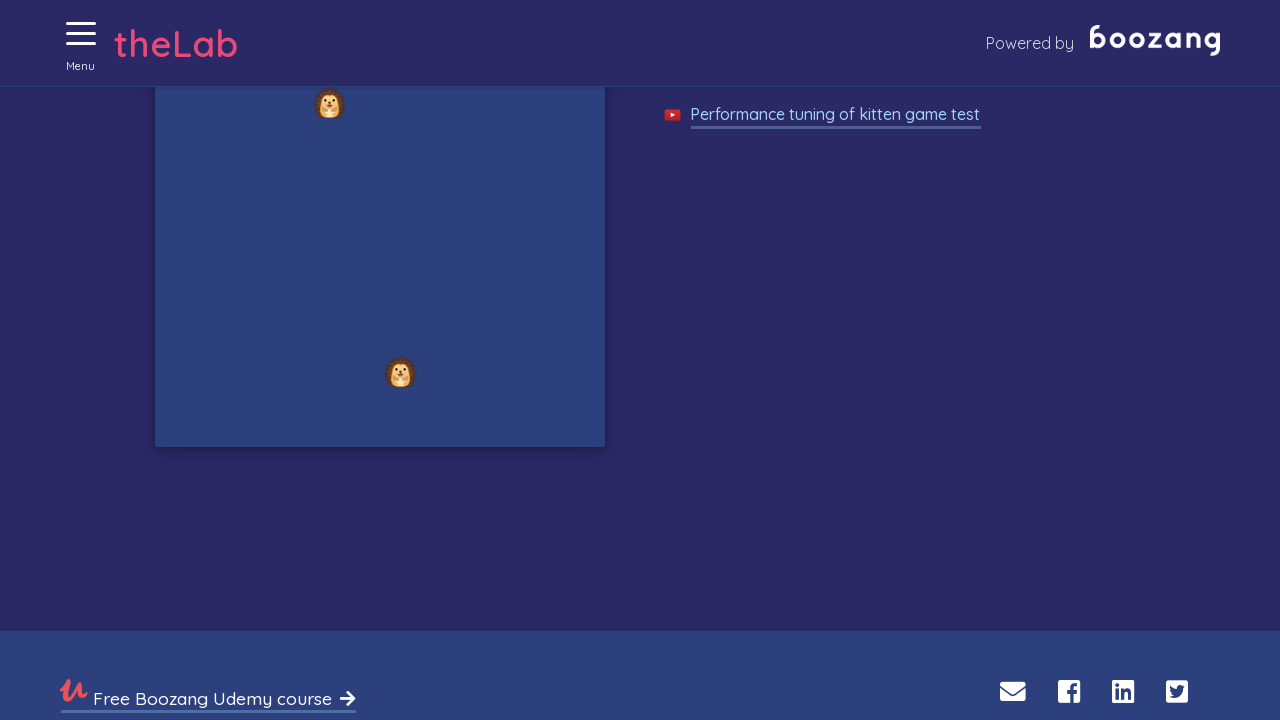

Waited 250ms for kitten to appear
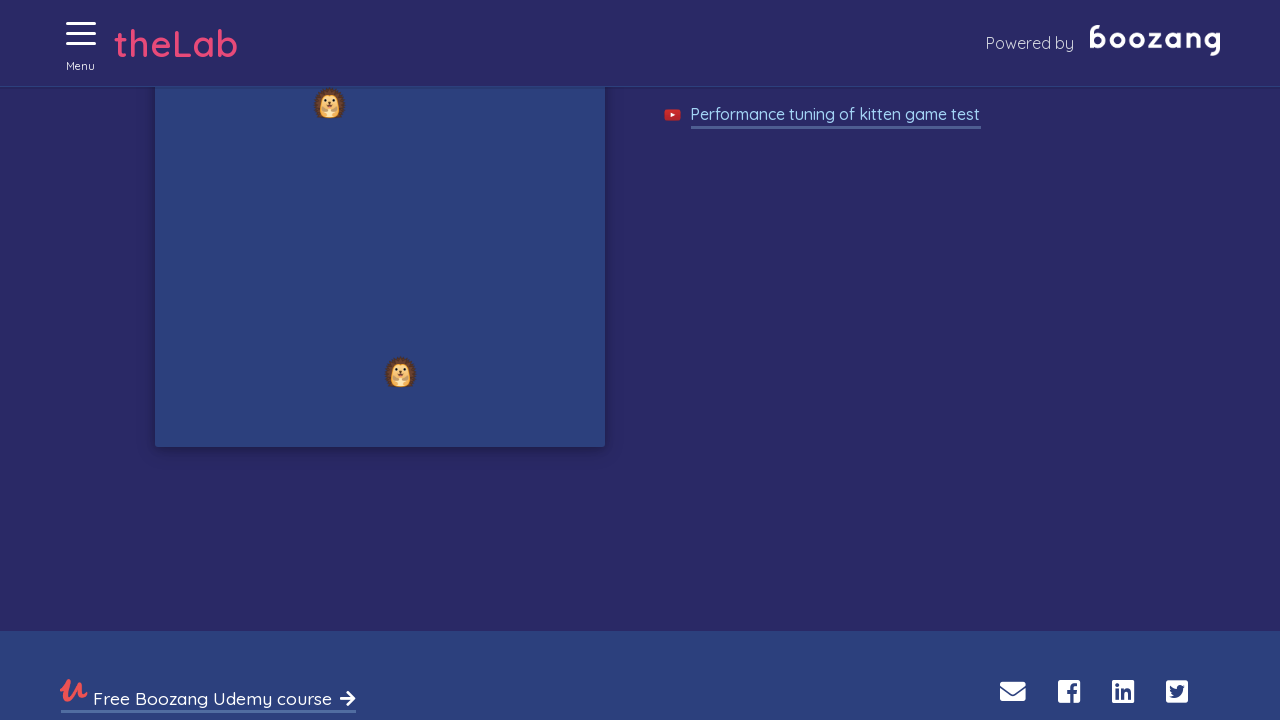

Game Over screen is displayed
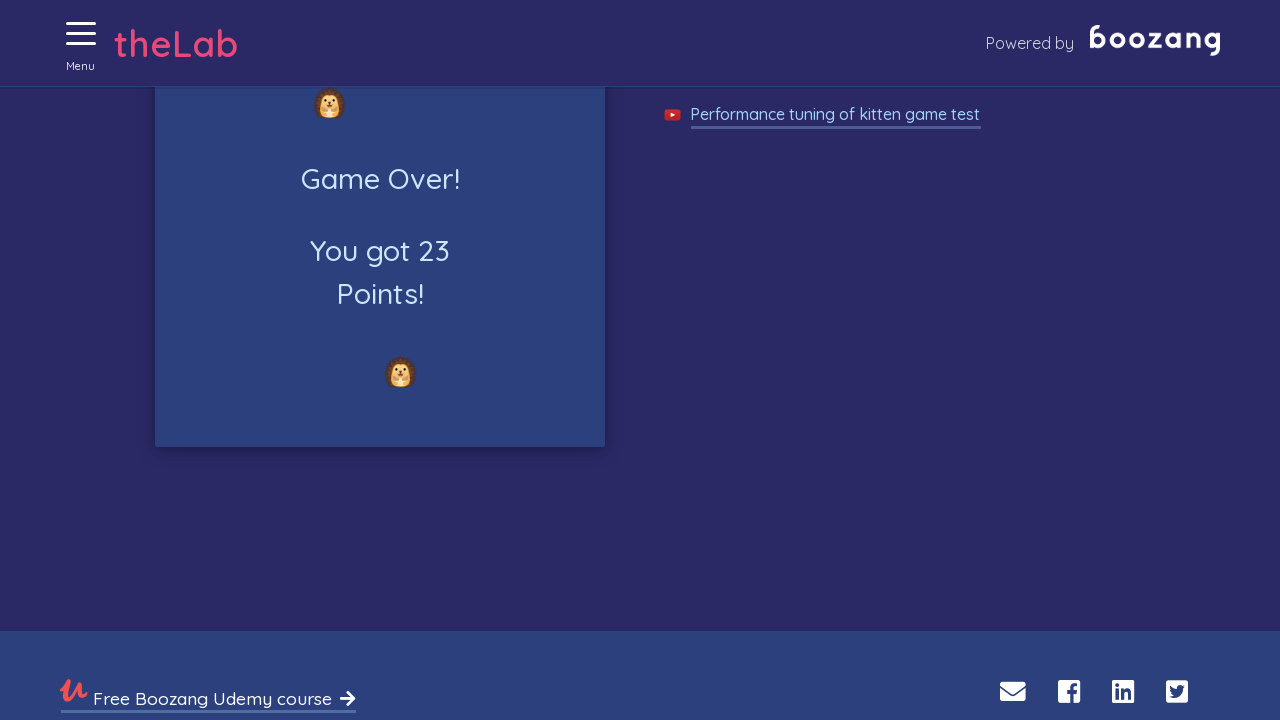

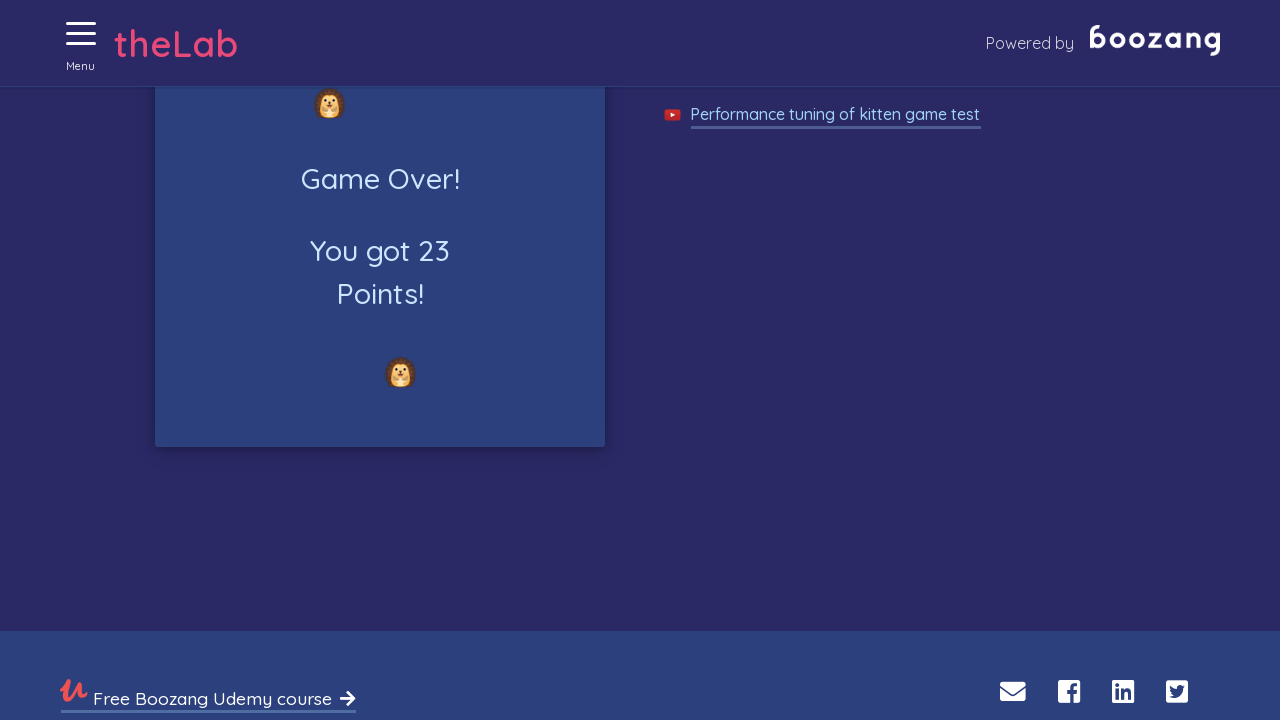